Tests selecting all checkboxes on the page by iterating through each checkbox and clicking if not already selected

Starting URL: https://automationfc.github.io/multiple-fields/

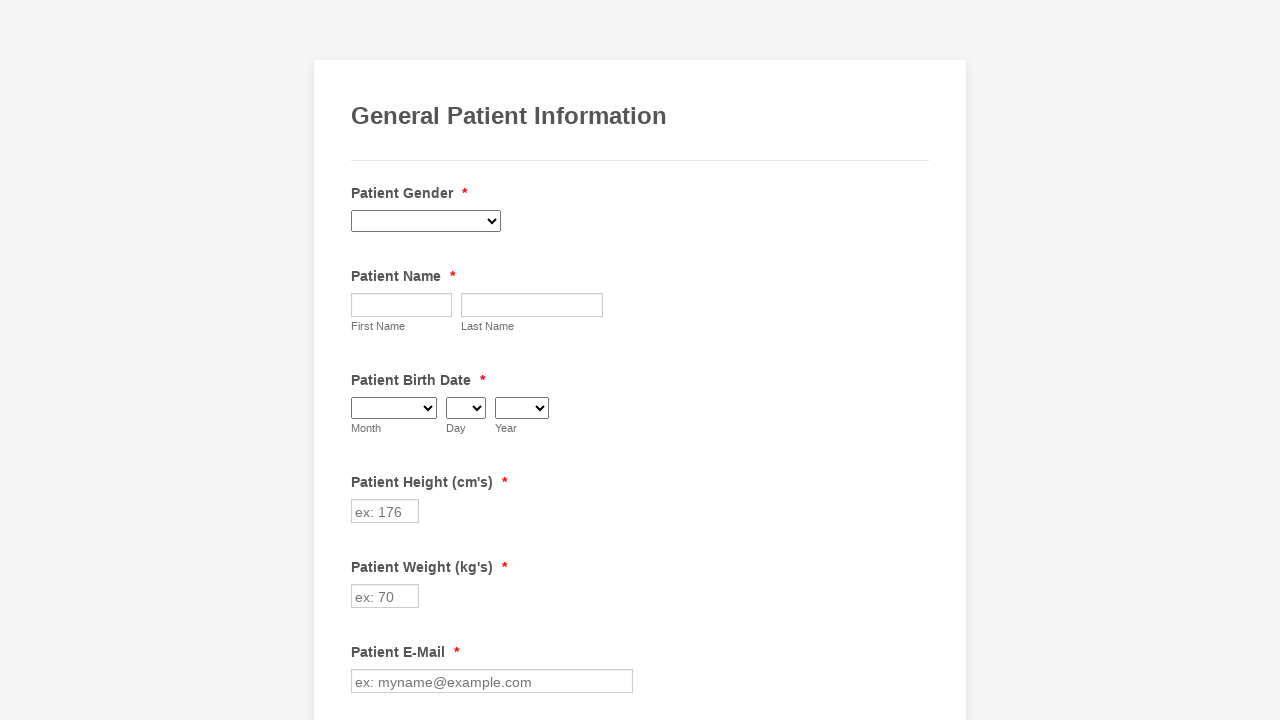

Located all checkboxes on the page
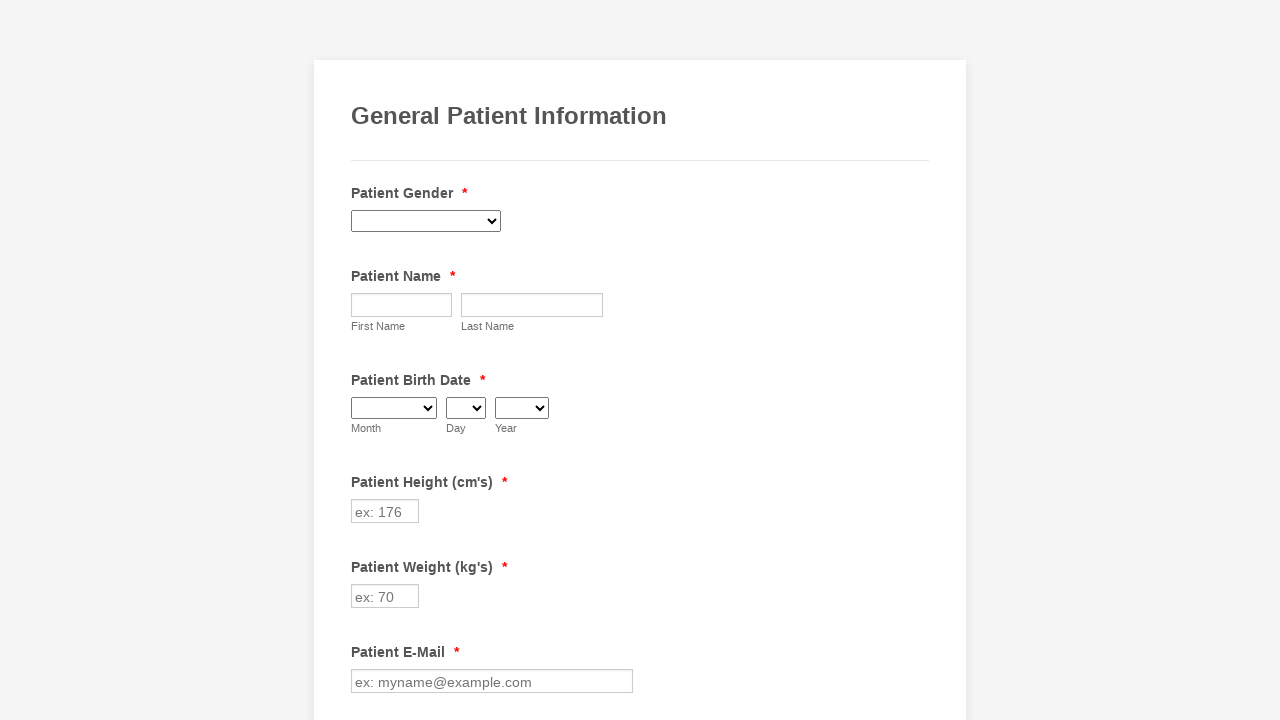

Found 29 checkboxes total
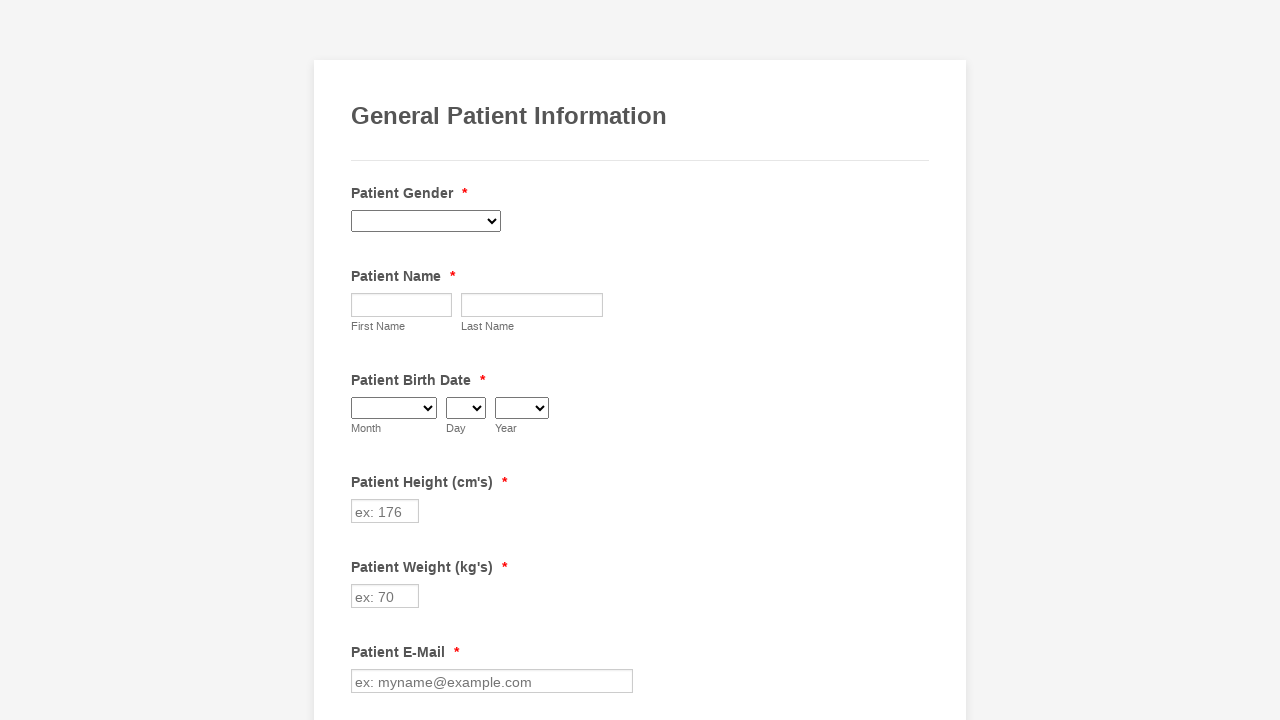

Selected checkbox 1 of 29
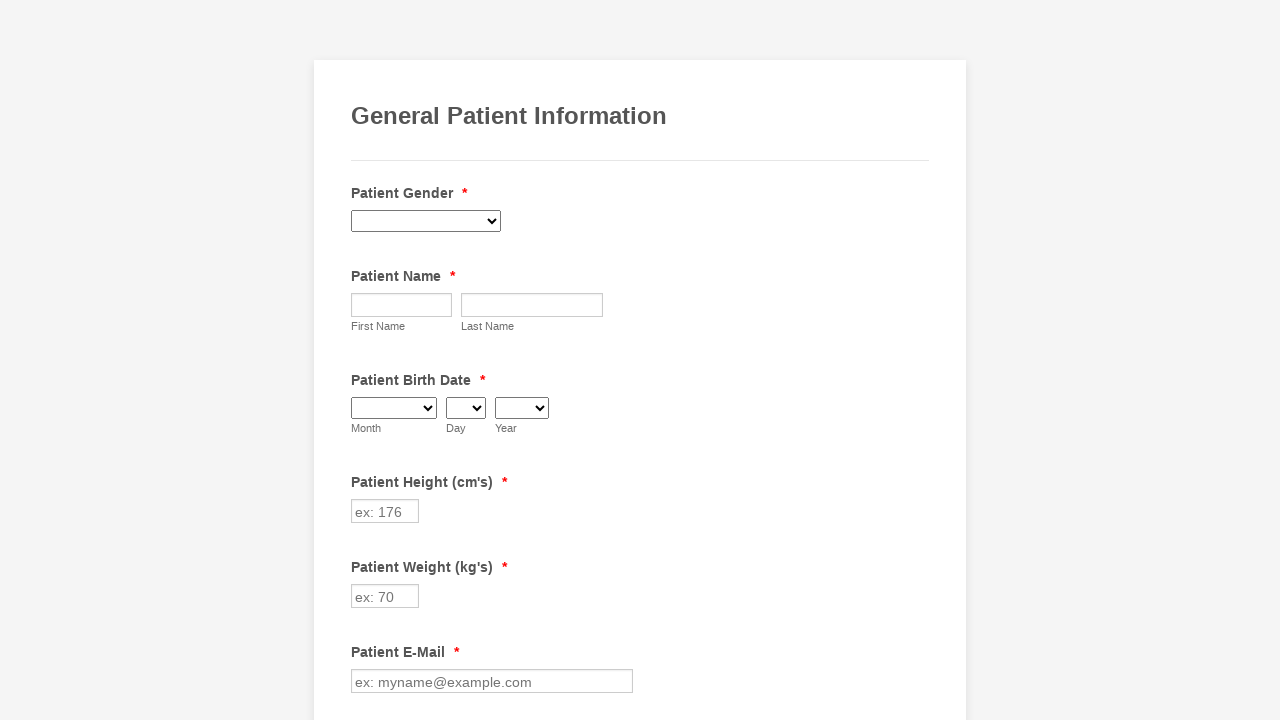

Clicked checkbox 1 to select it at (362, 360) on input[type='checkbox'] >> nth=0
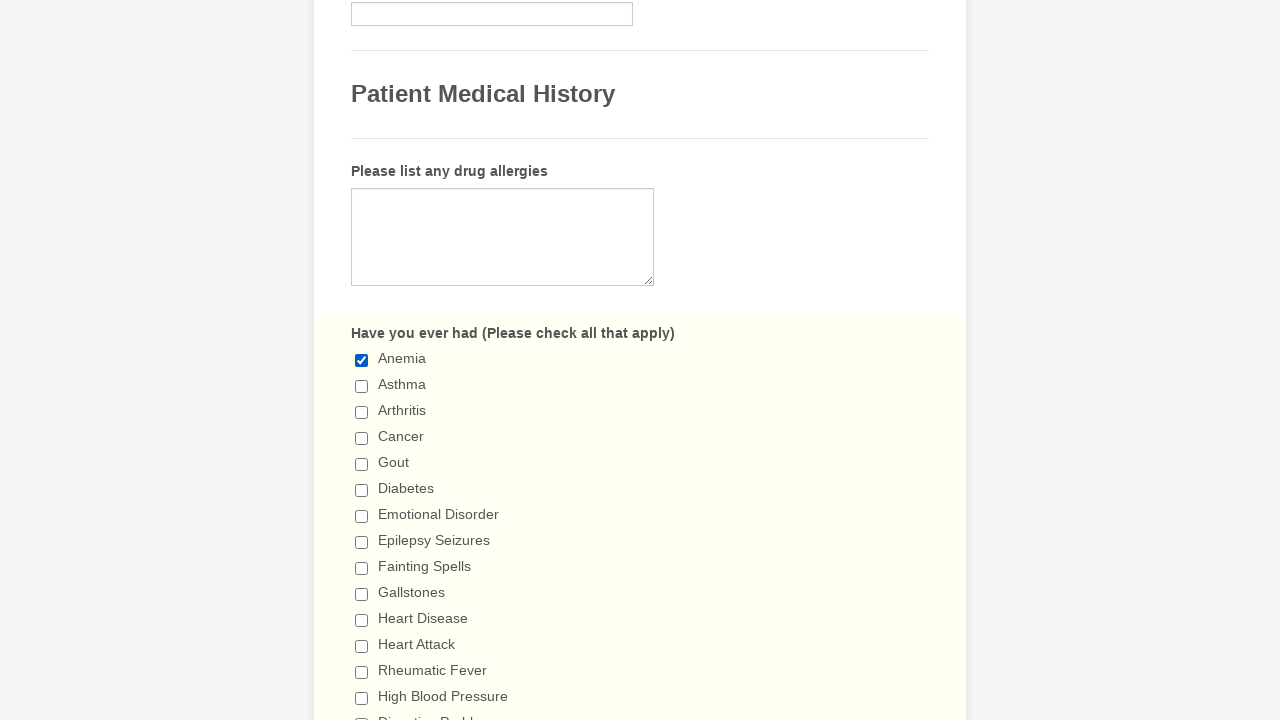

Verified checkbox 1 is selected
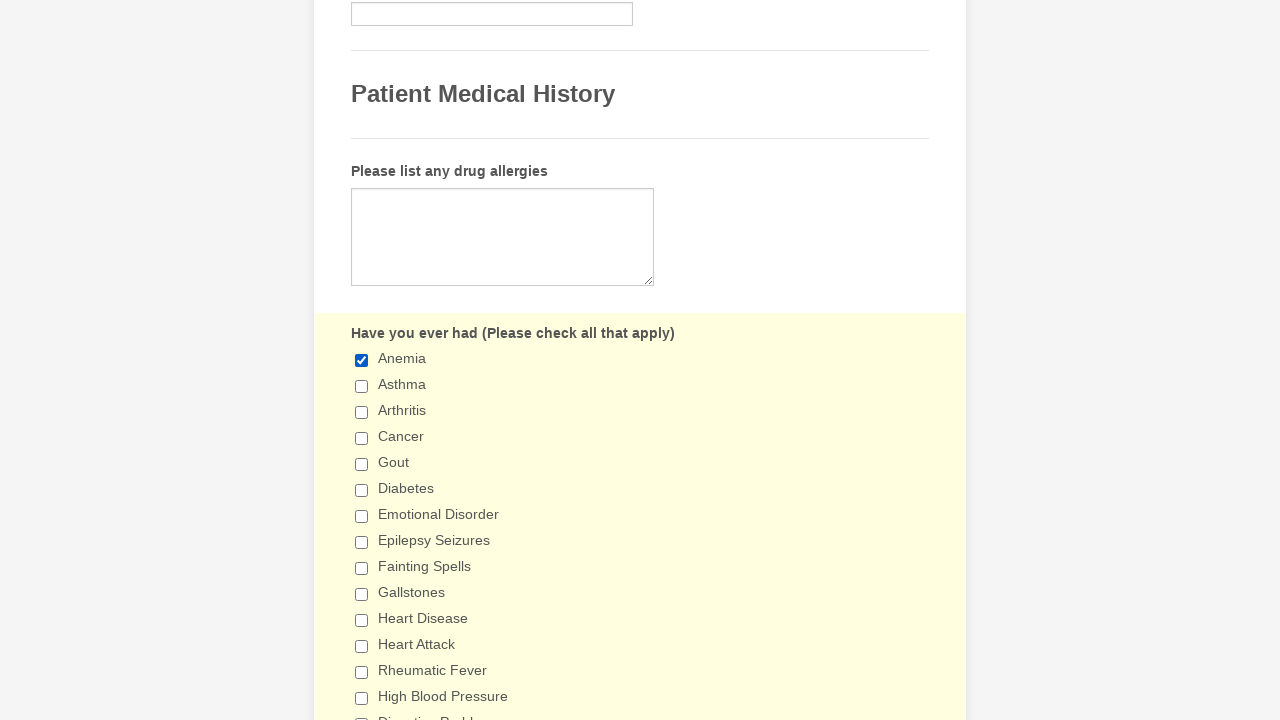

Selected checkbox 2 of 29
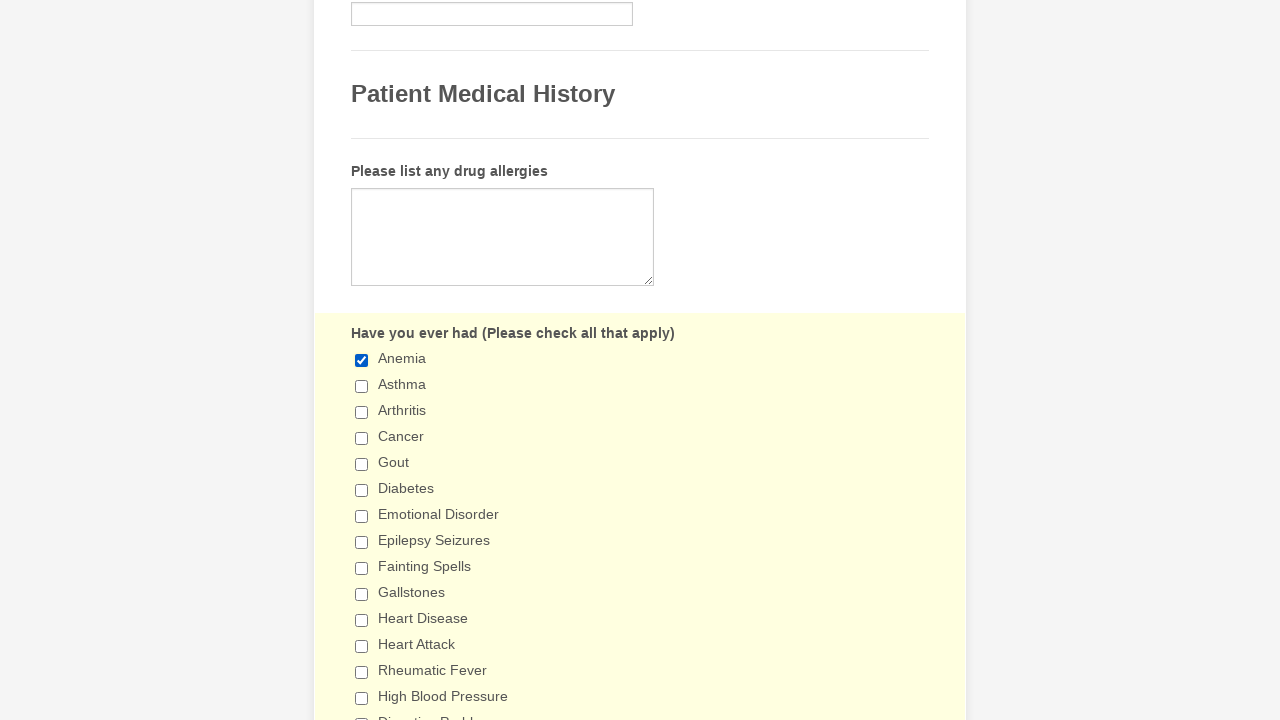

Clicked checkbox 2 to select it at (362, 386) on input[type='checkbox'] >> nth=1
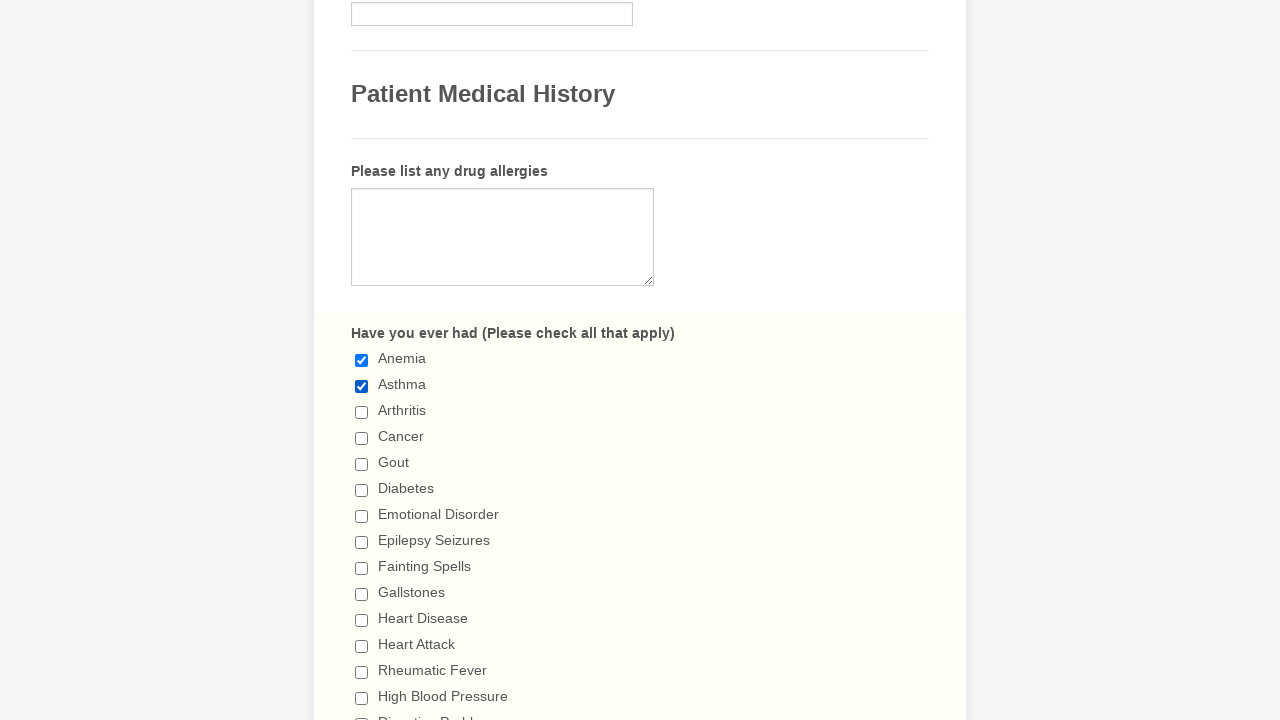

Verified checkbox 2 is selected
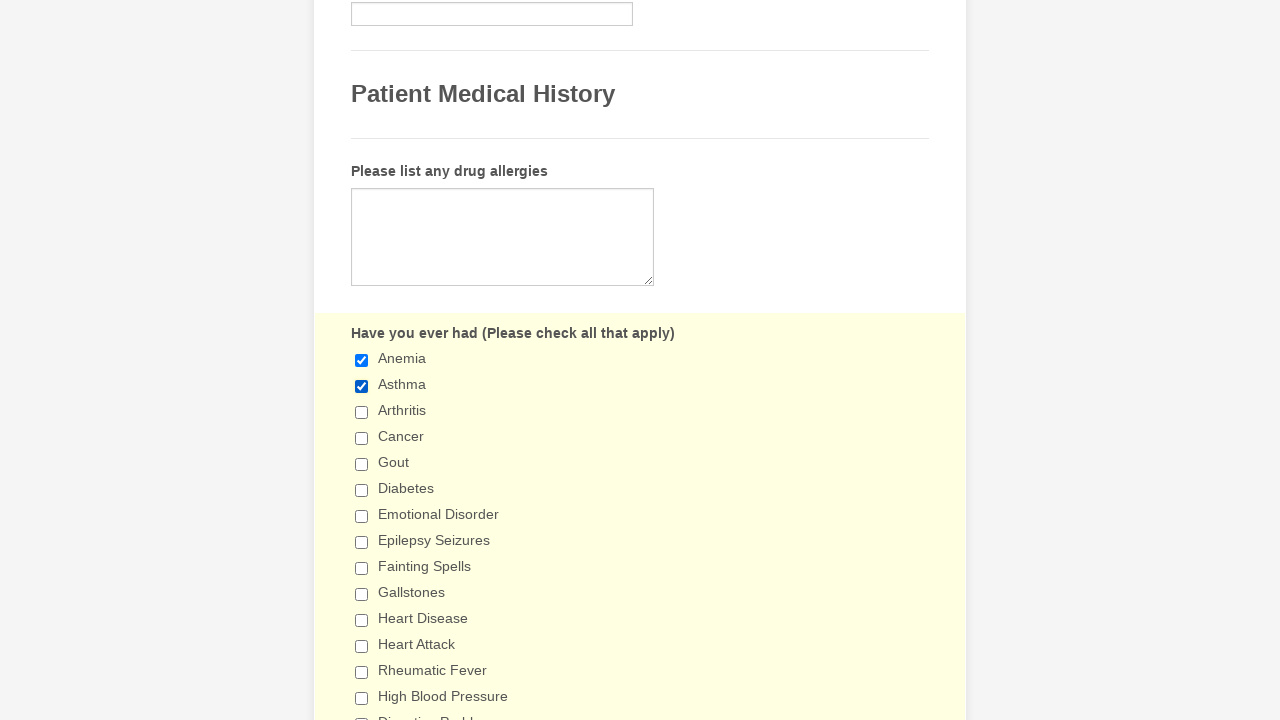

Selected checkbox 3 of 29
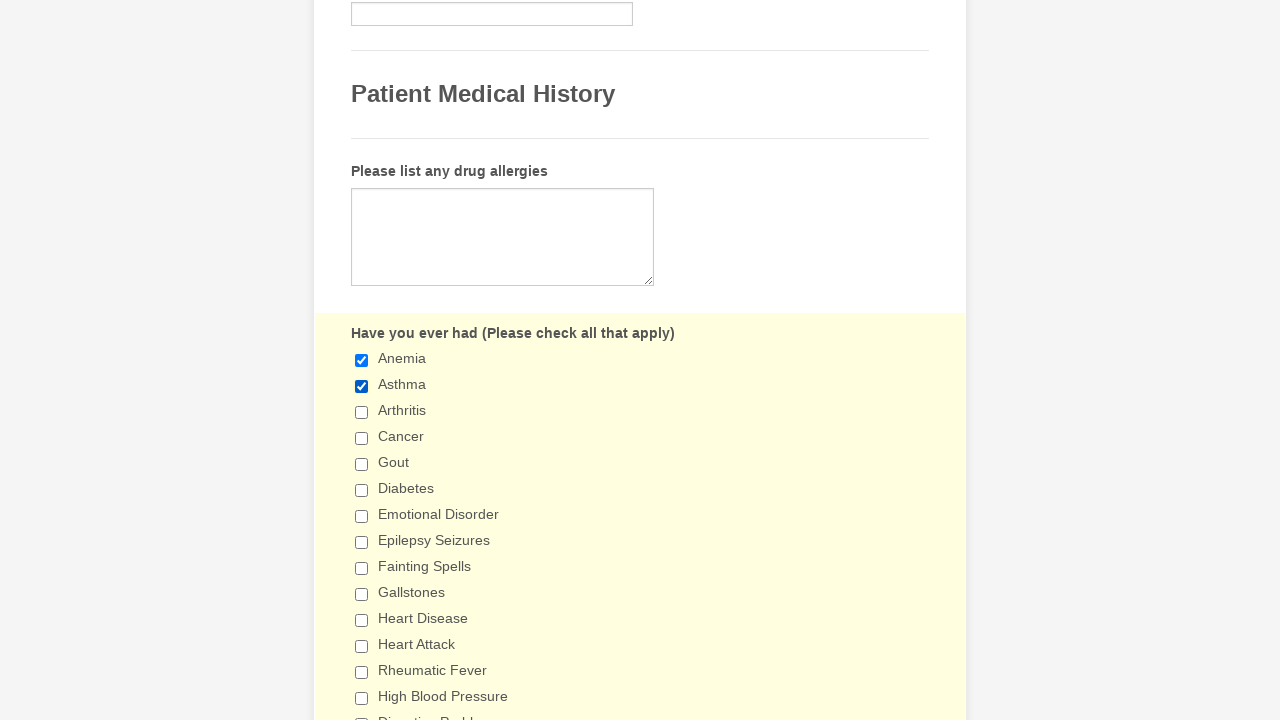

Clicked checkbox 3 to select it at (362, 412) on input[type='checkbox'] >> nth=2
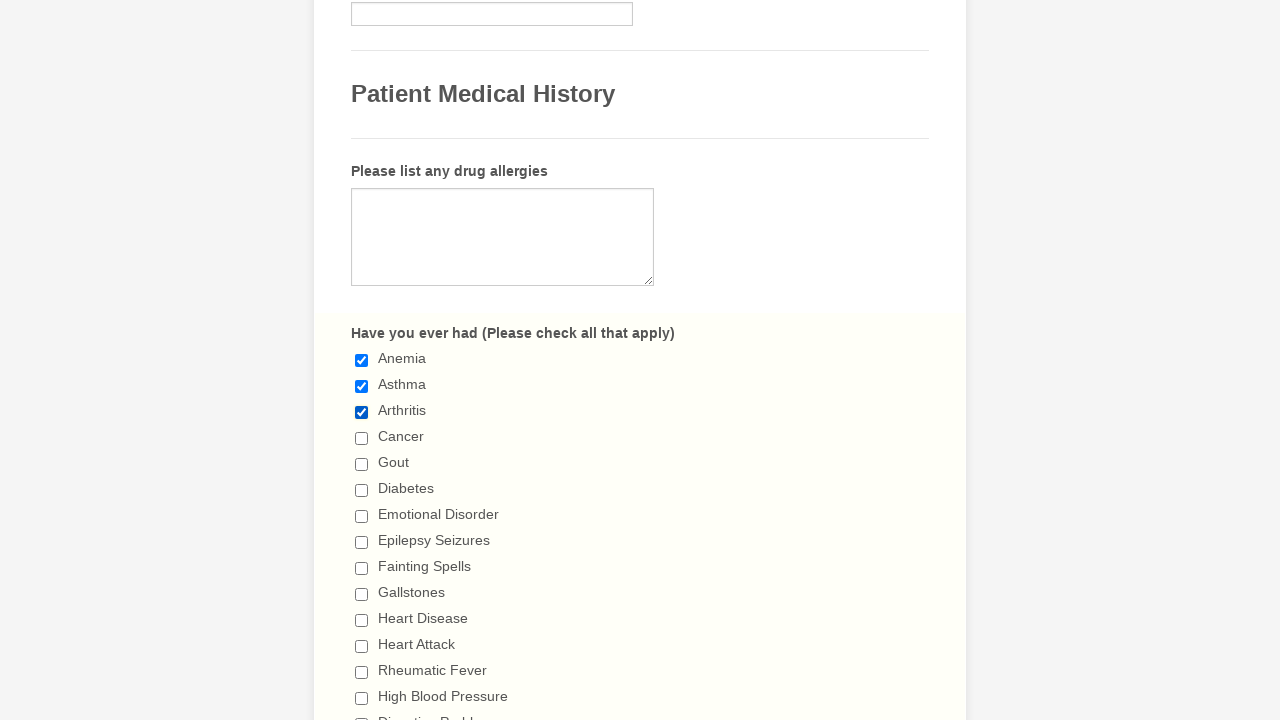

Verified checkbox 3 is selected
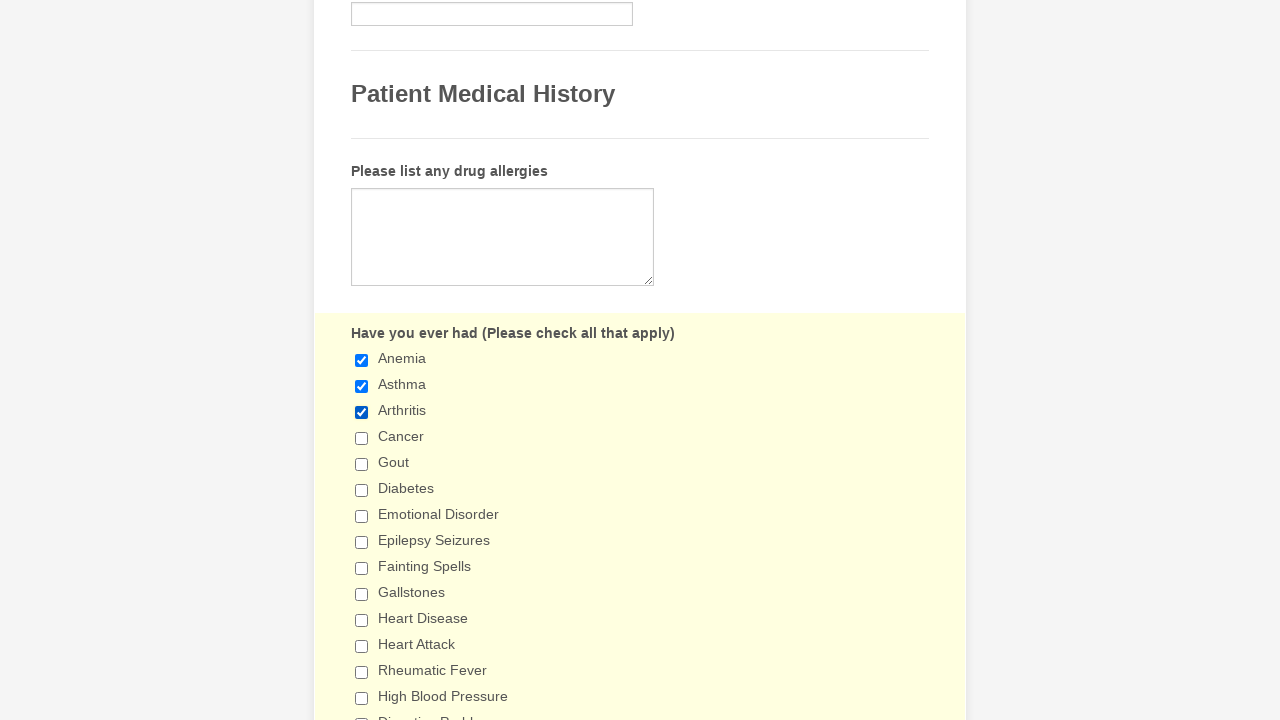

Selected checkbox 4 of 29
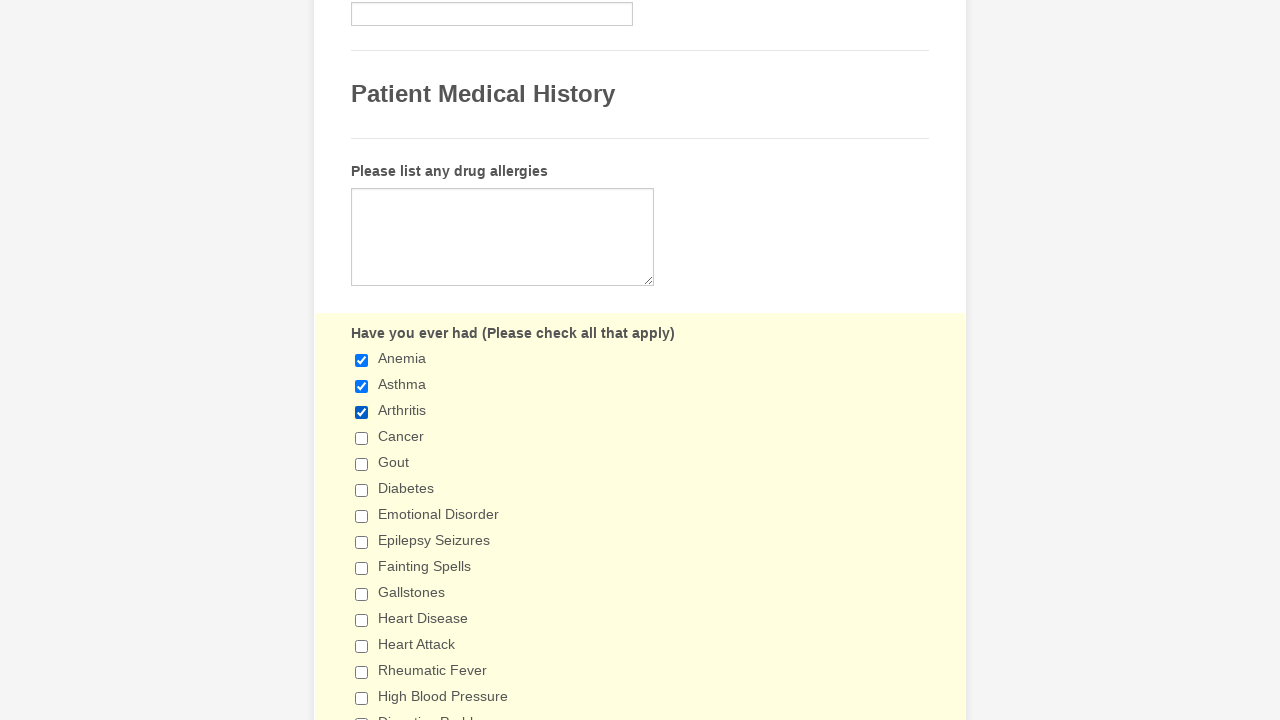

Clicked checkbox 4 to select it at (362, 438) on input[type='checkbox'] >> nth=3
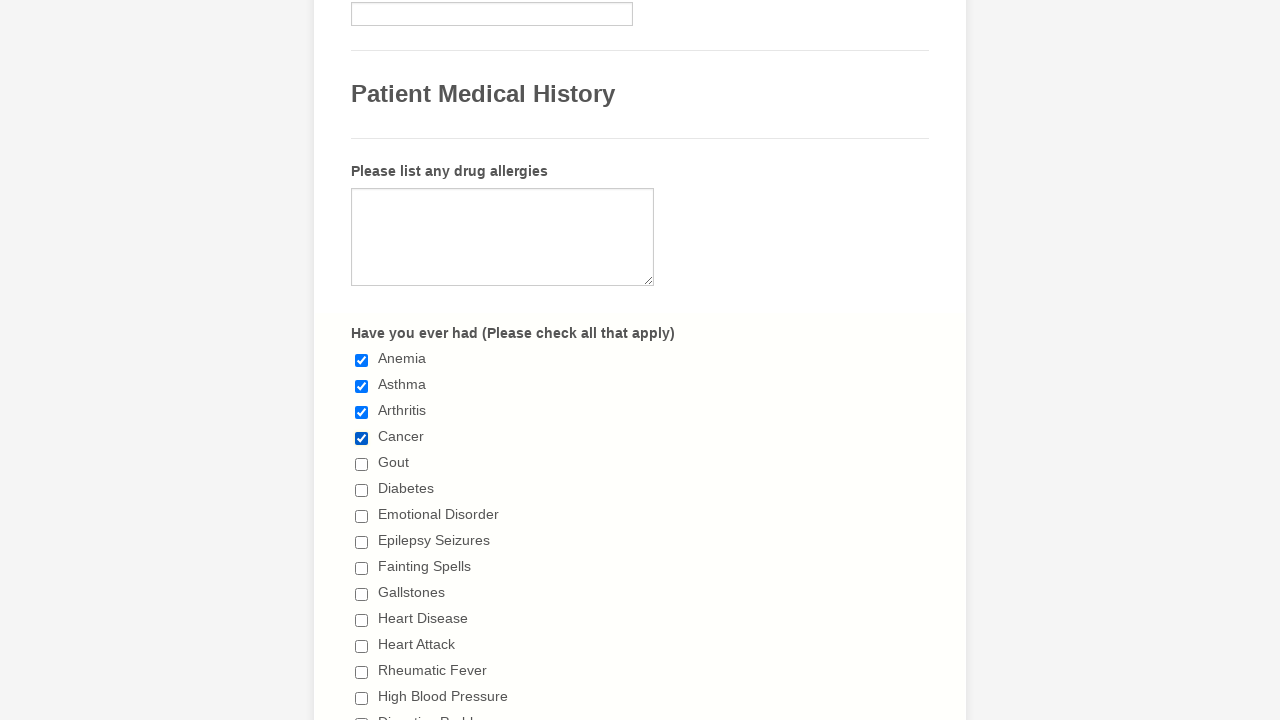

Verified checkbox 4 is selected
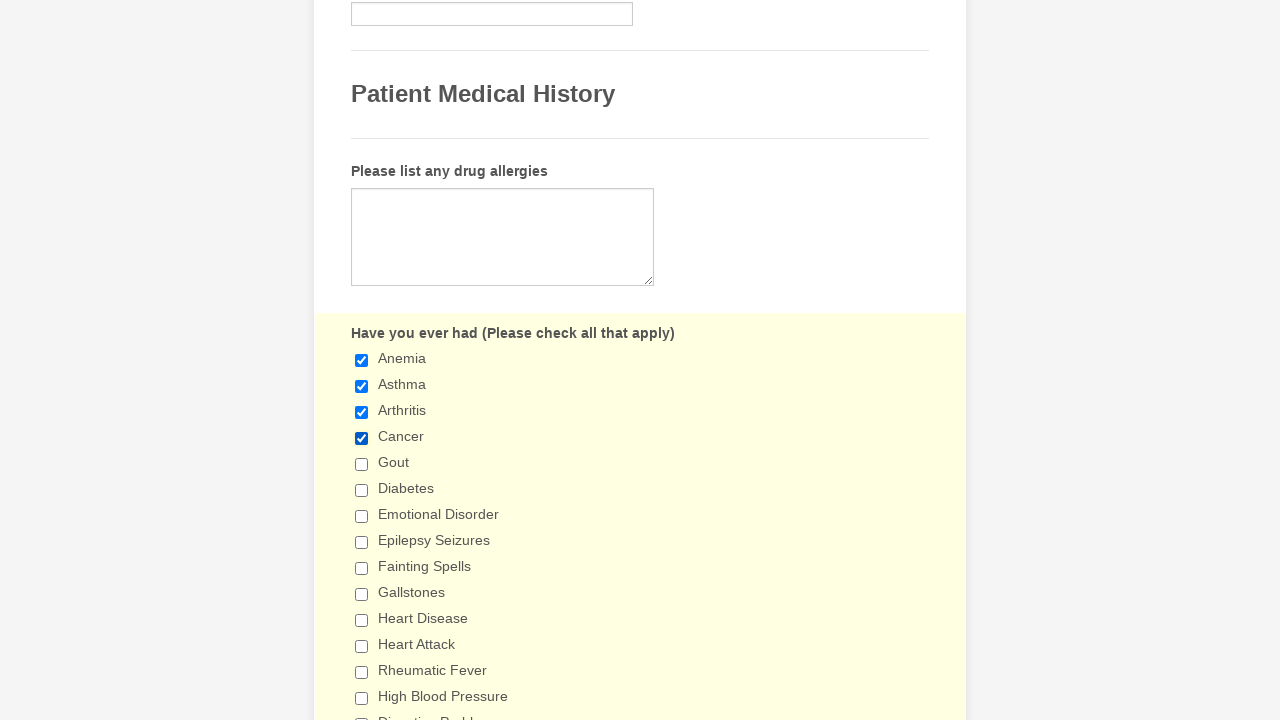

Selected checkbox 5 of 29
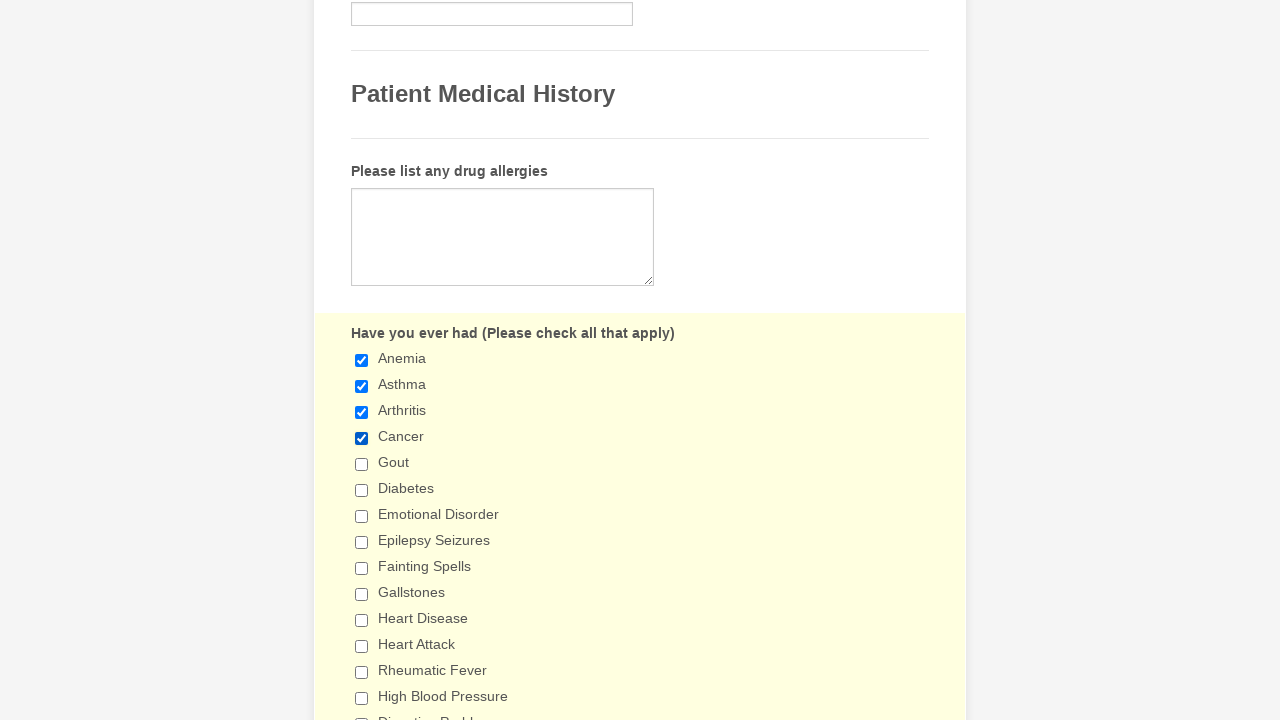

Clicked checkbox 5 to select it at (362, 464) on input[type='checkbox'] >> nth=4
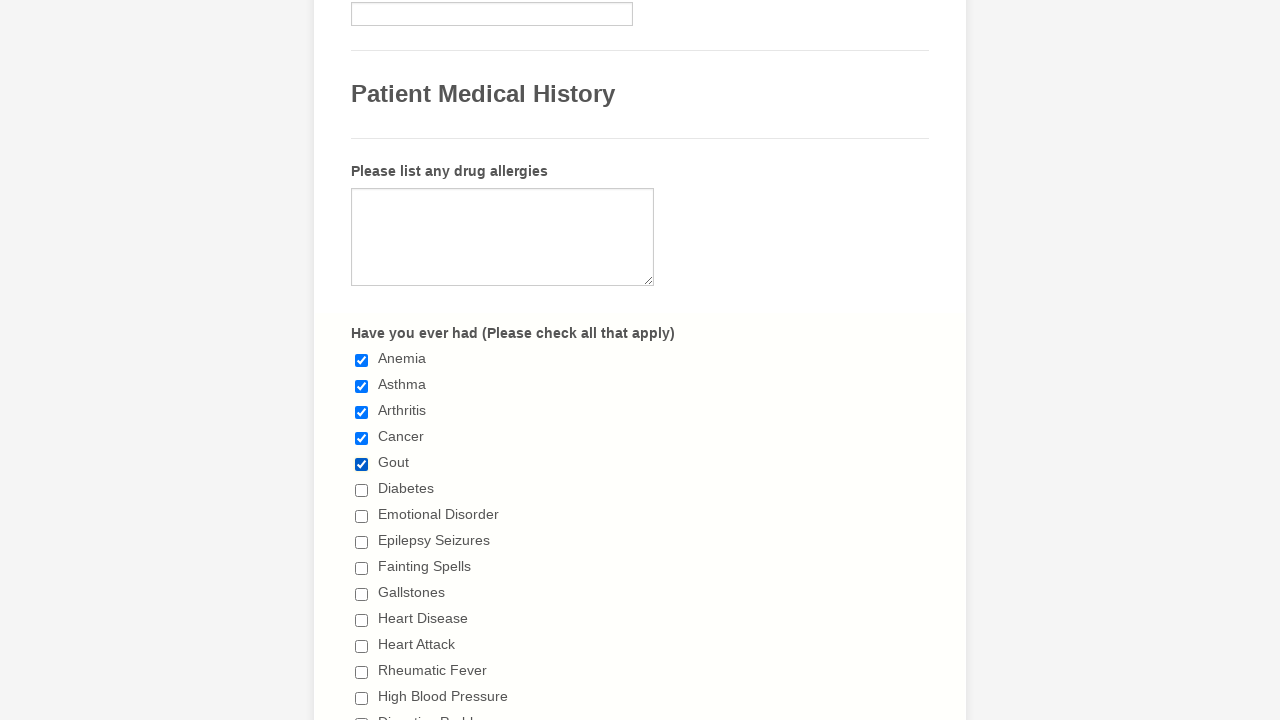

Verified checkbox 5 is selected
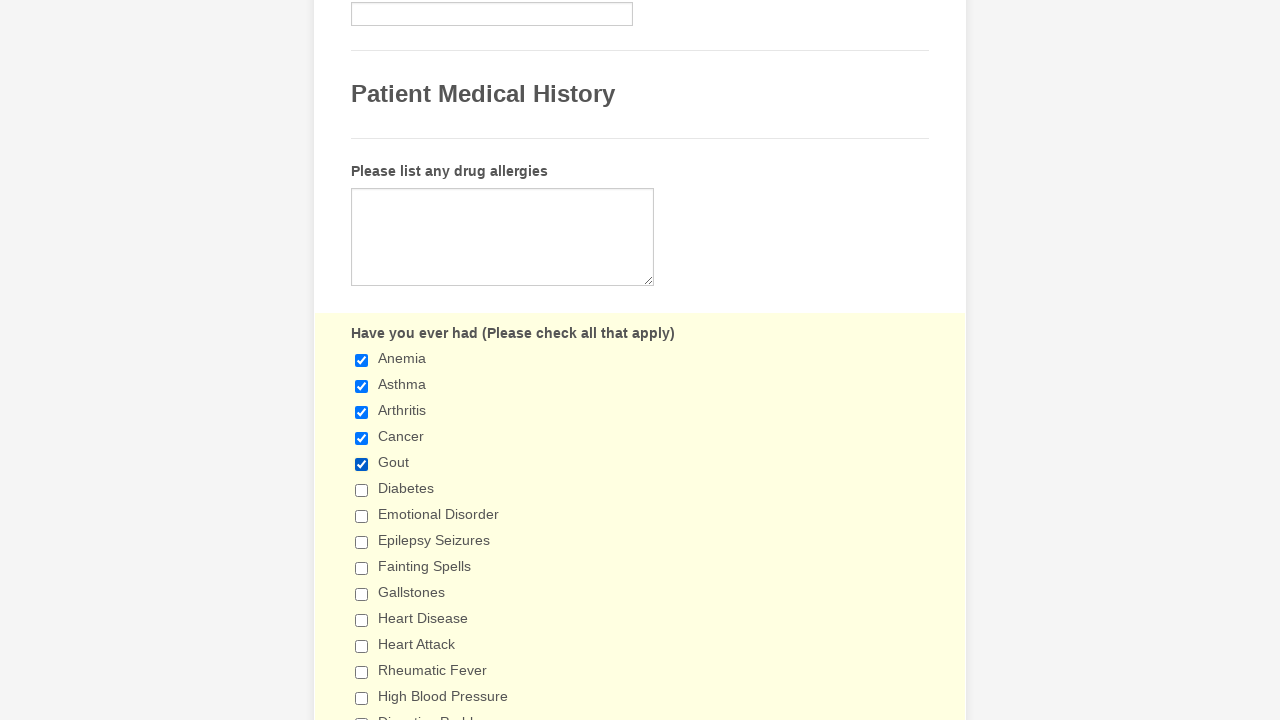

Selected checkbox 6 of 29
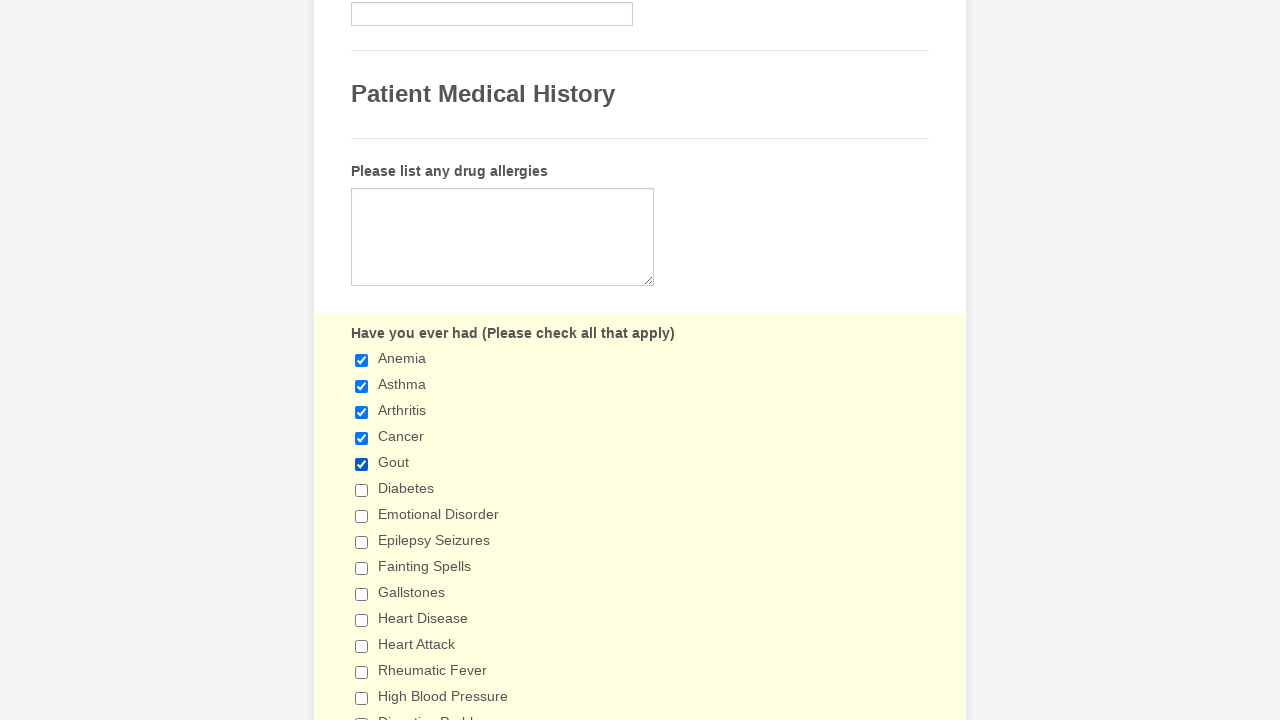

Clicked checkbox 6 to select it at (362, 490) on input[type='checkbox'] >> nth=5
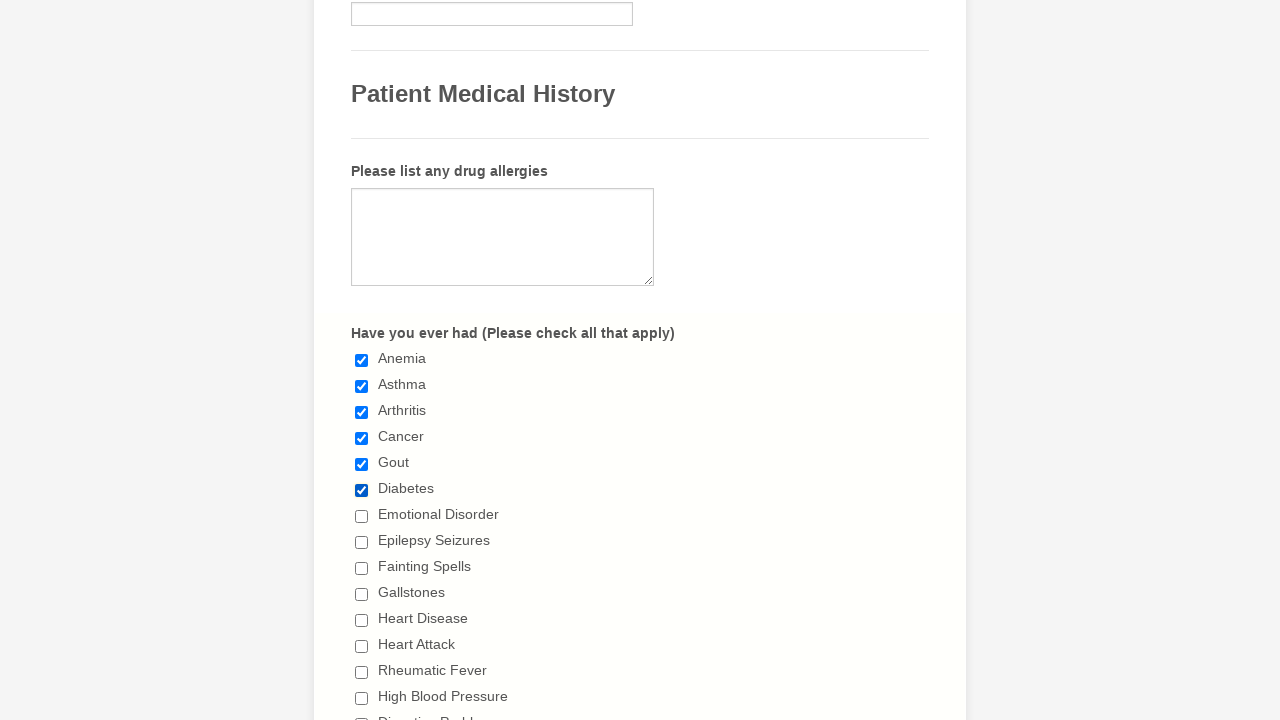

Verified checkbox 6 is selected
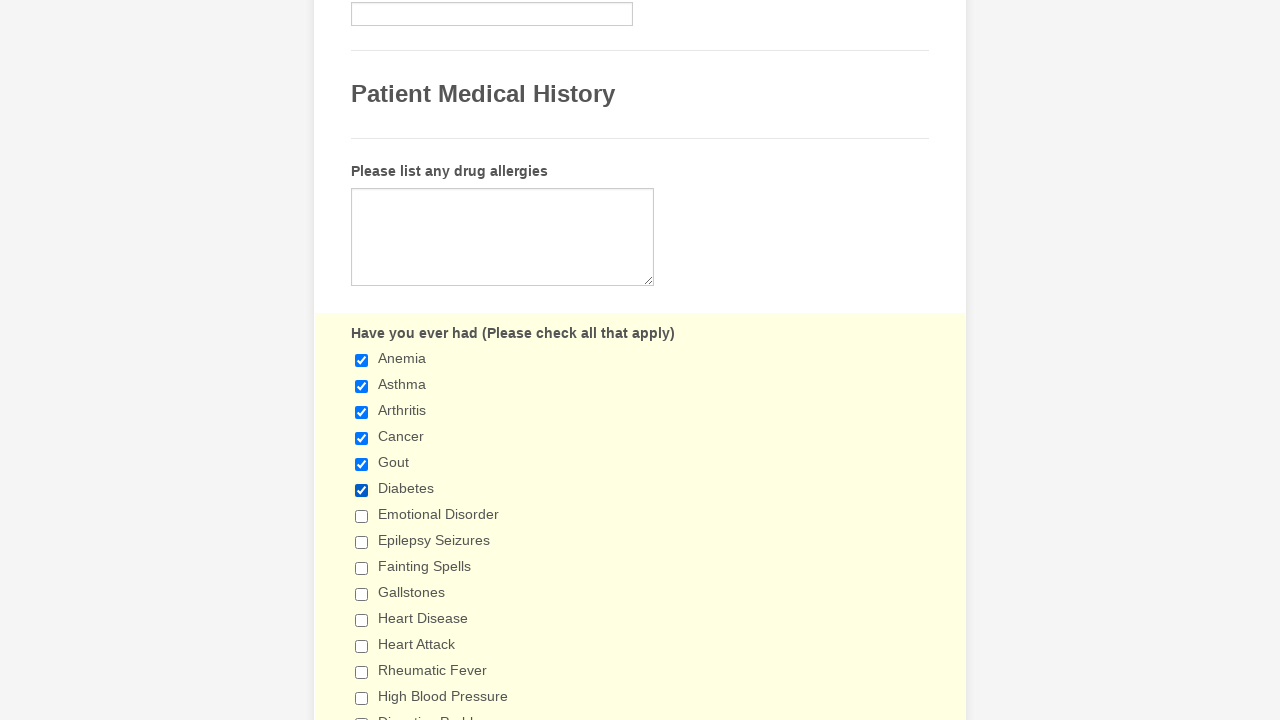

Selected checkbox 7 of 29
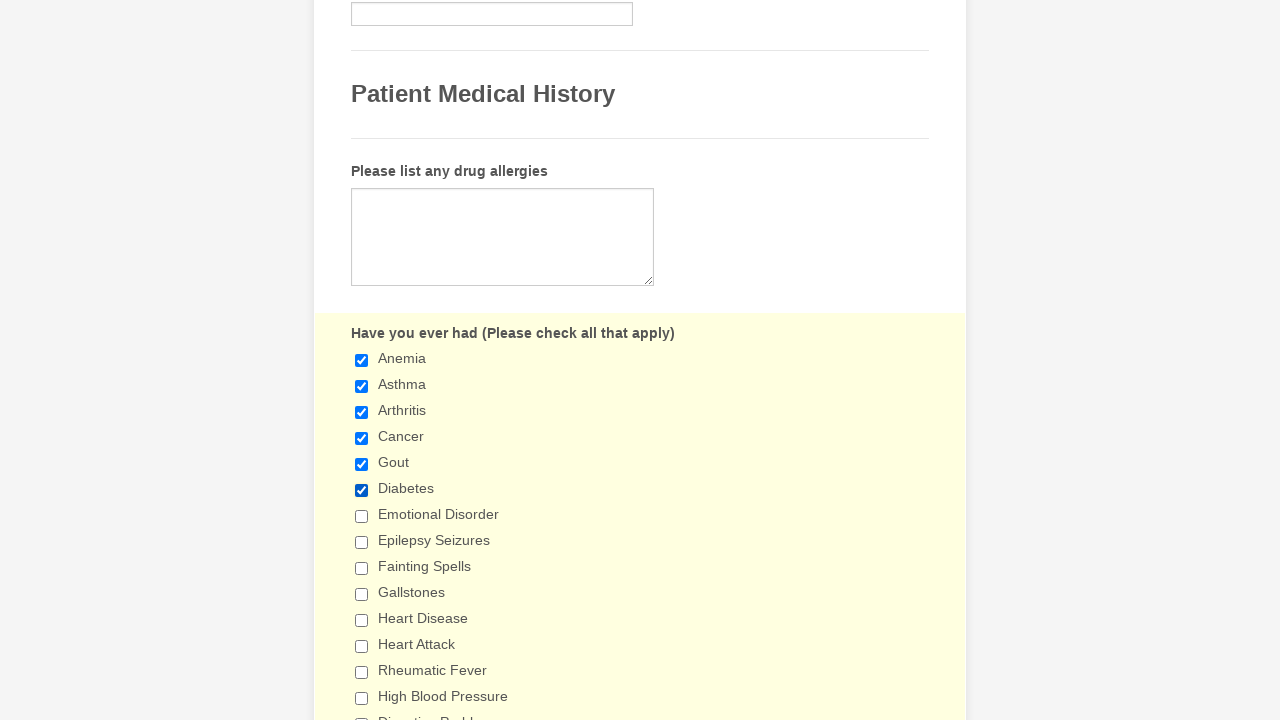

Clicked checkbox 7 to select it at (362, 516) on input[type='checkbox'] >> nth=6
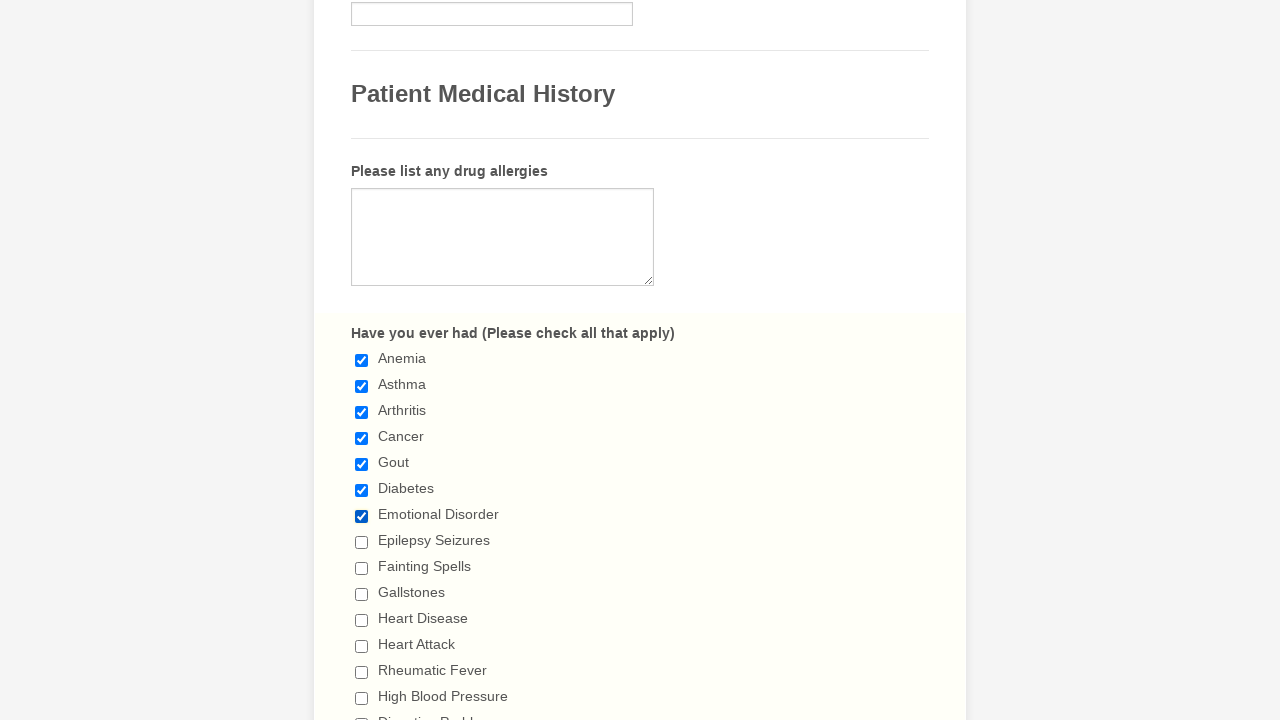

Verified checkbox 7 is selected
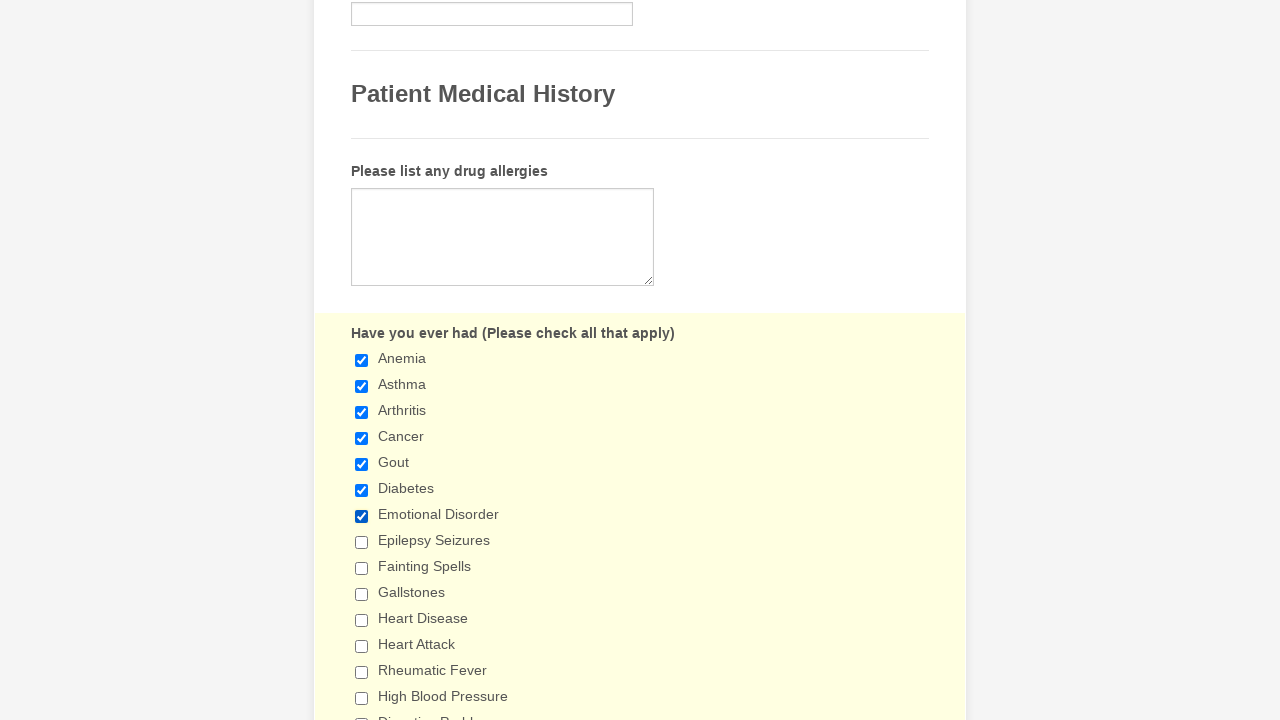

Selected checkbox 8 of 29
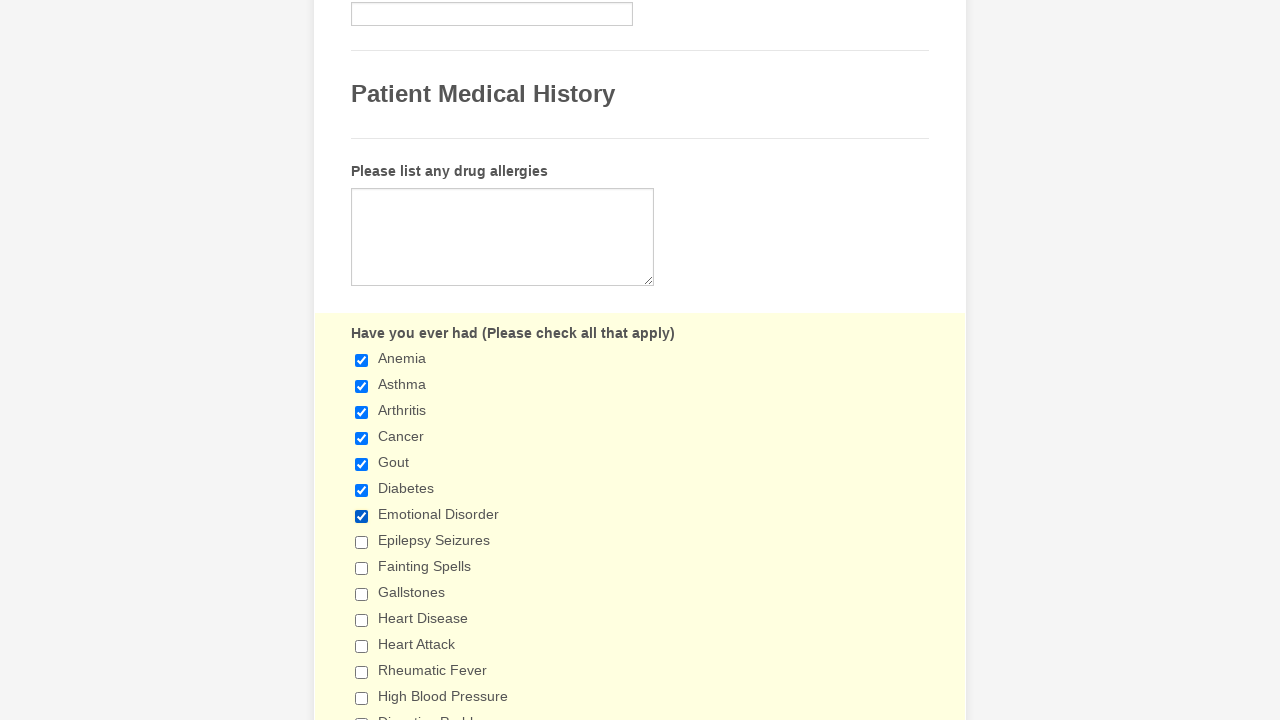

Clicked checkbox 8 to select it at (362, 542) on input[type='checkbox'] >> nth=7
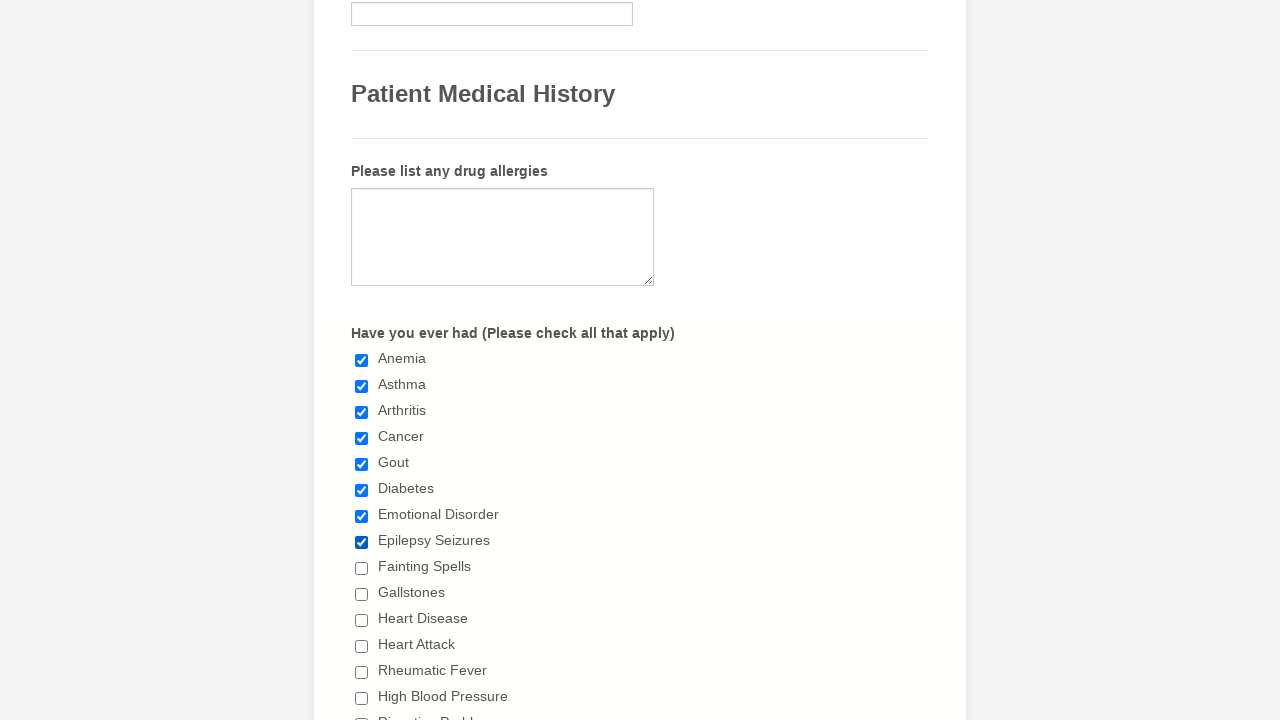

Verified checkbox 8 is selected
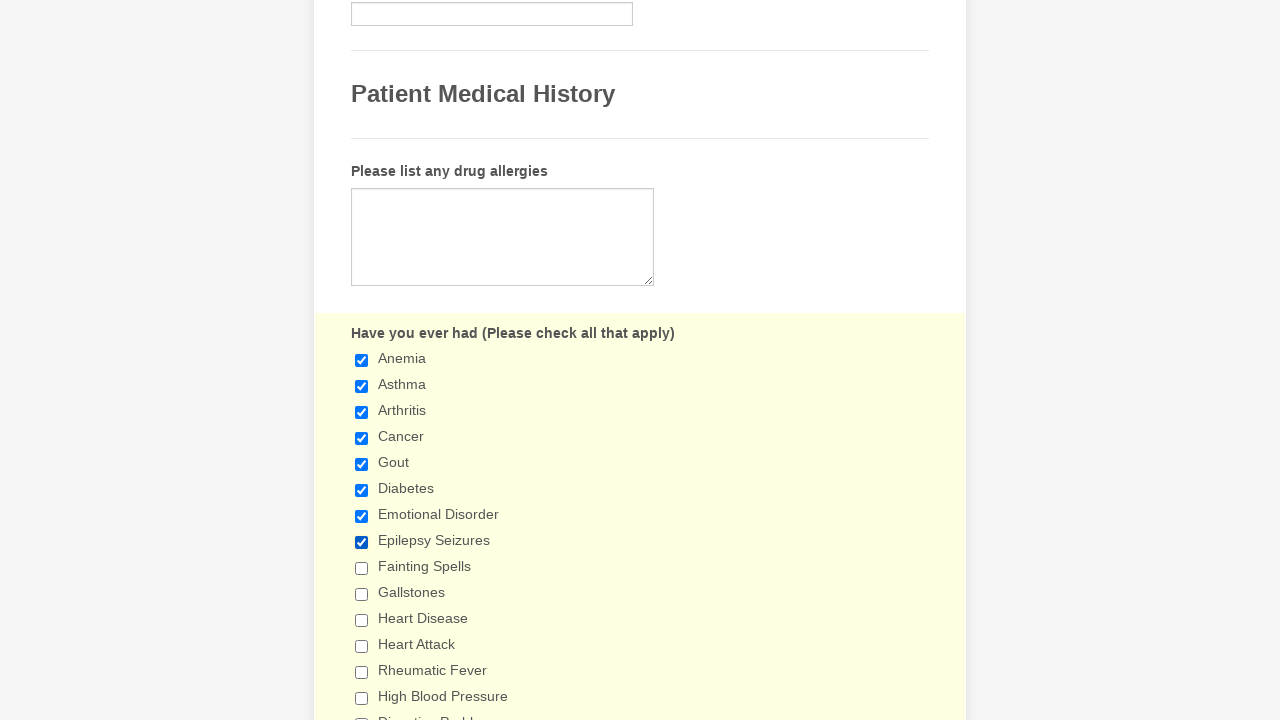

Selected checkbox 9 of 29
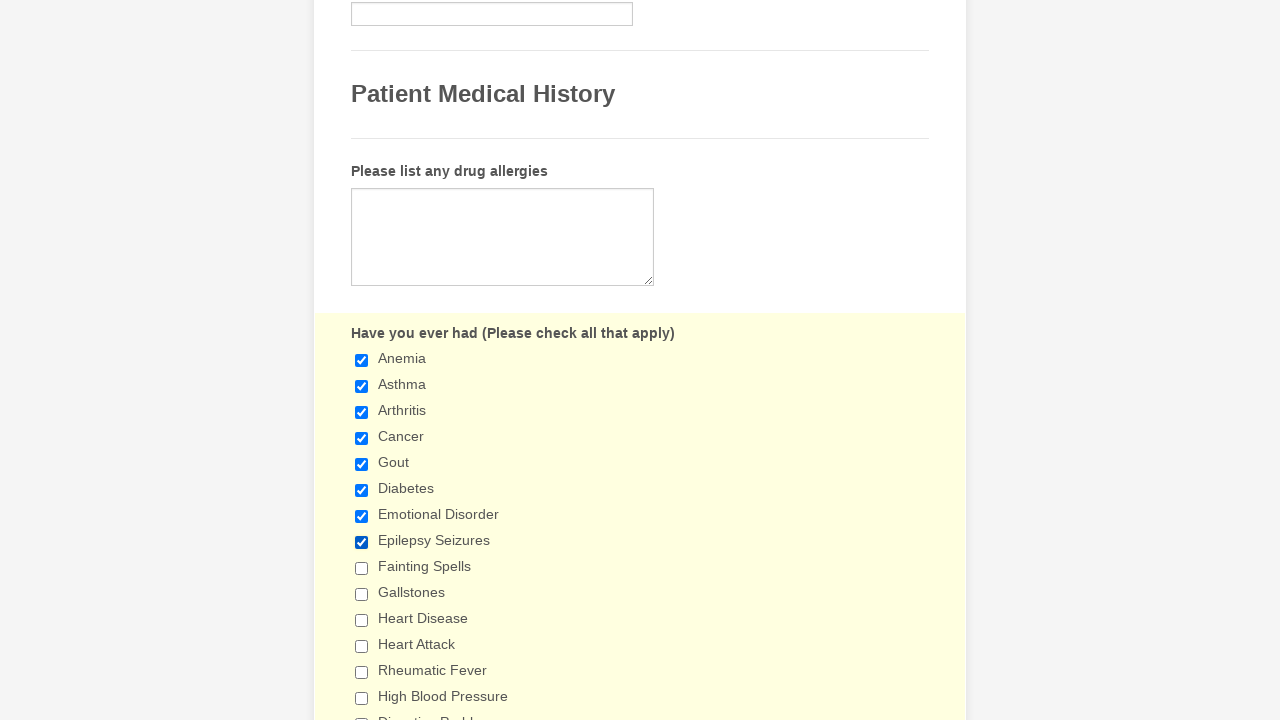

Clicked checkbox 9 to select it at (362, 568) on input[type='checkbox'] >> nth=8
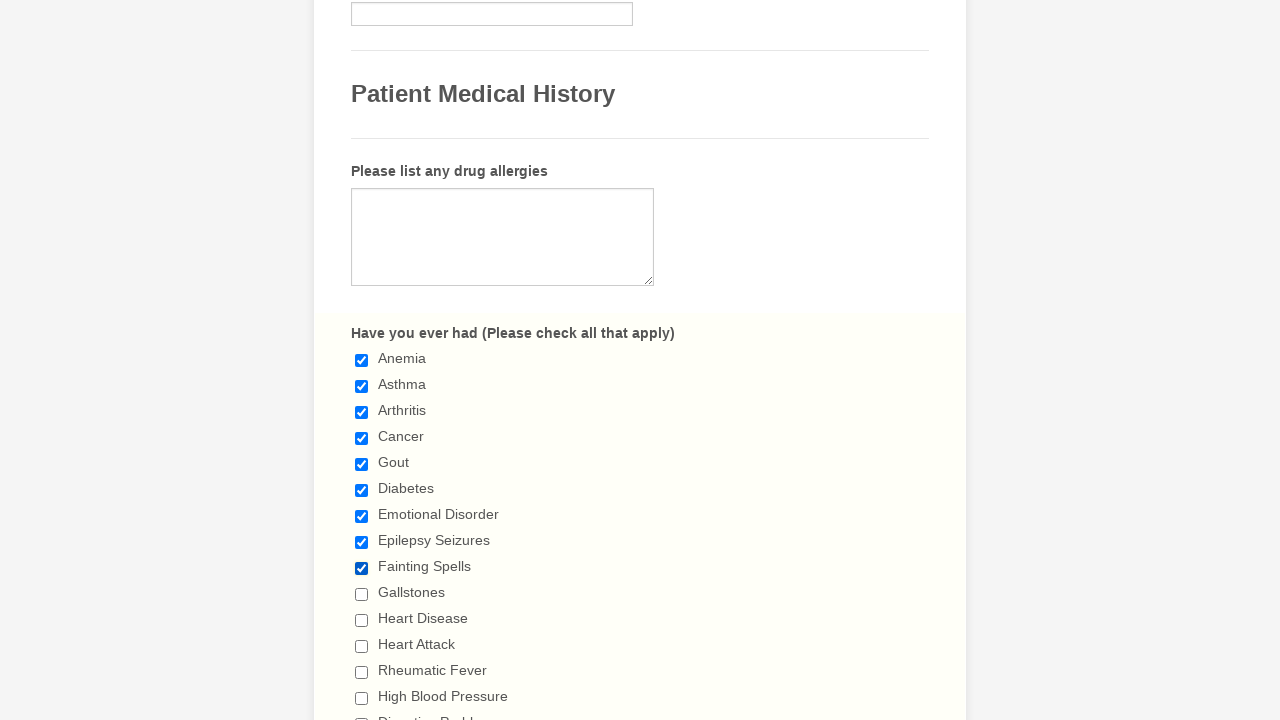

Verified checkbox 9 is selected
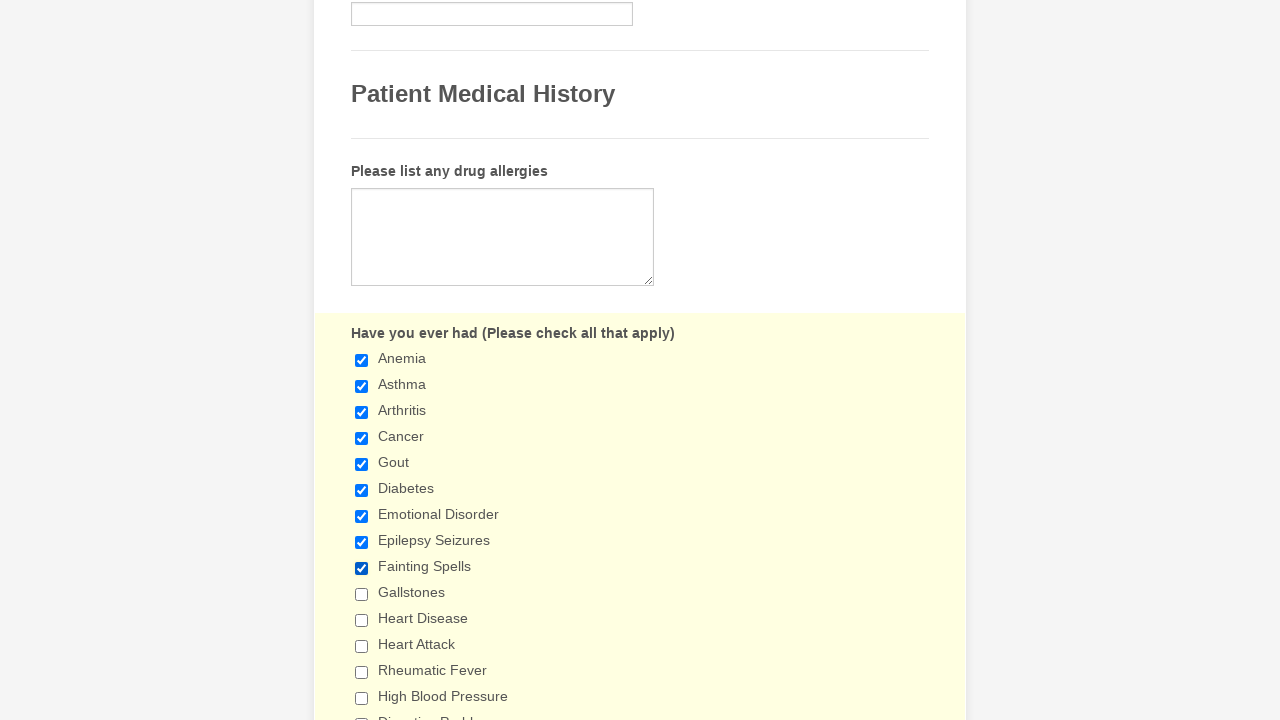

Selected checkbox 10 of 29
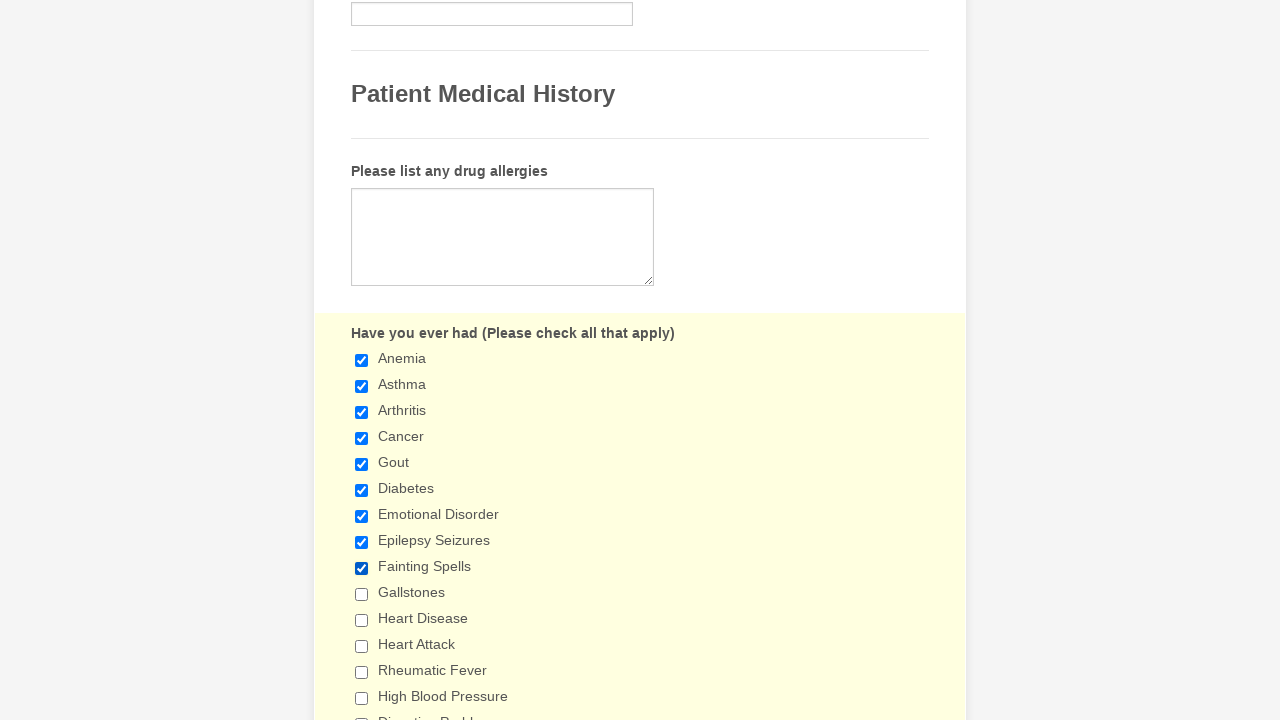

Clicked checkbox 10 to select it at (362, 594) on input[type='checkbox'] >> nth=9
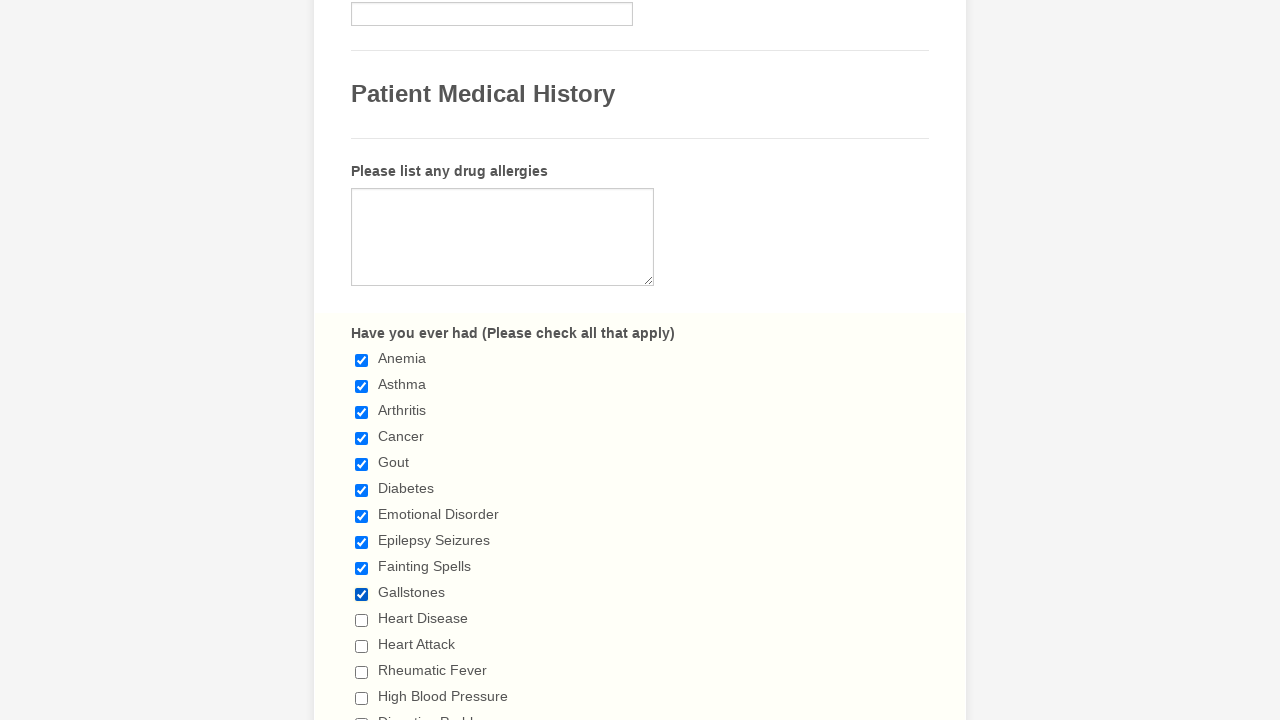

Verified checkbox 10 is selected
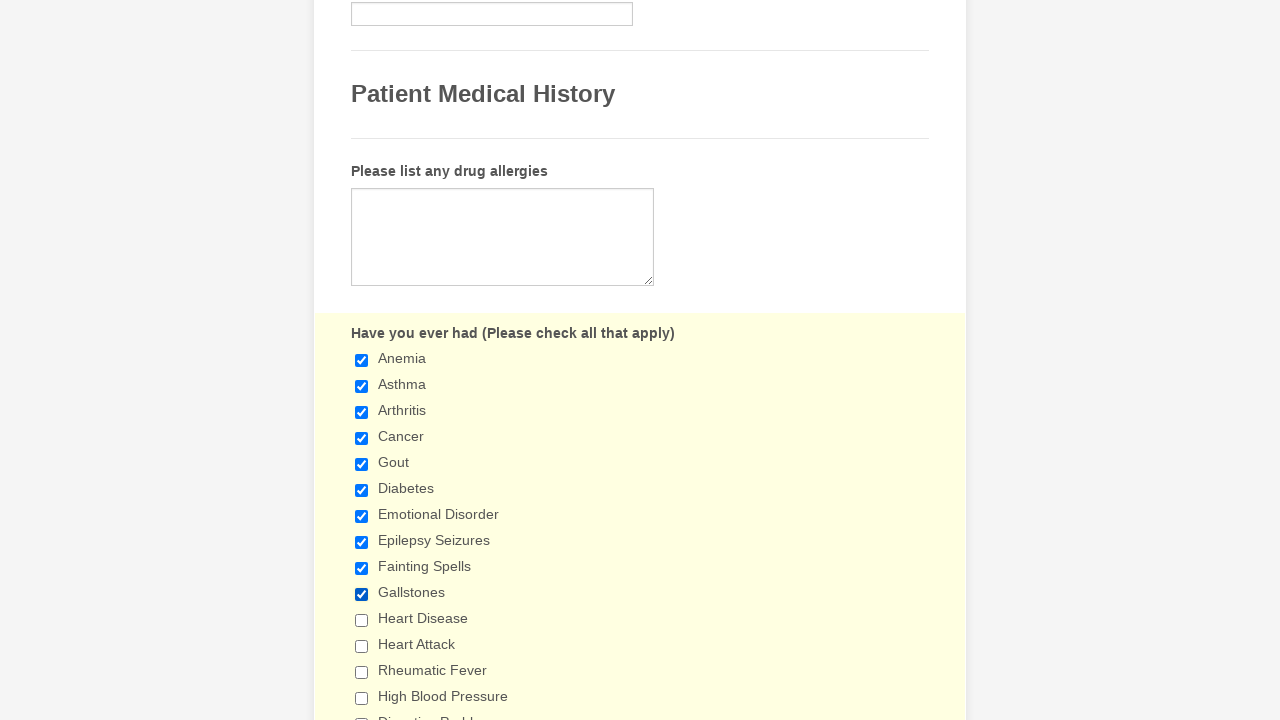

Selected checkbox 11 of 29
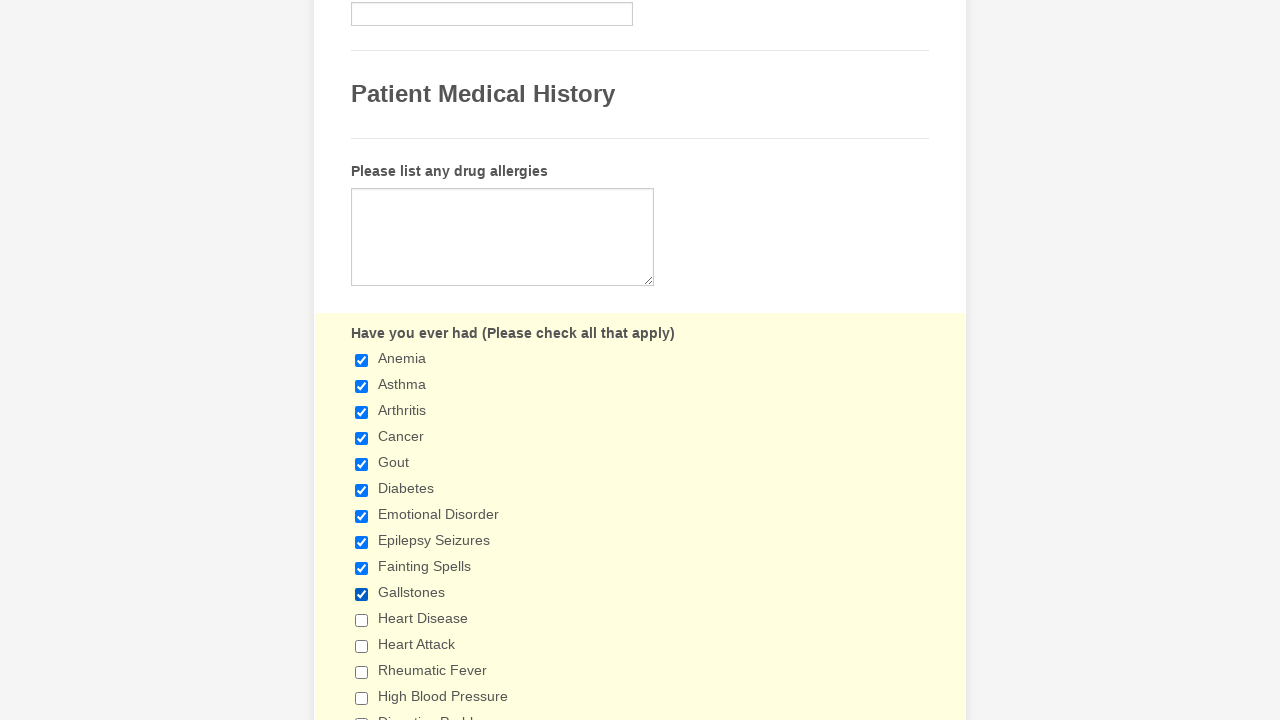

Clicked checkbox 11 to select it at (362, 620) on input[type='checkbox'] >> nth=10
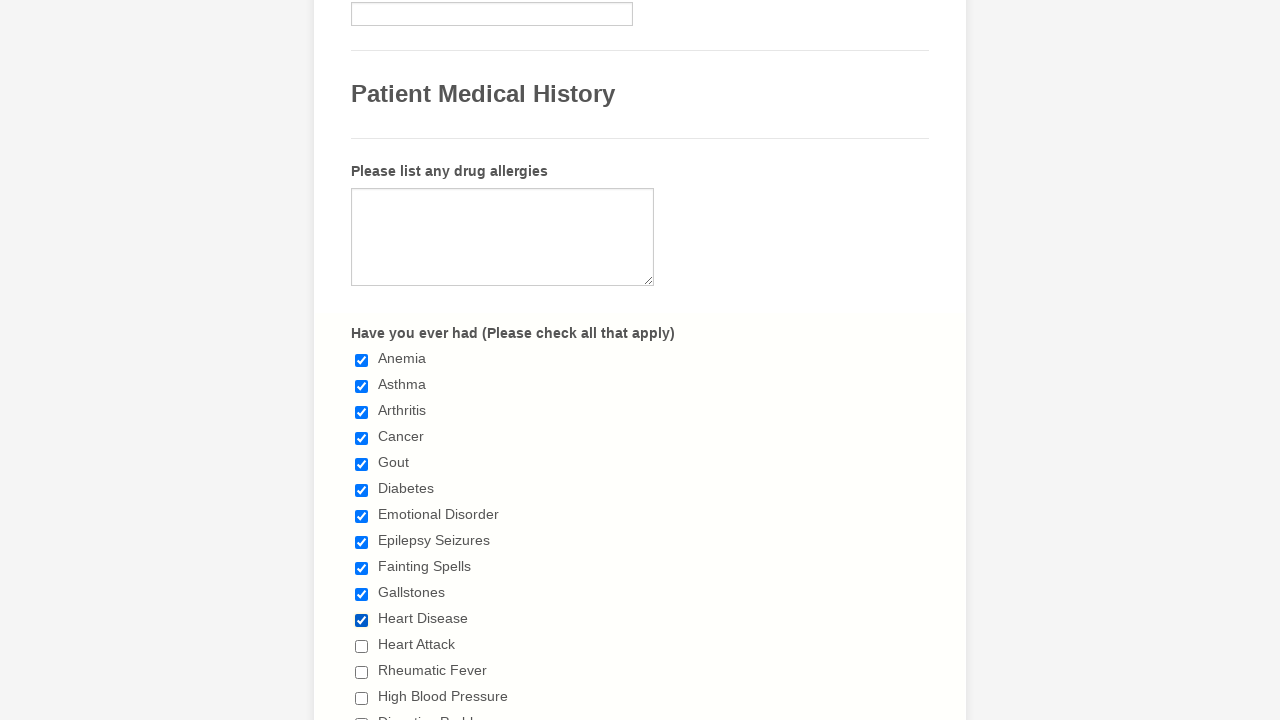

Verified checkbox 11 is selected
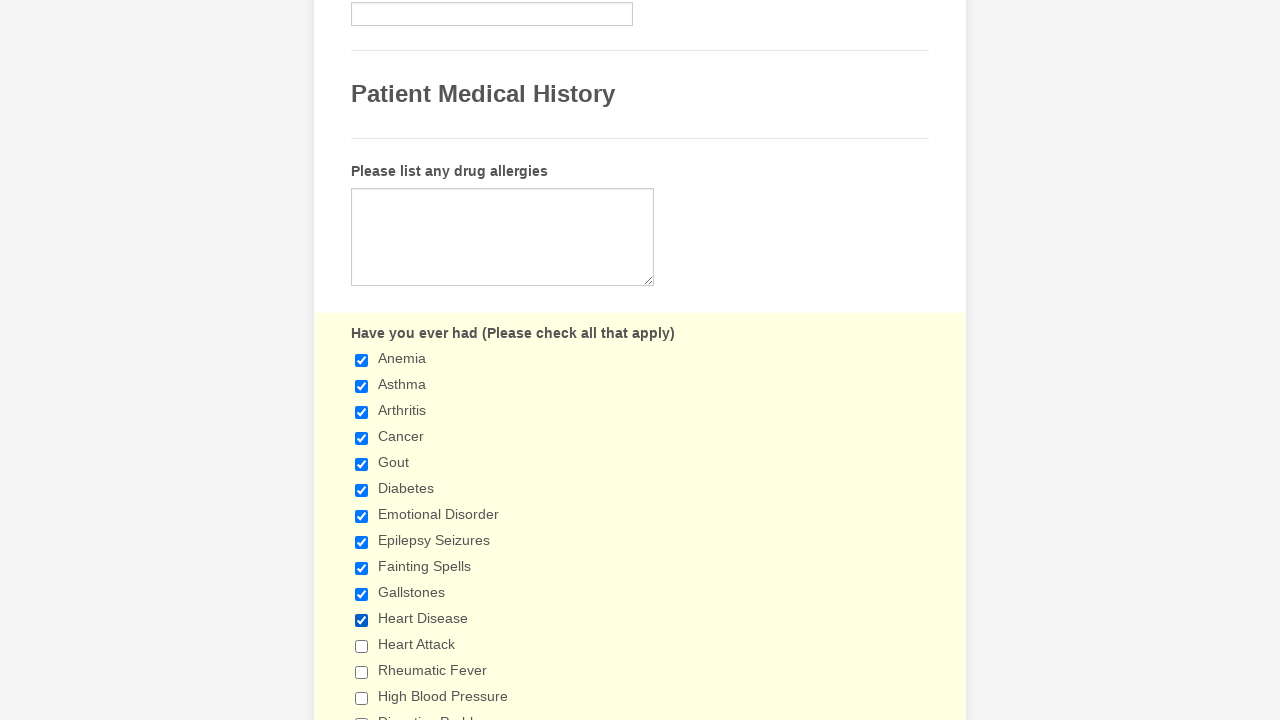

Selected checkbox 12 of 29
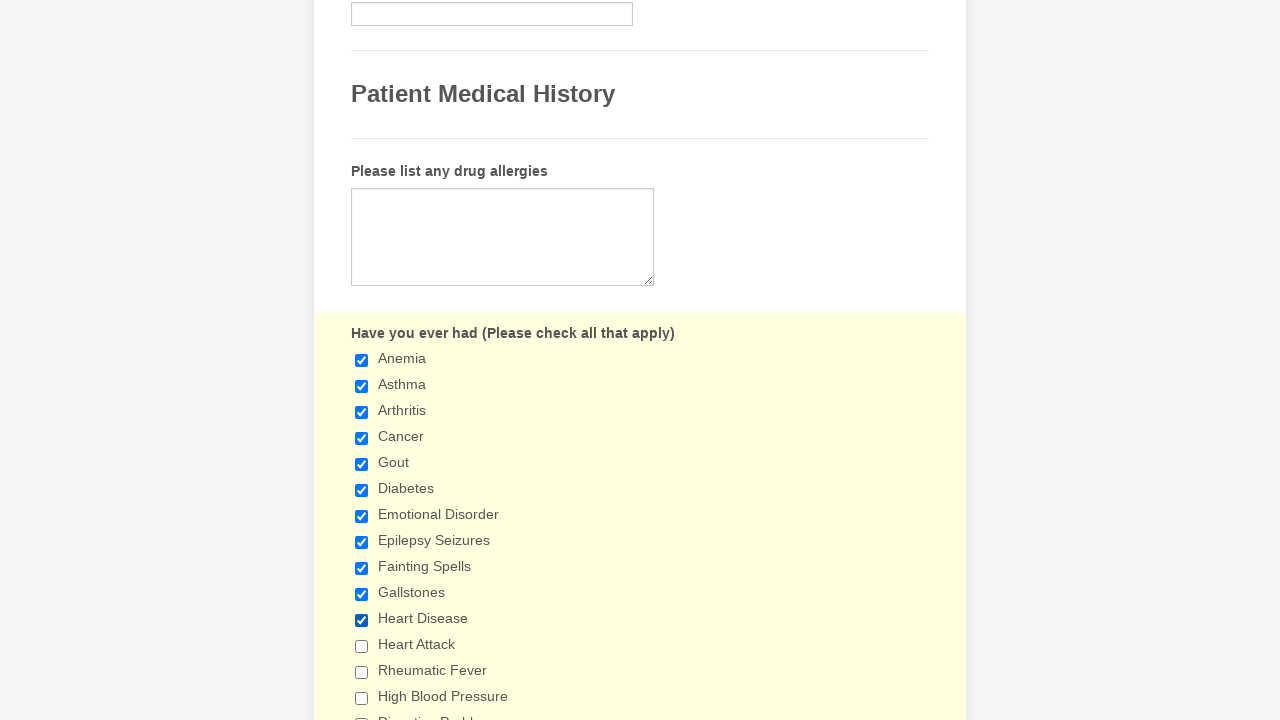

Clicked checkbox 12 to select it at (362, 646) on input[type='checkbox'] >> nth=11
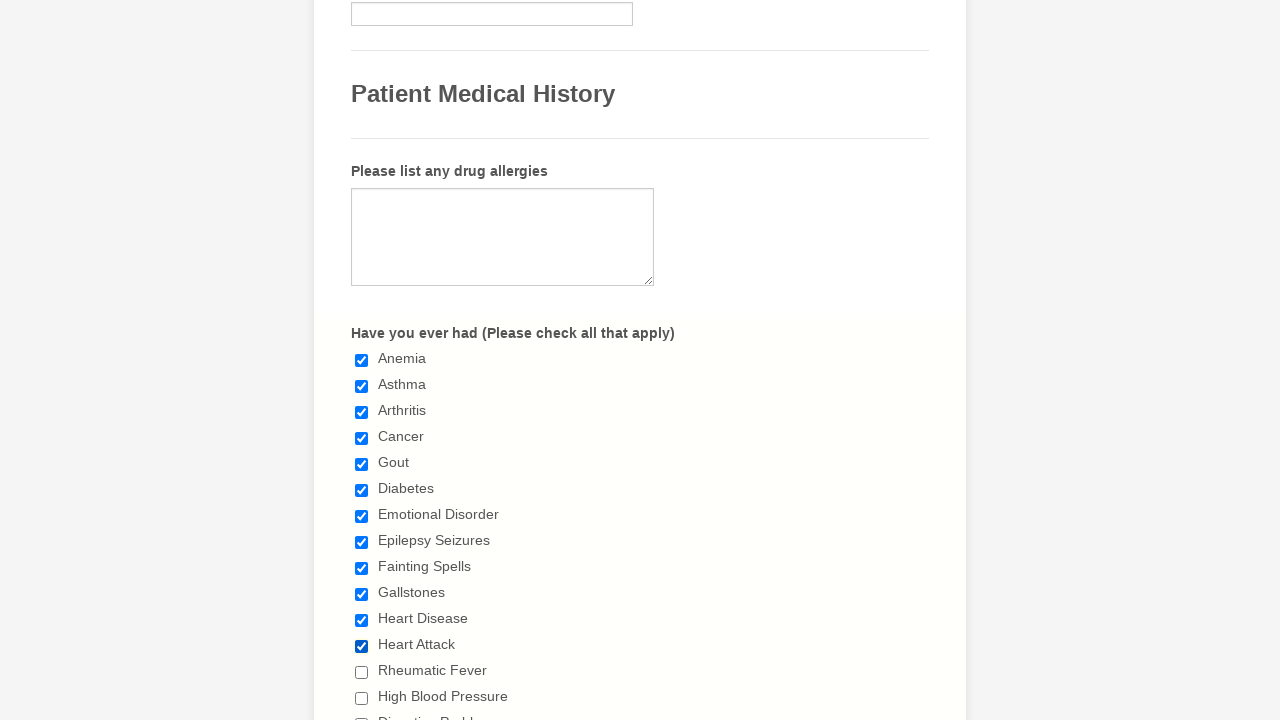

Verified checkbox 12 is selected
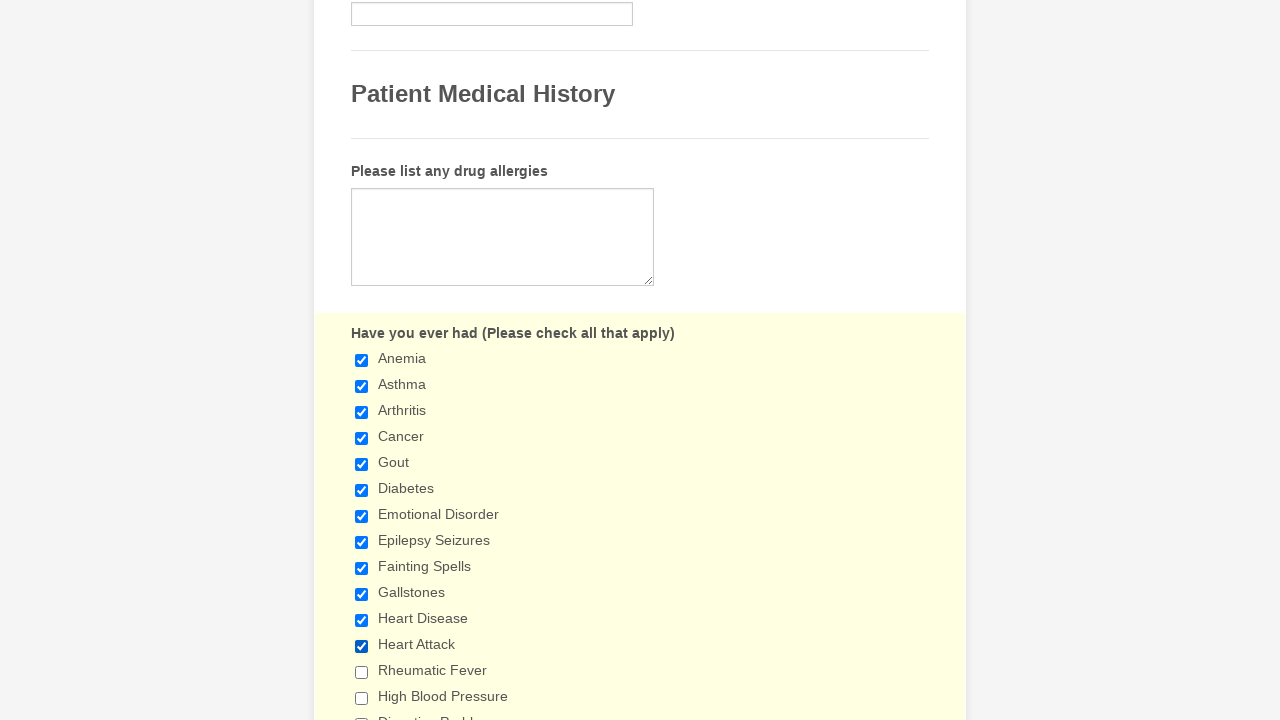

Selected checkbox 13 of 29
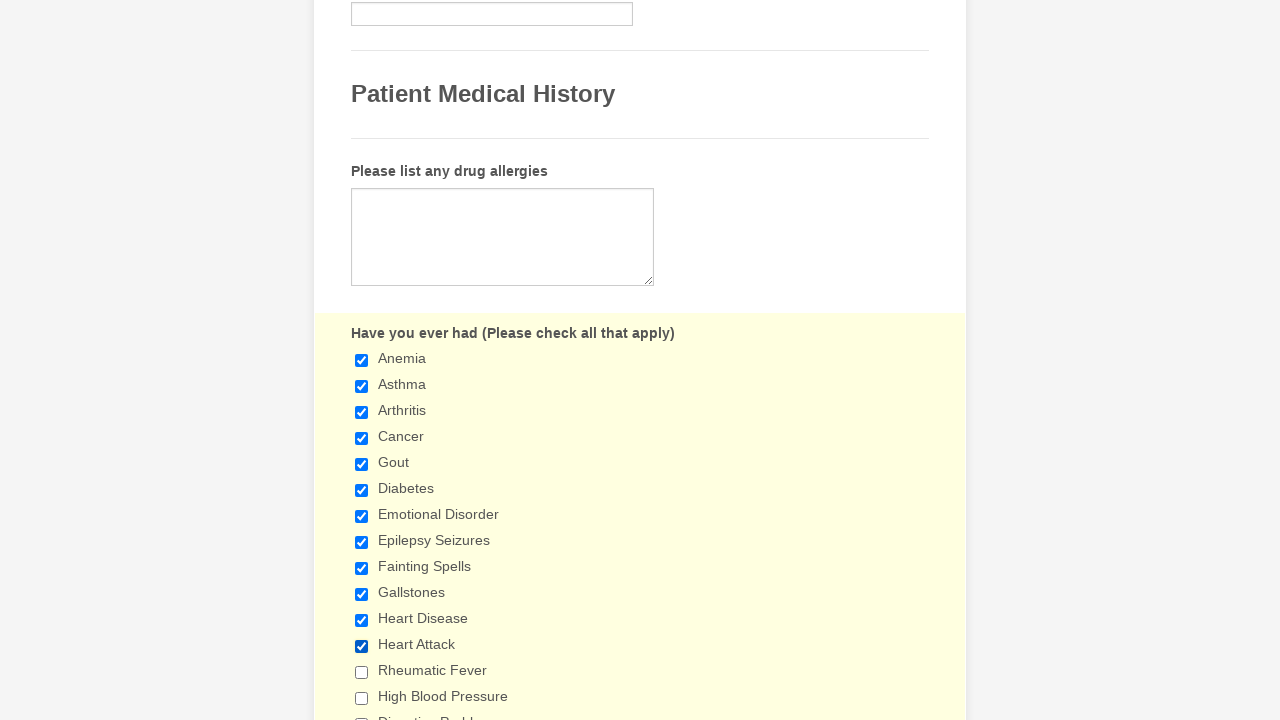

Clicked checkbox 13 to select it at (362, 672) on input[type='checkbox'] >> nth=12
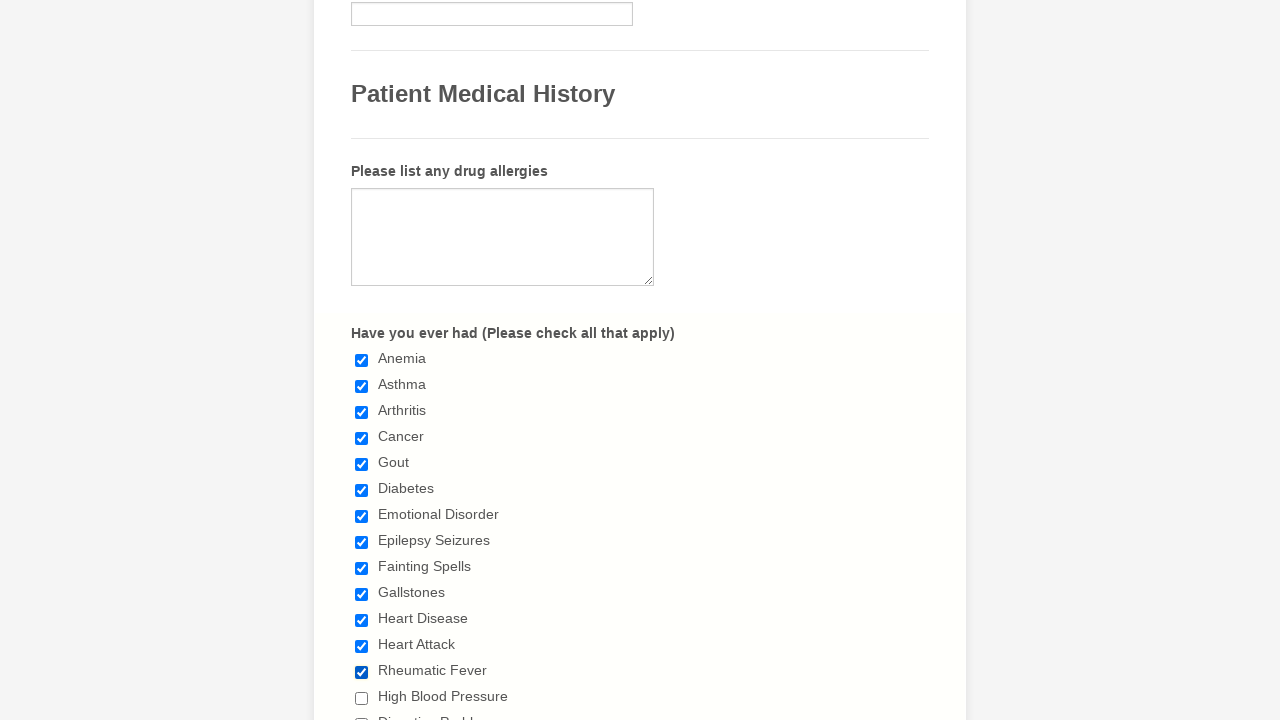

Verified checkbox 13 is selected
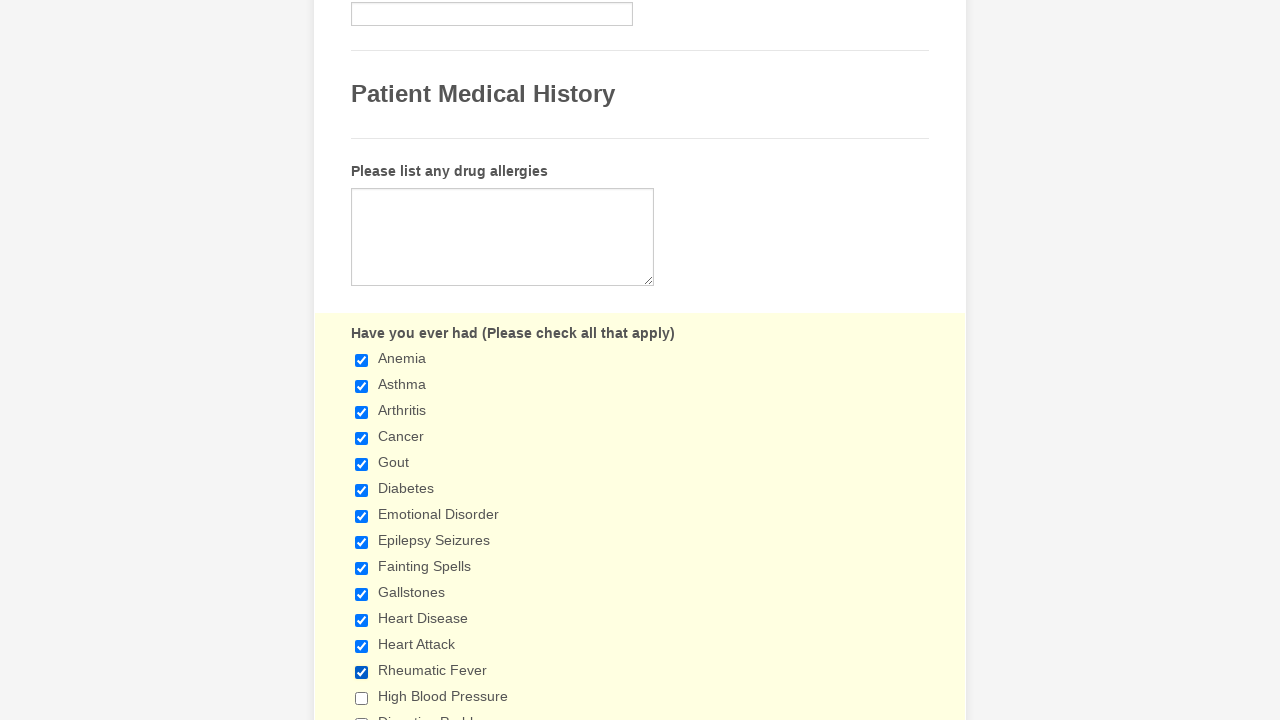

Selected checkbox 14 of 29
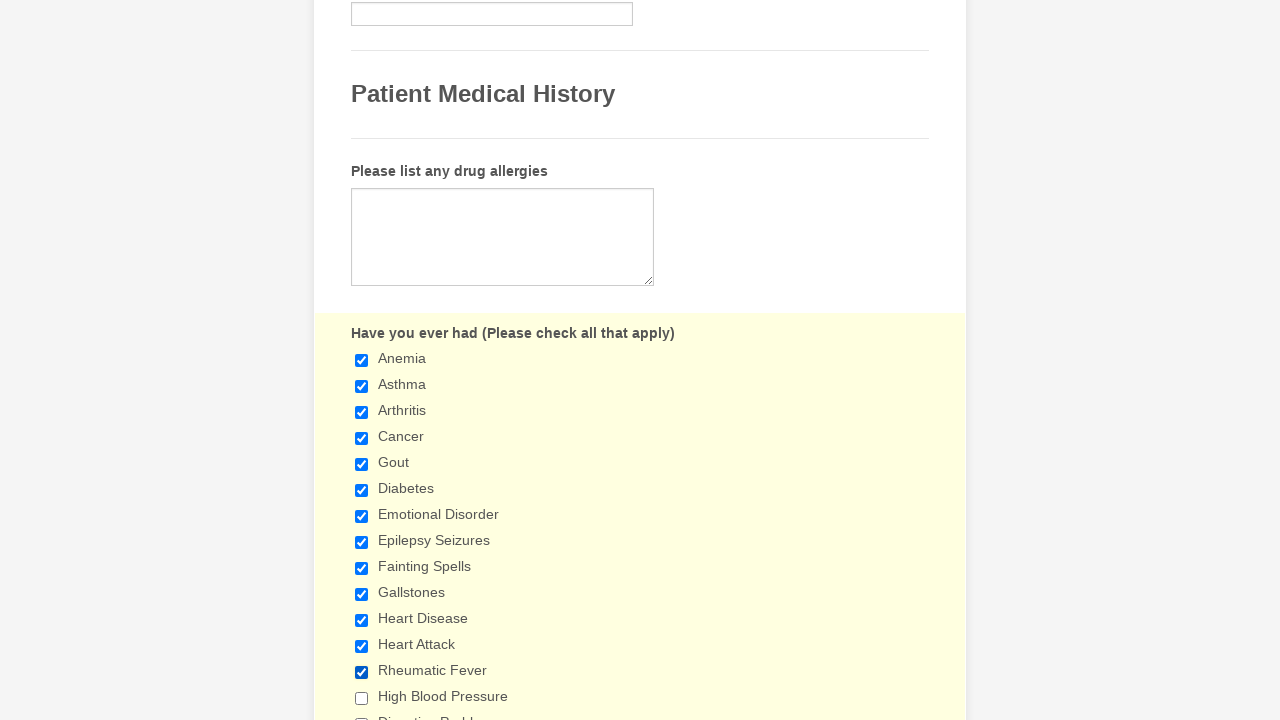

Clicked checkbox 14 to select it at (362, 698) on input[type='checkbox'] >> nth=13
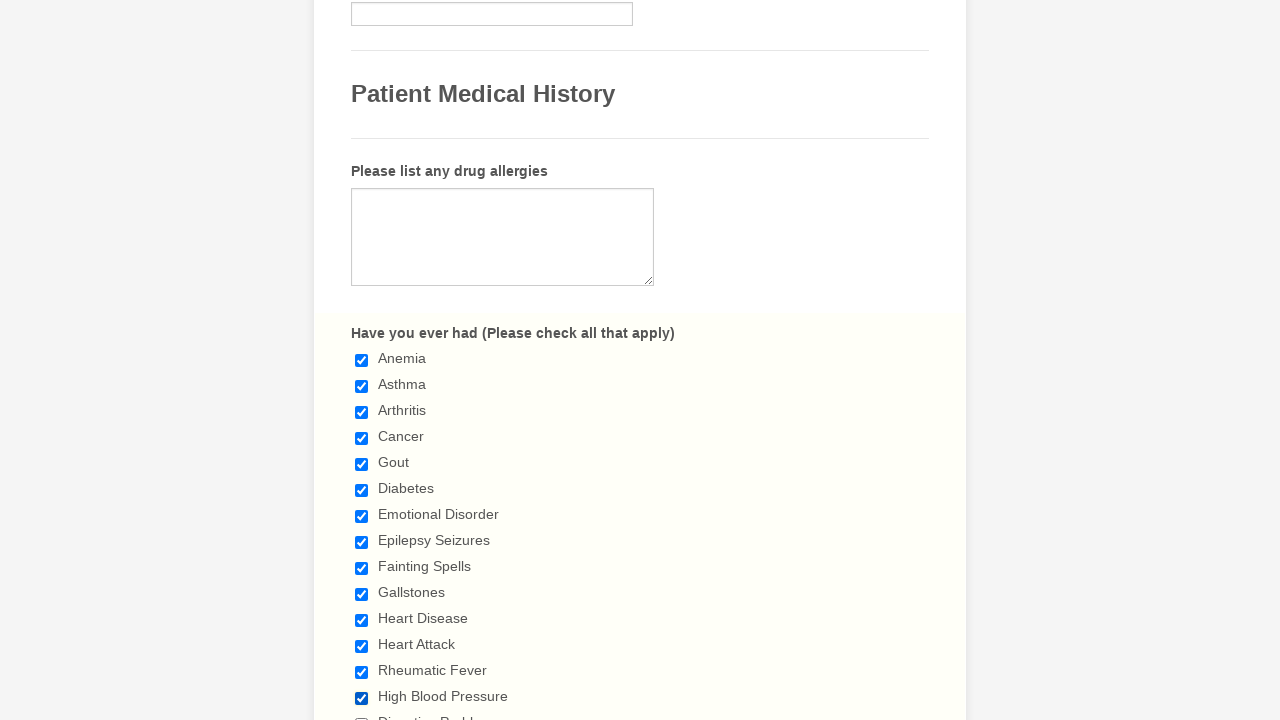

Verified checkbox 14 is selected
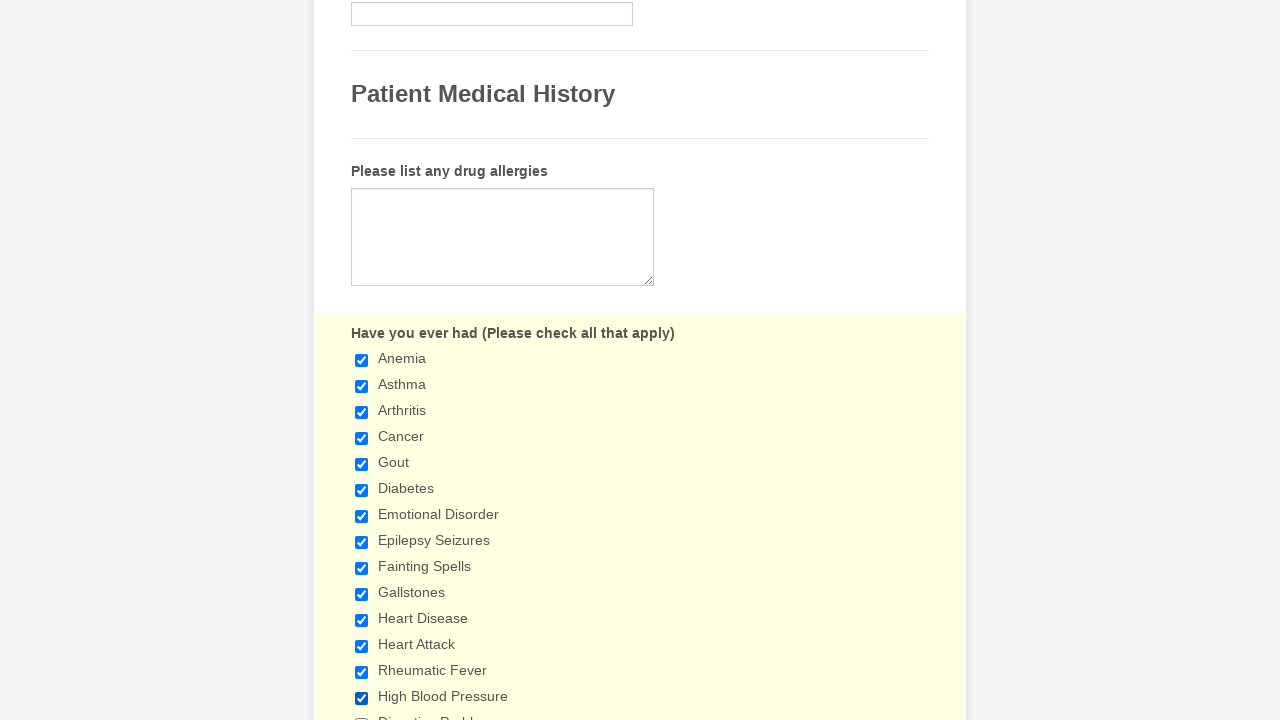

Selected checkbox 15 of 29
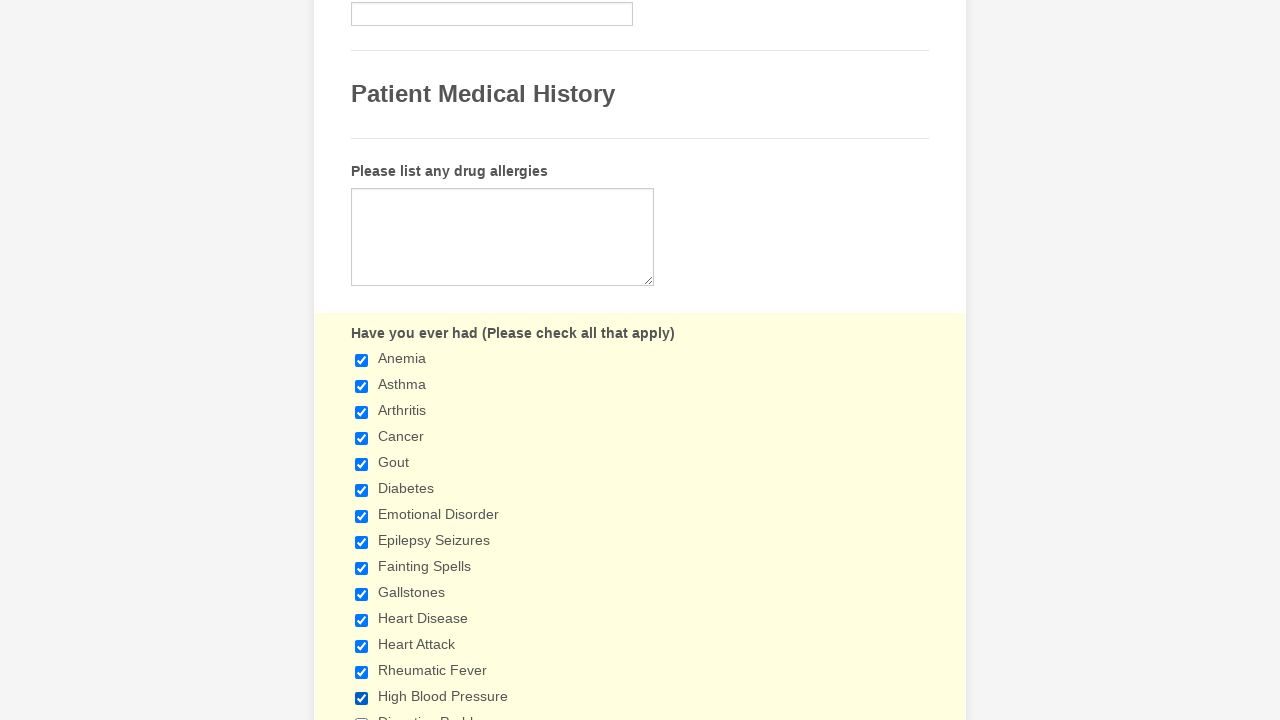

Clicked checkbox 15 to select it at (362, 714) on input[type='checkbox'] >> nth=14
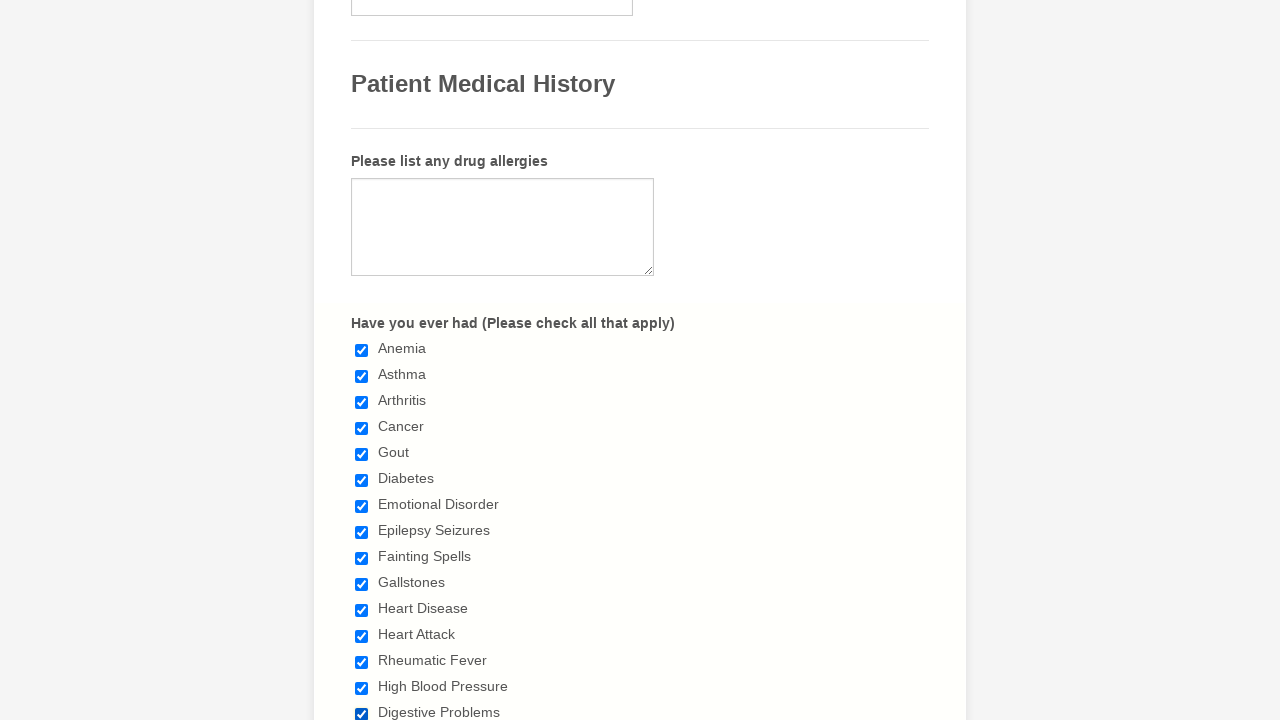

Verified checkbox 15 is selected
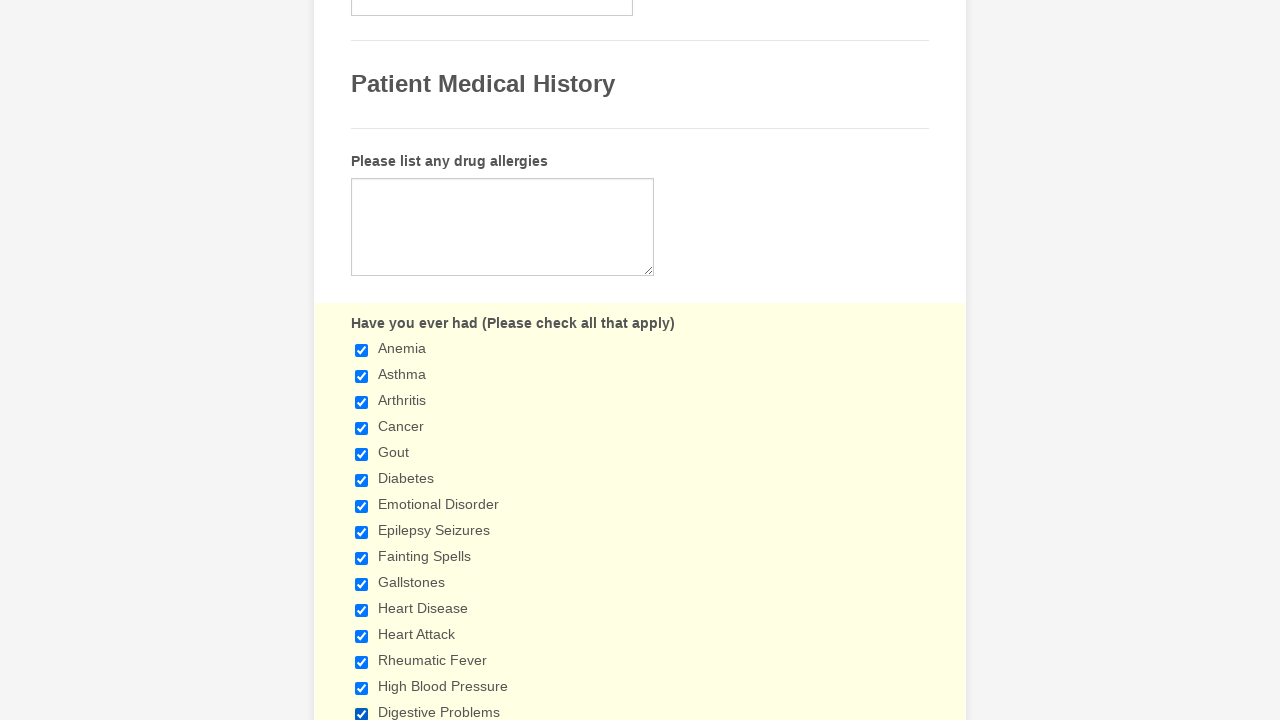

Selected checkbox 16 of 29
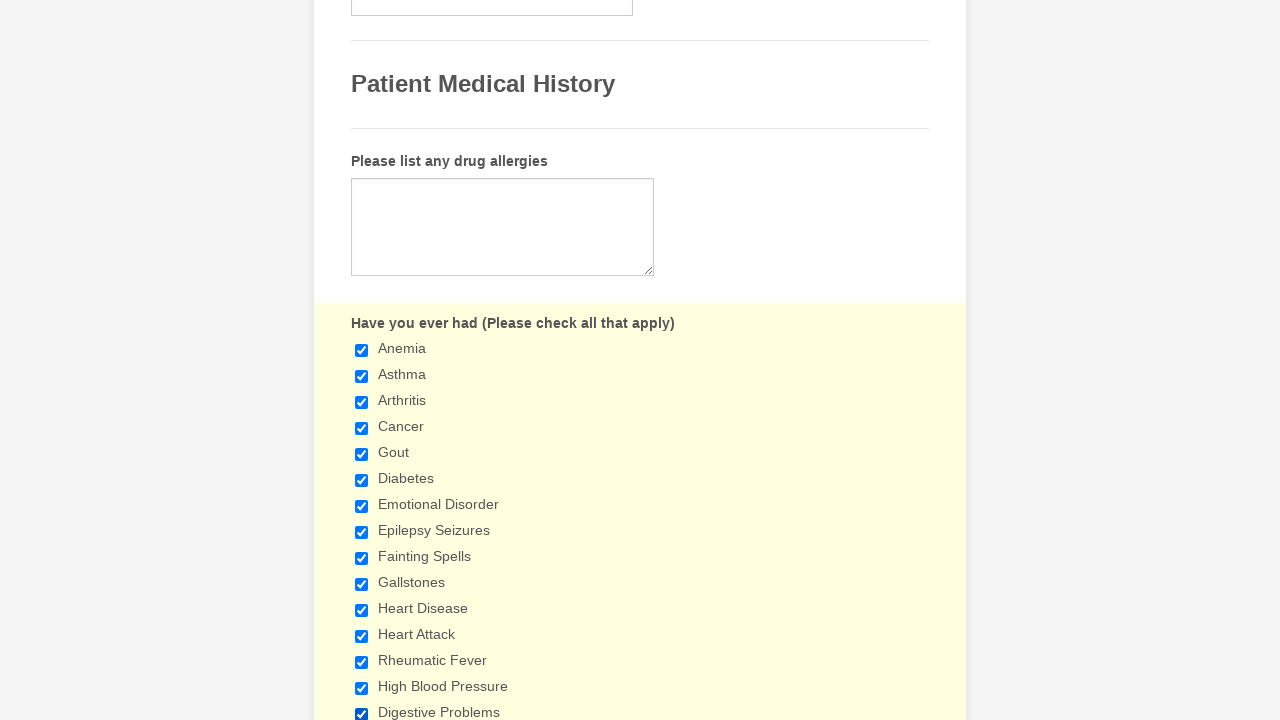

Clicked checkbox 16 to select it at (362, 360) on input[type='checkbox'] >> nth=15
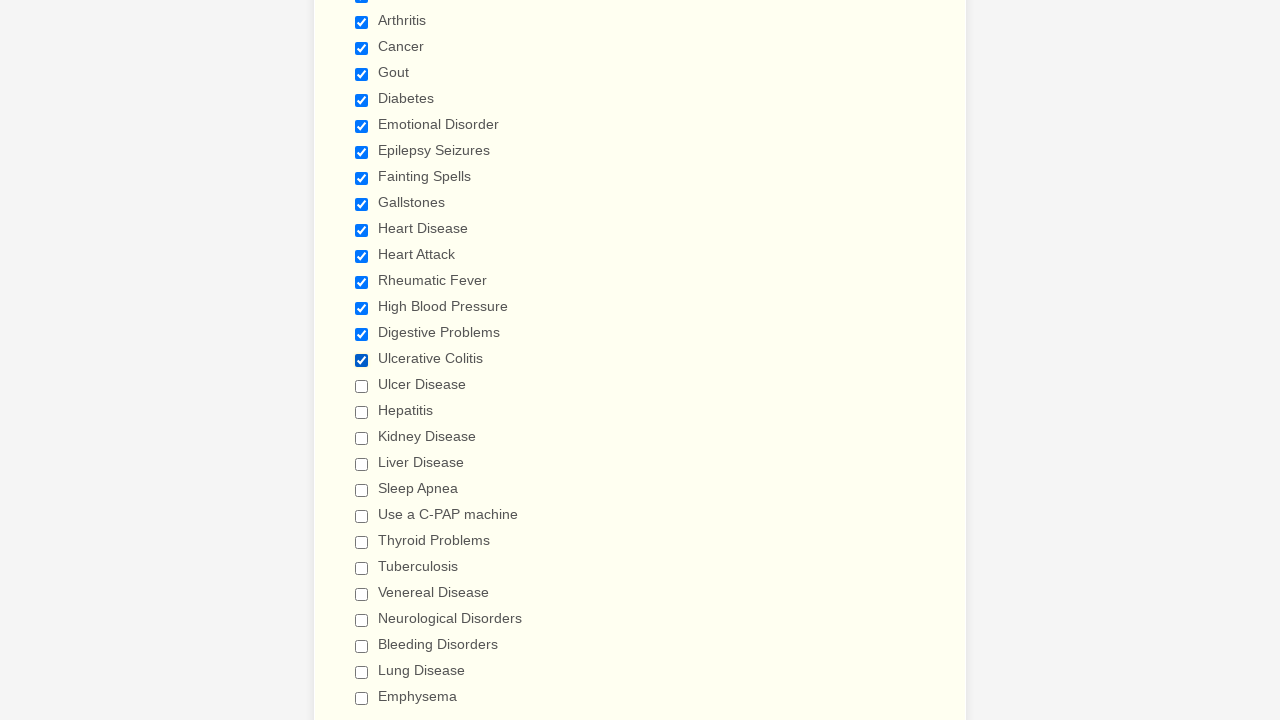

Verified checkbox 16 is selected
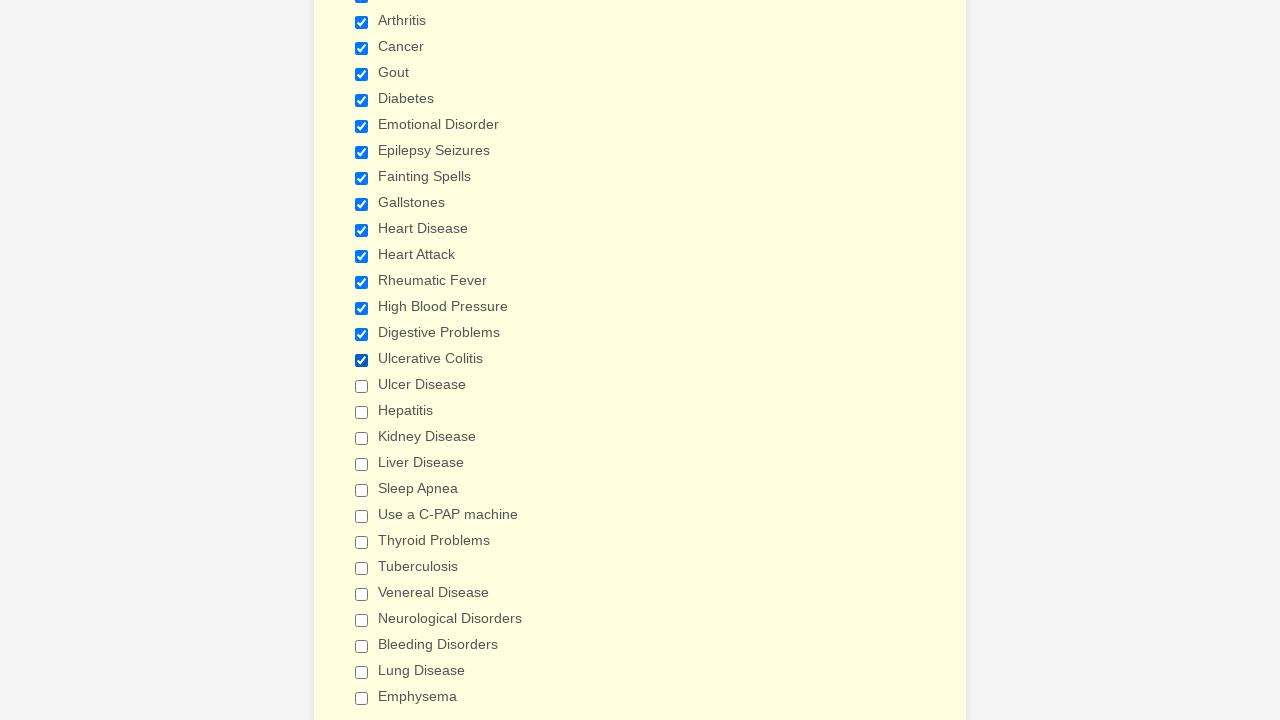

Selected checkbox 17 of 29
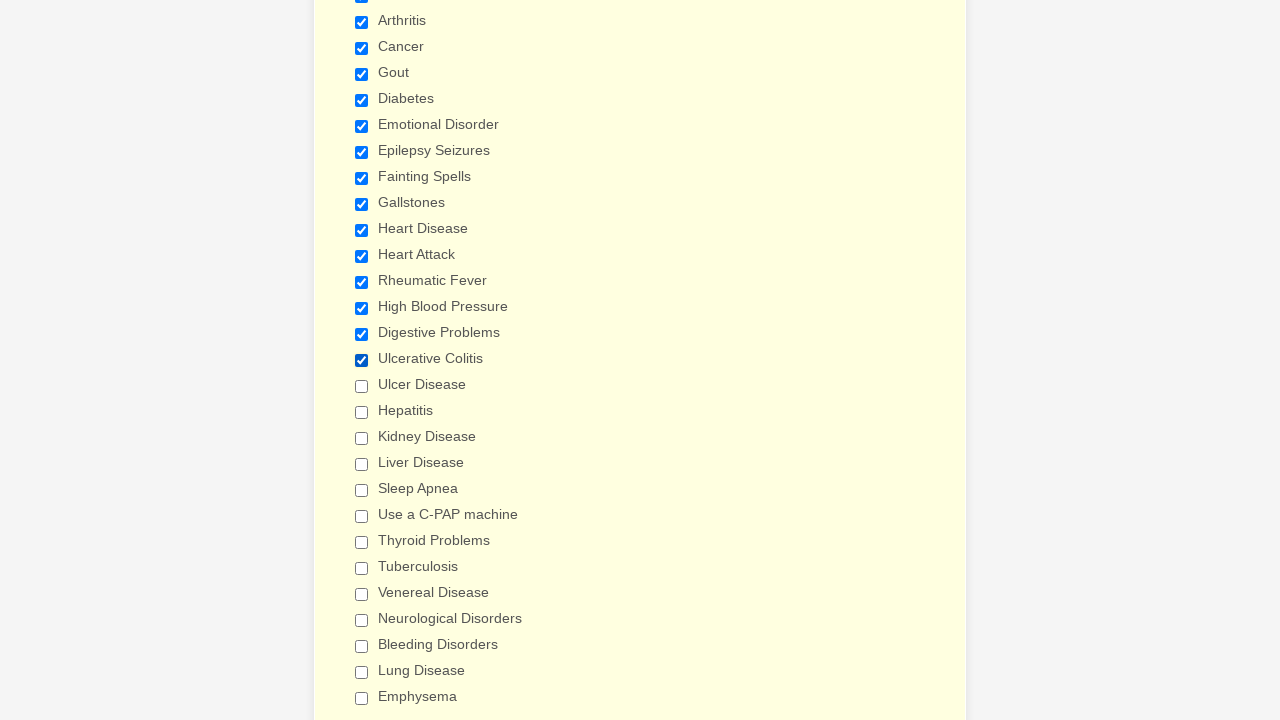

Clicked checkbox 17 to select it at (362, 386) on input[type='checkbox'] >> nth=16
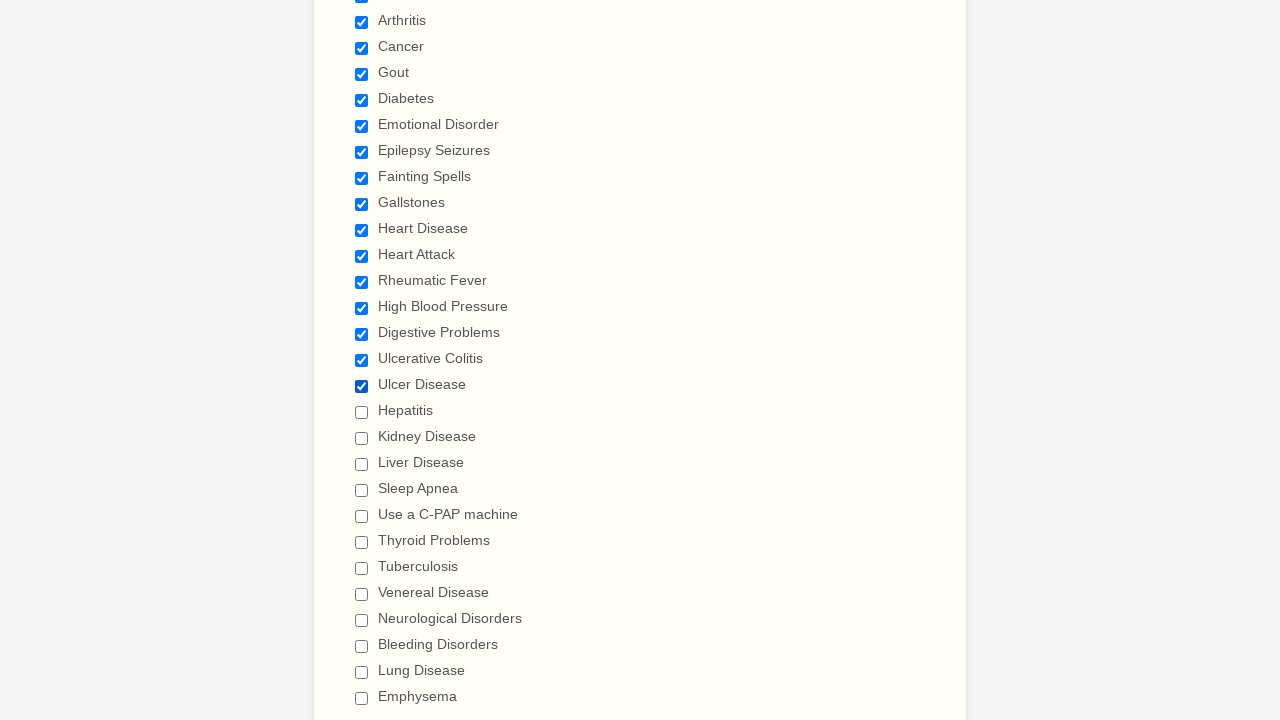

Verified checkbox 17 is selected
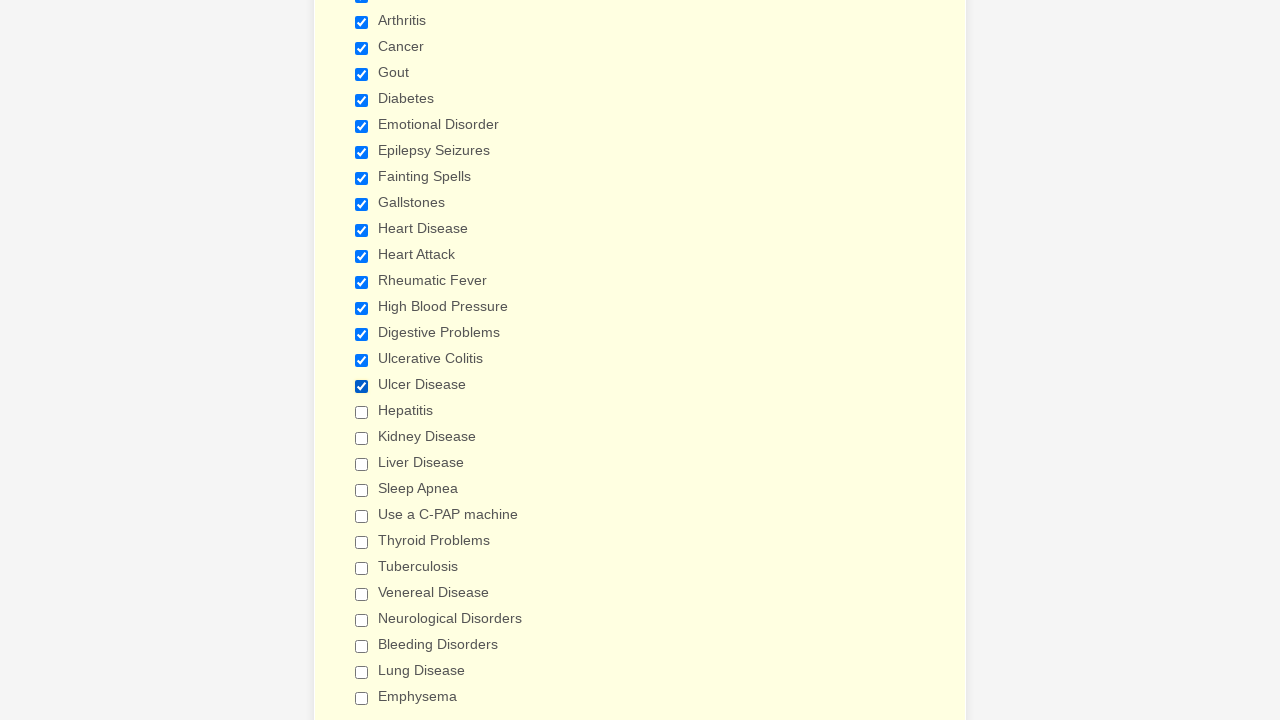

Selected checkbox 18 of 29
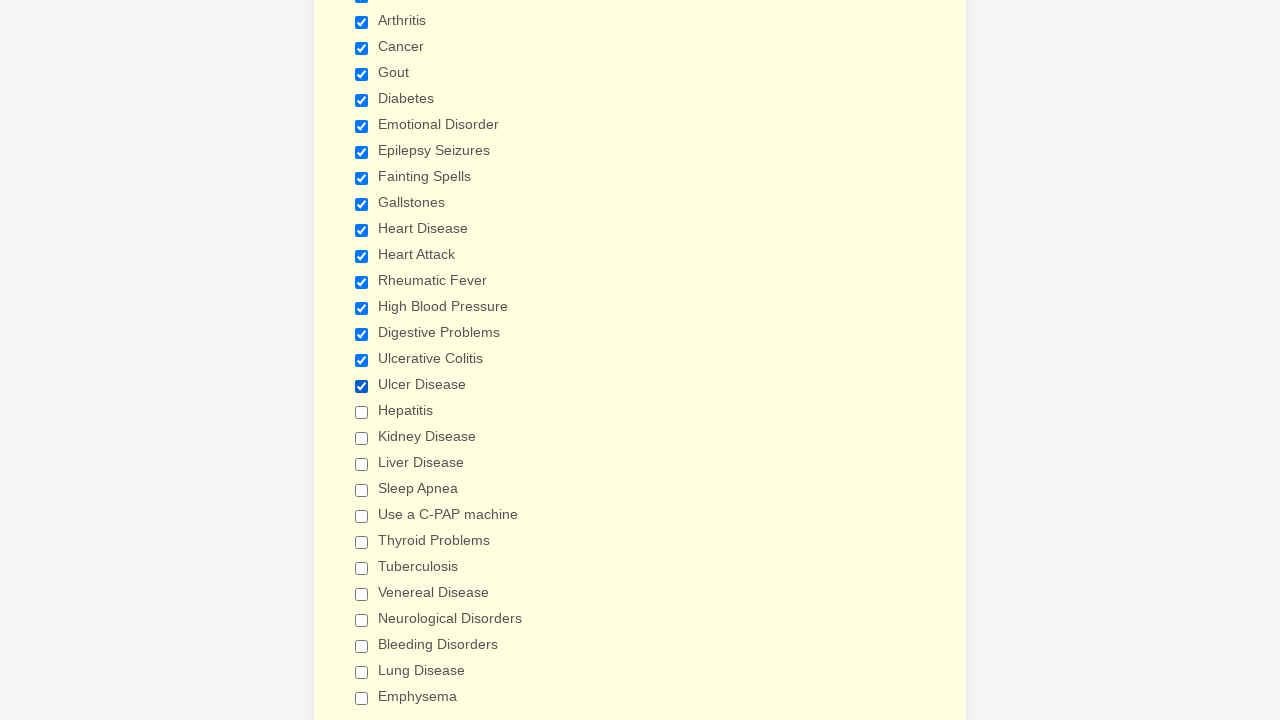

Clicked checkbox 18 to select it at (362, 412) on input[type='checkbox'] >> nth=17
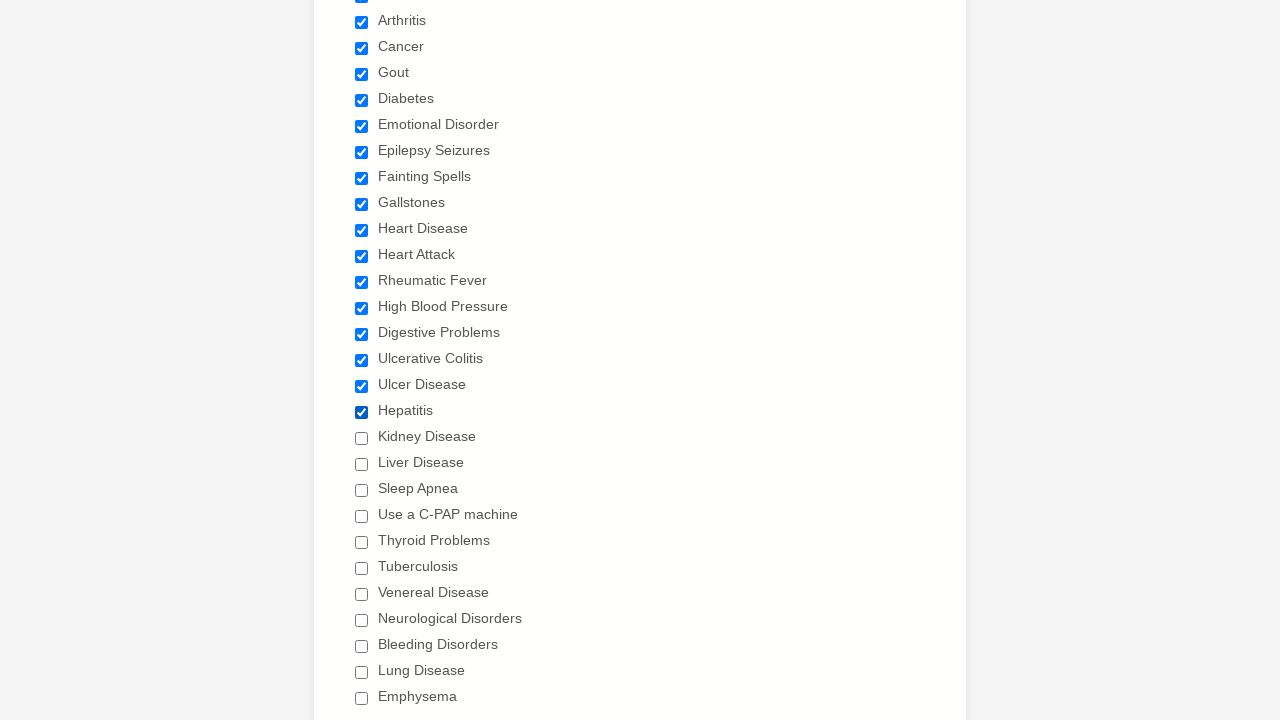

Verified checkbox 18 is selected
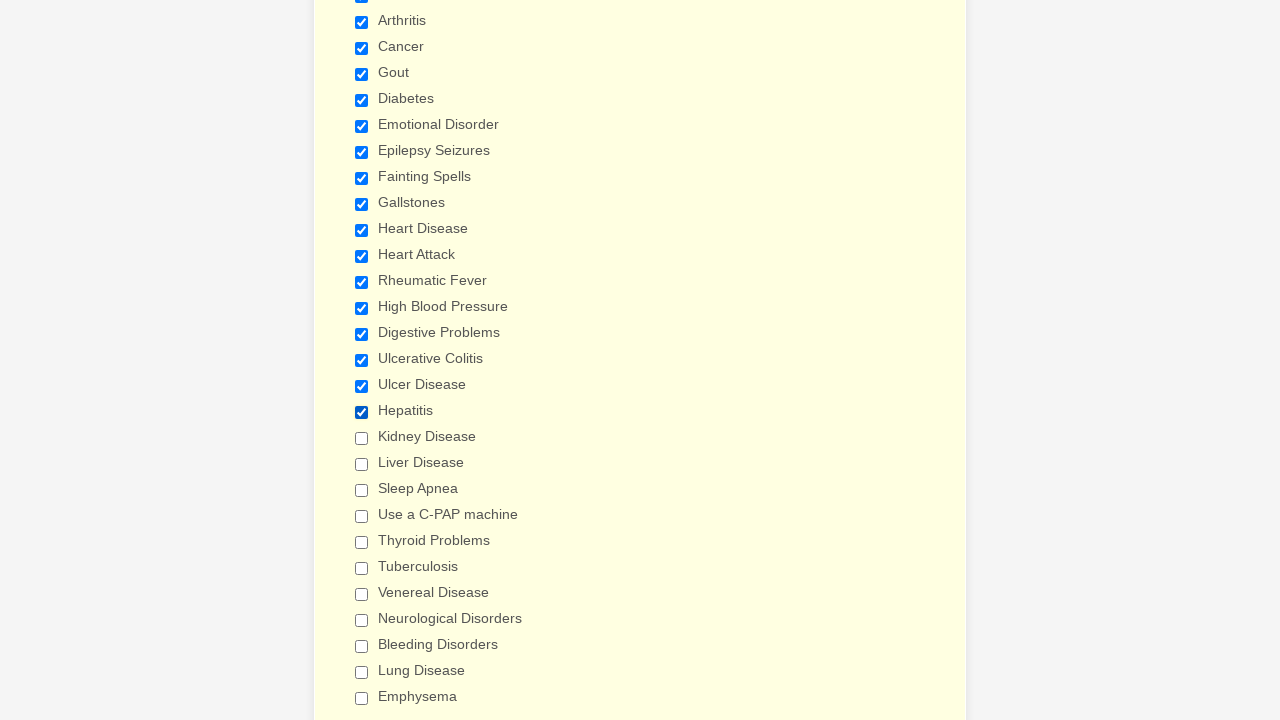

Selected checkbox 19 of 29
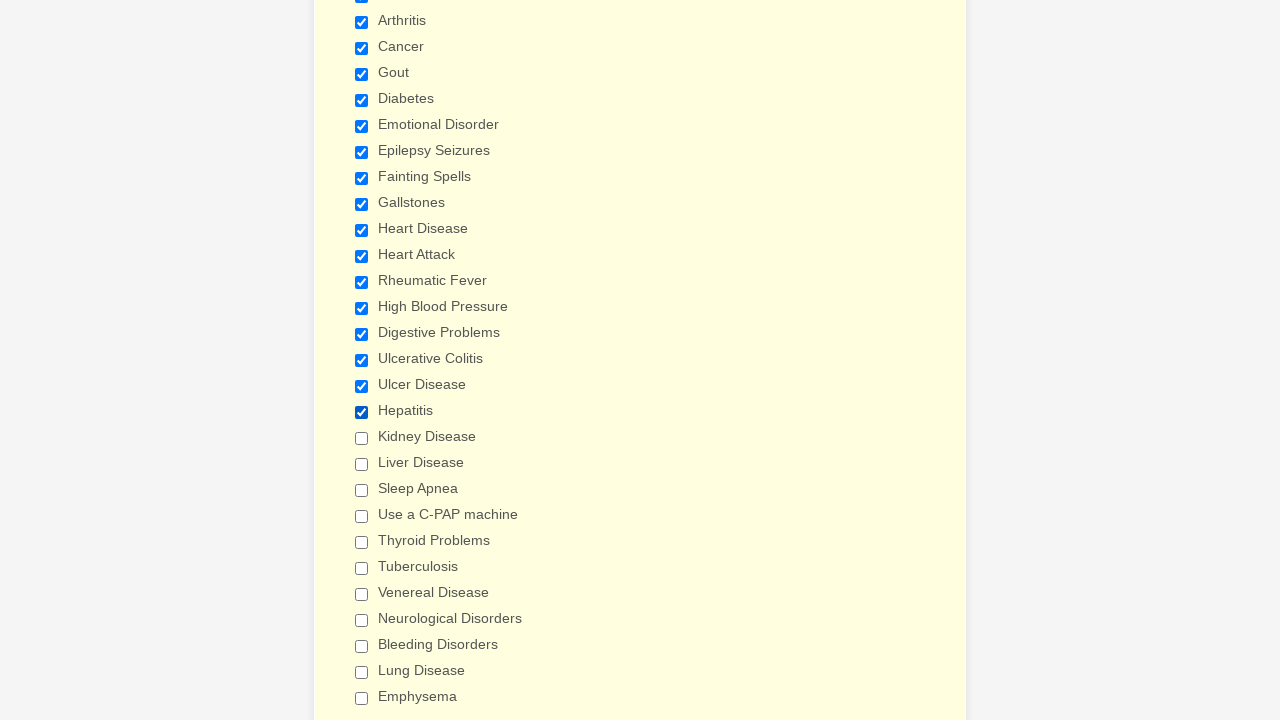

Clicked checkbox 19 to select it at (362, 438) on input[type='checkbox'] >> nth=18
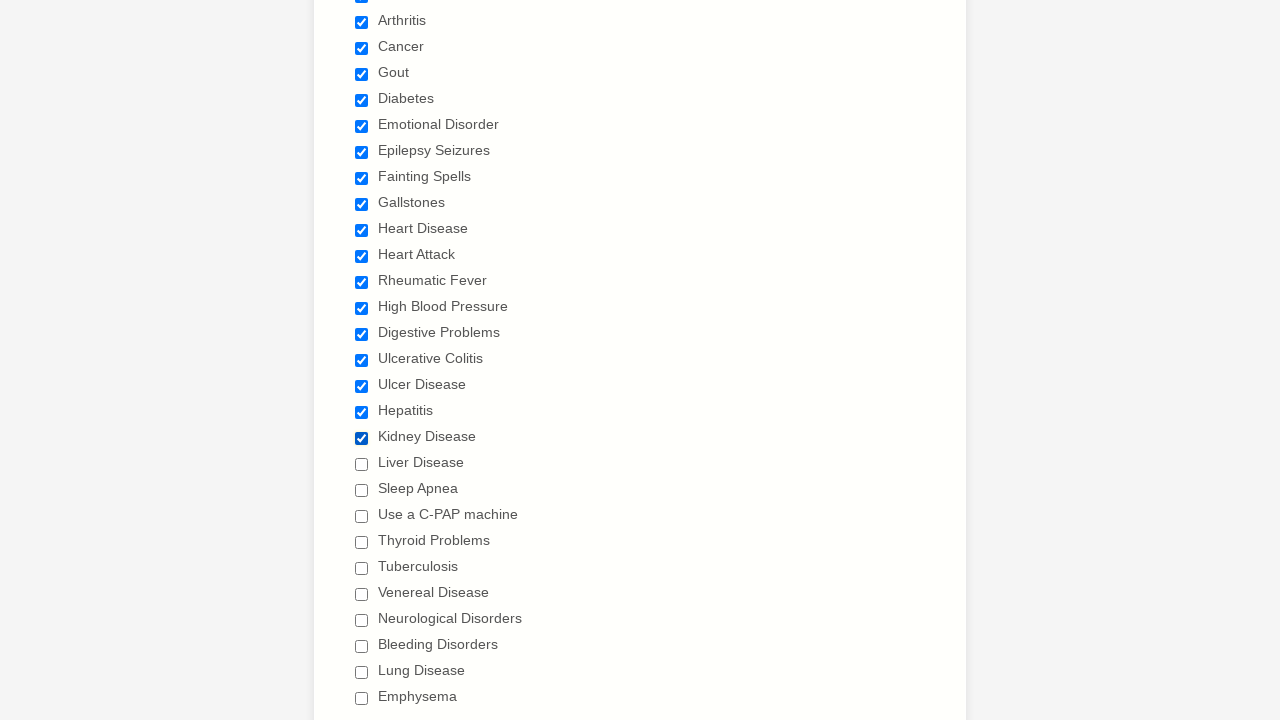

Verified checkbox 19 is selected
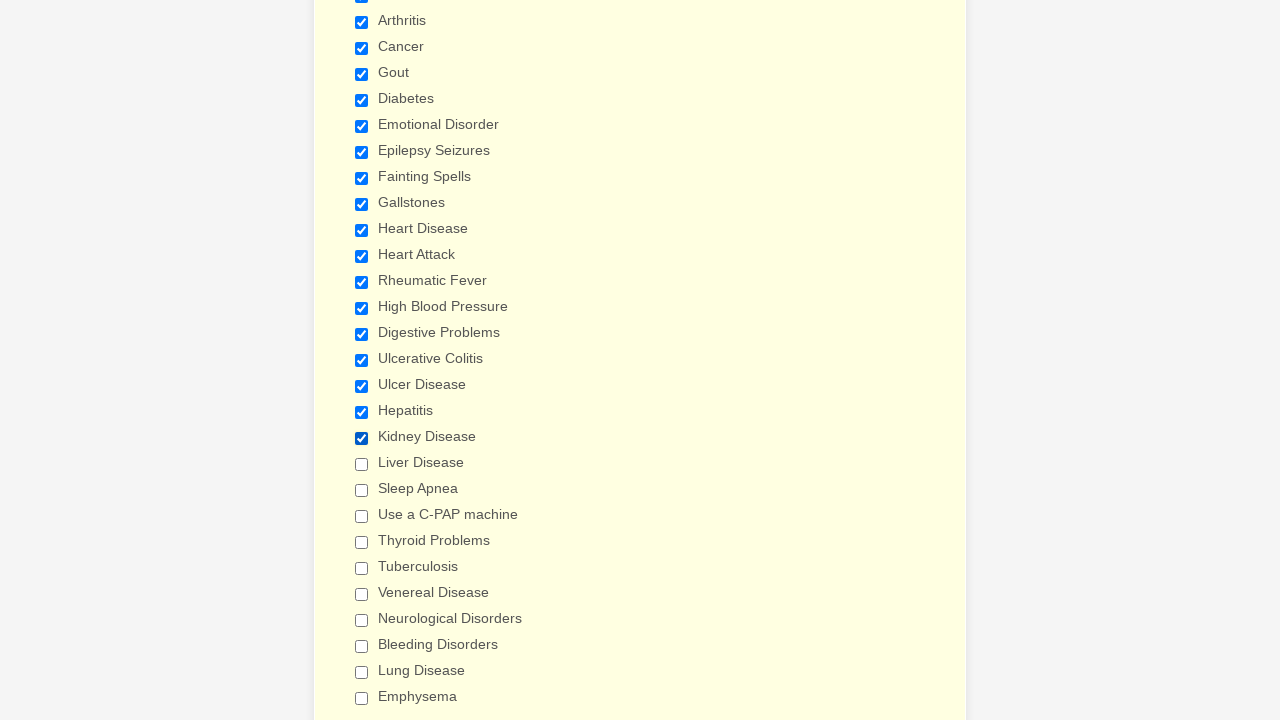

Selected checkbox 20 of 29
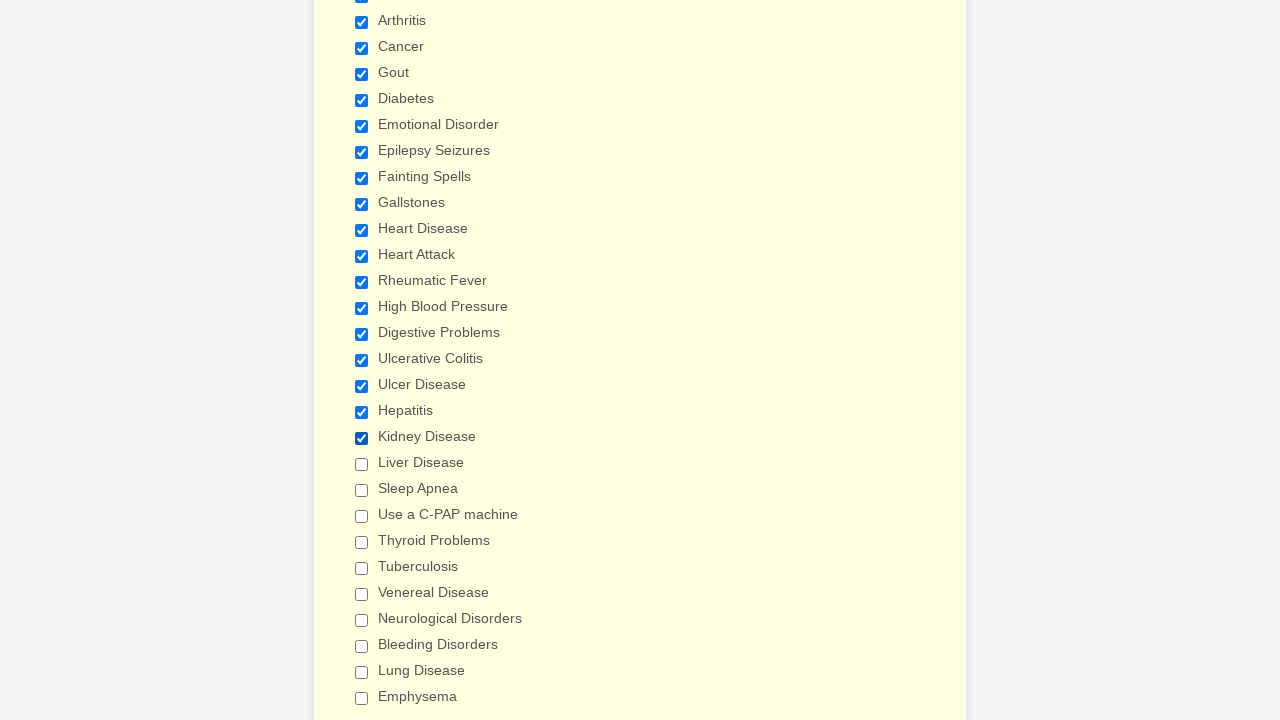

Clicked checkbox 20 to select it at (362, 464) on input[type='checkbox'] >> nth=19
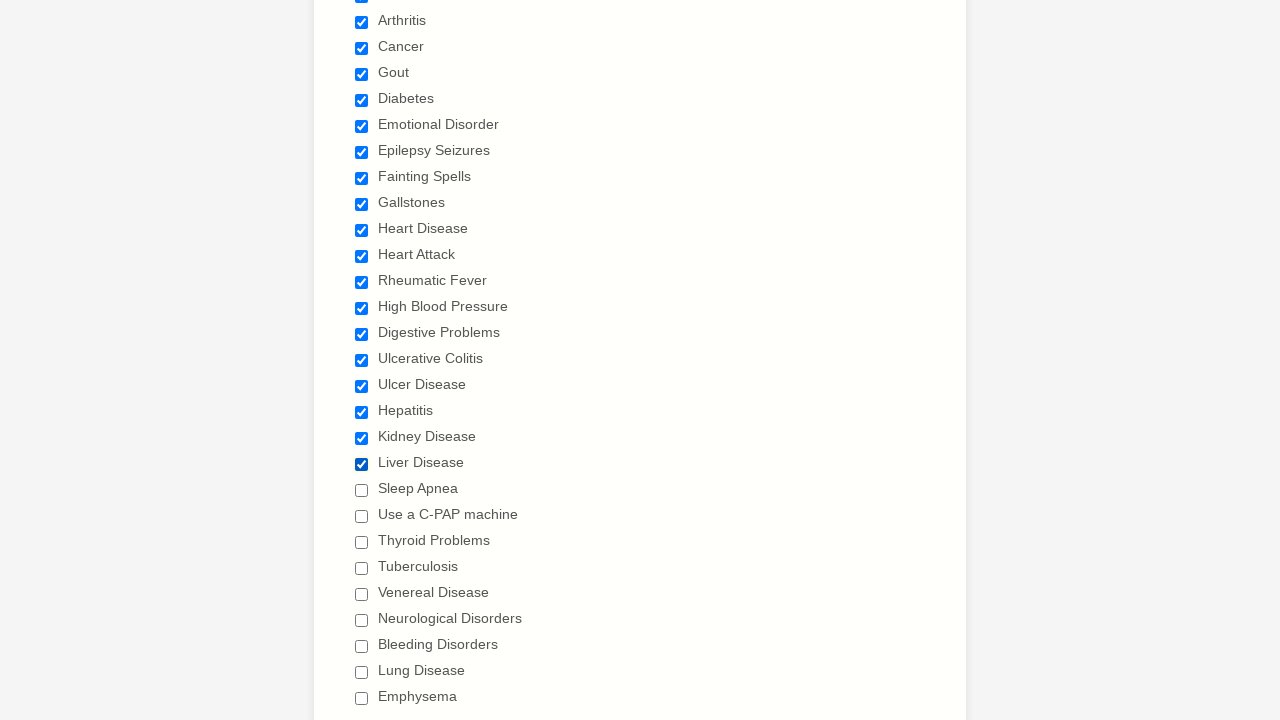

Verified checkbox 20 is selected
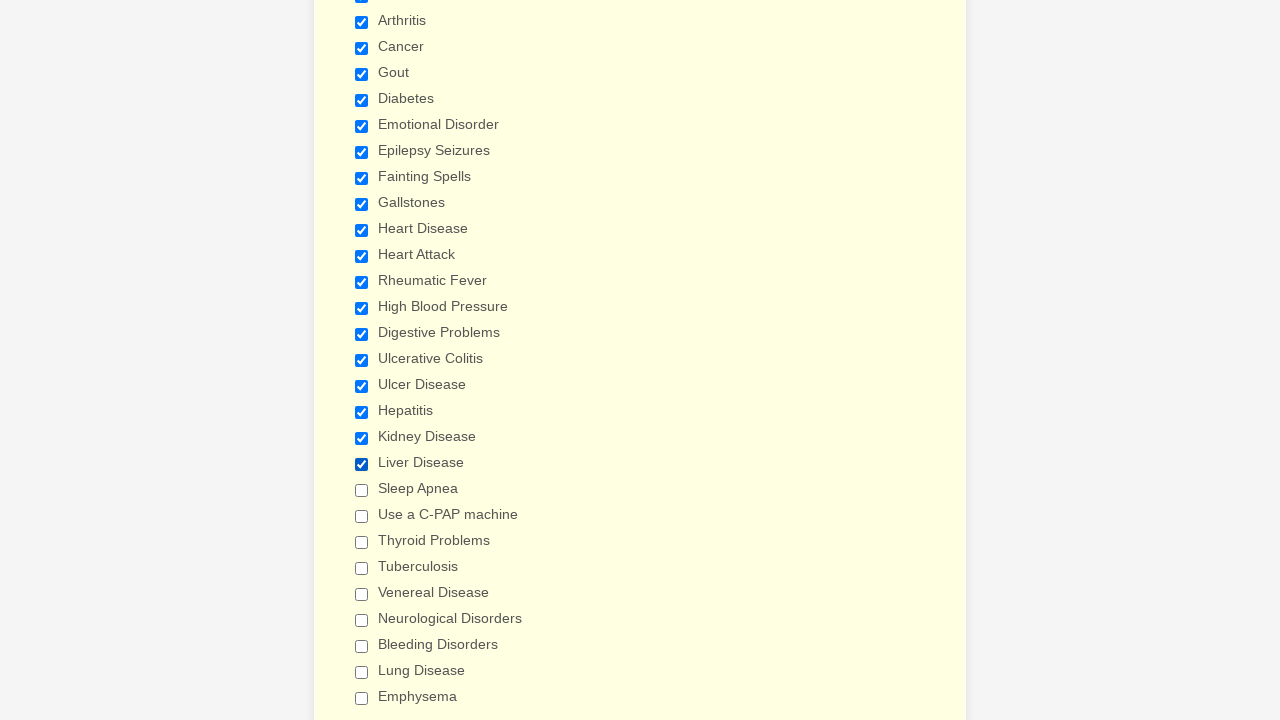

Selected checkbox 21 of 29
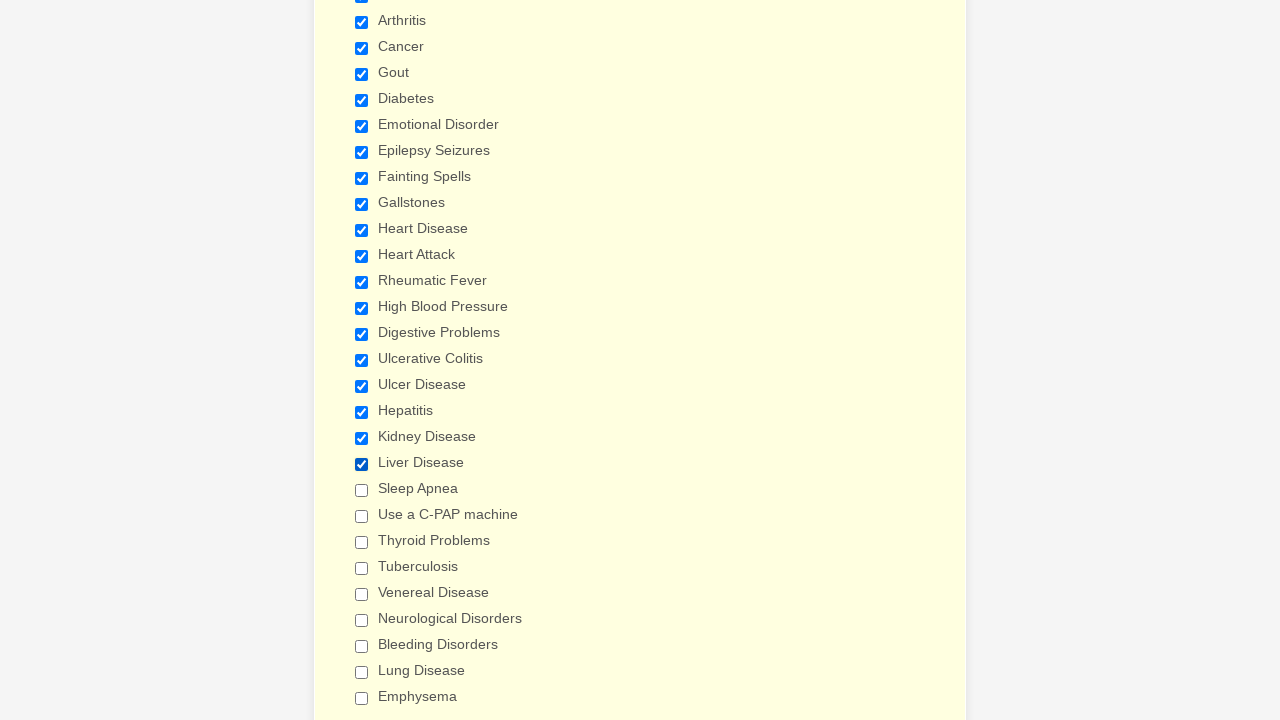

Clicked checkbox 21 to select it at (362, 490) on input[type='checkbox'] >> nth=20
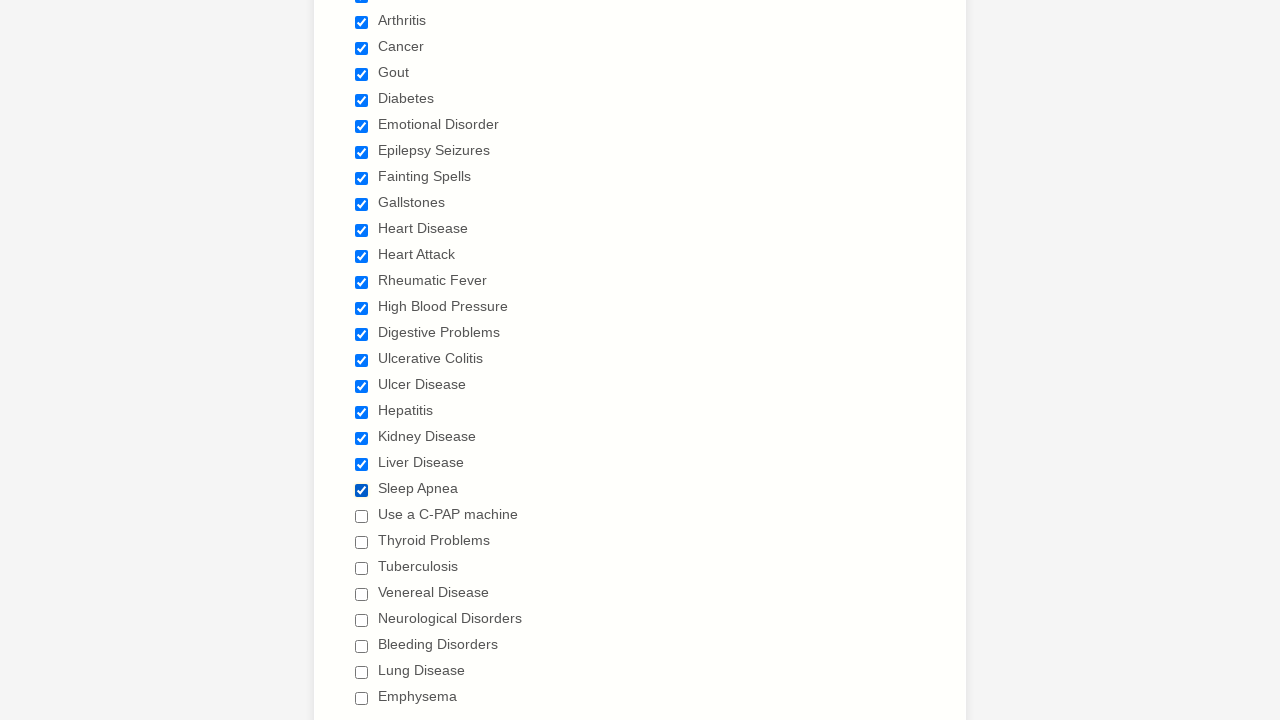

Verified checkbox 21 is selected
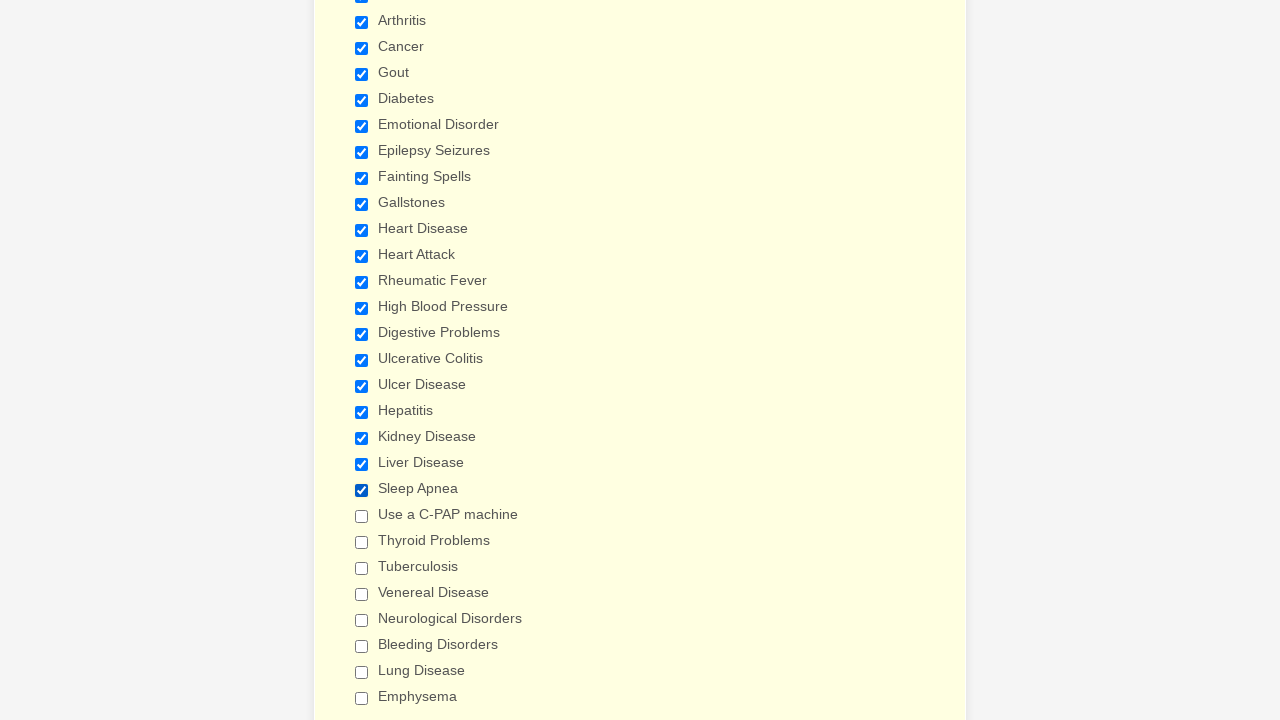

Selected checkbox 22 of 29
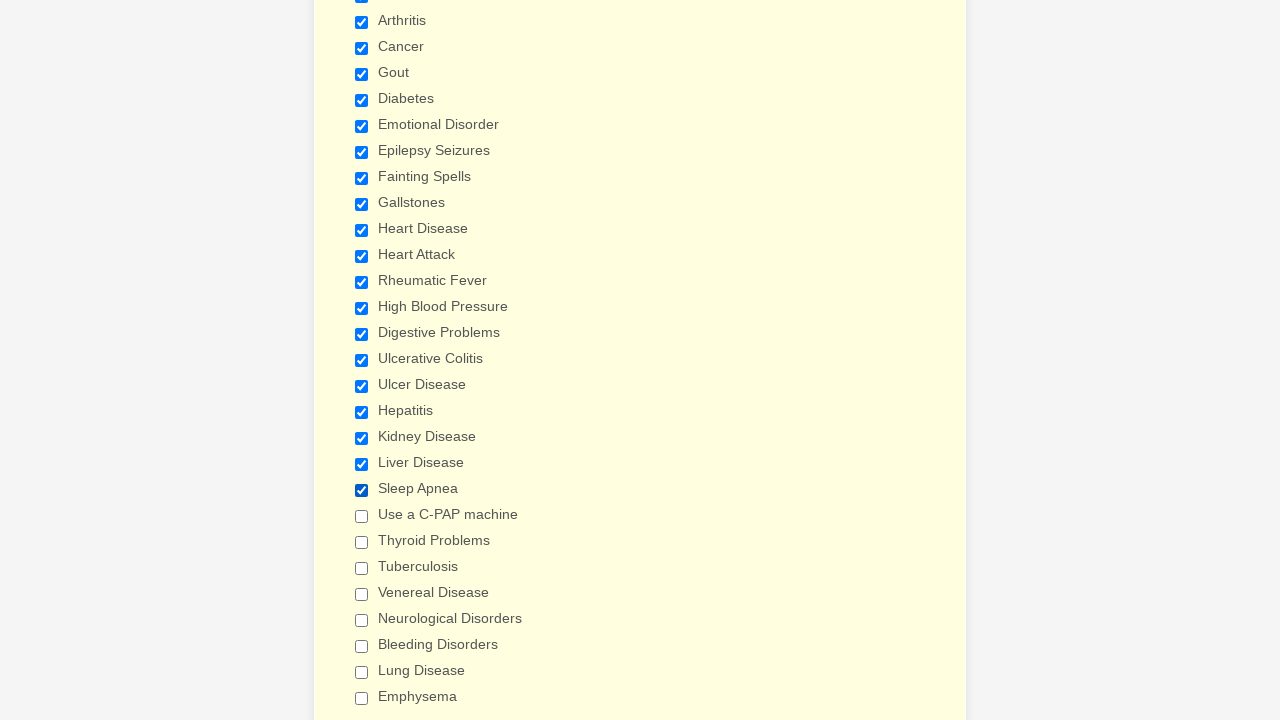

Clicked checkbox 22 to select it at (362, 516) on input[type='checkbox'] >> nth=21
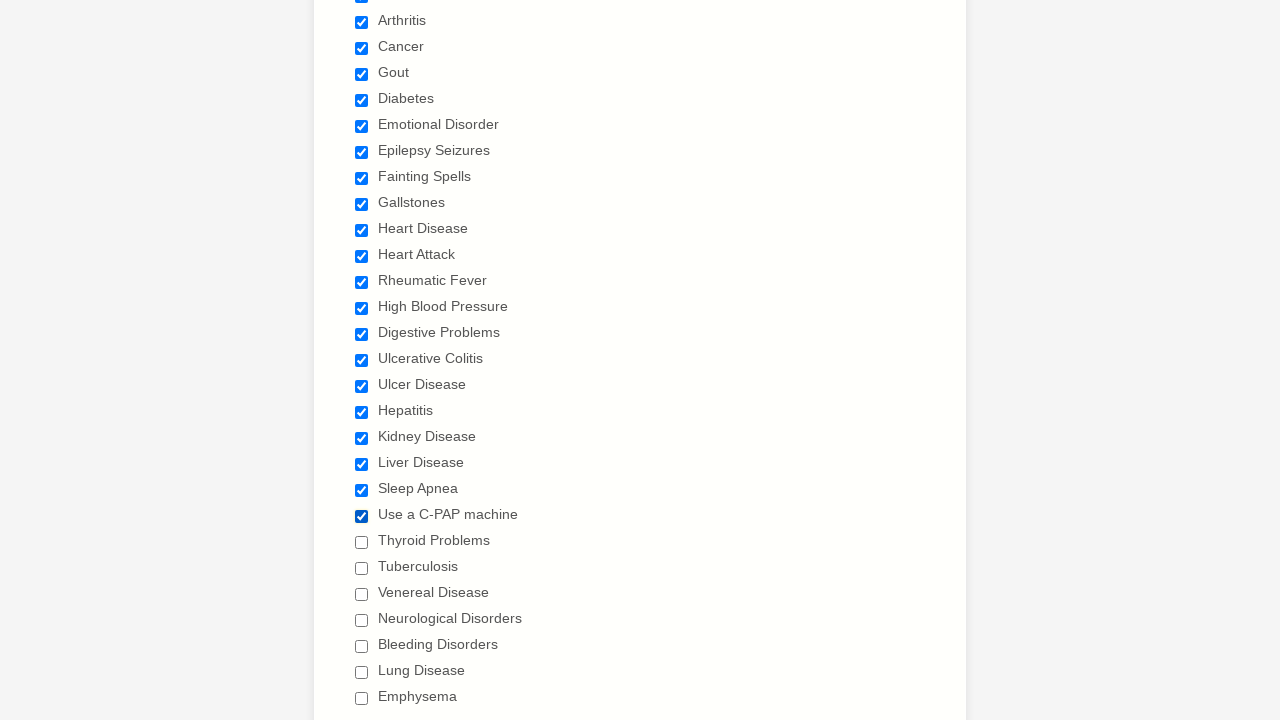

Verified checkbox 22 is selected
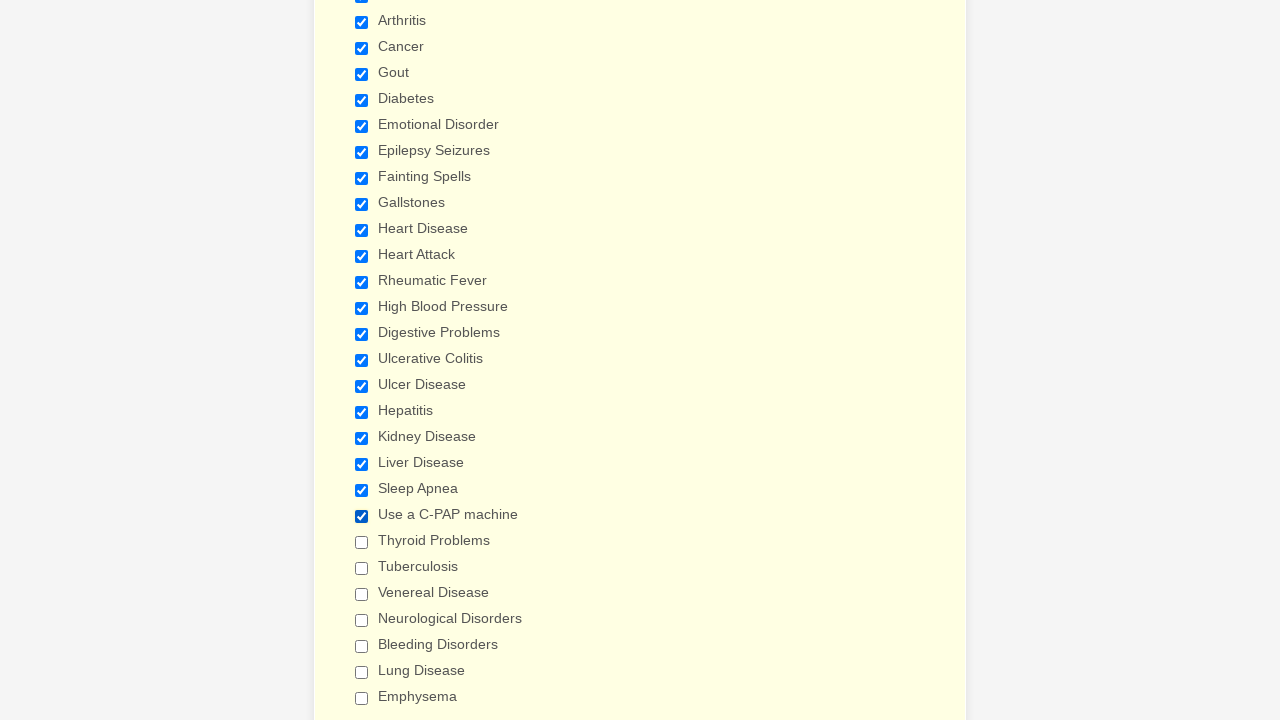

Selected checkbox 23 of 29
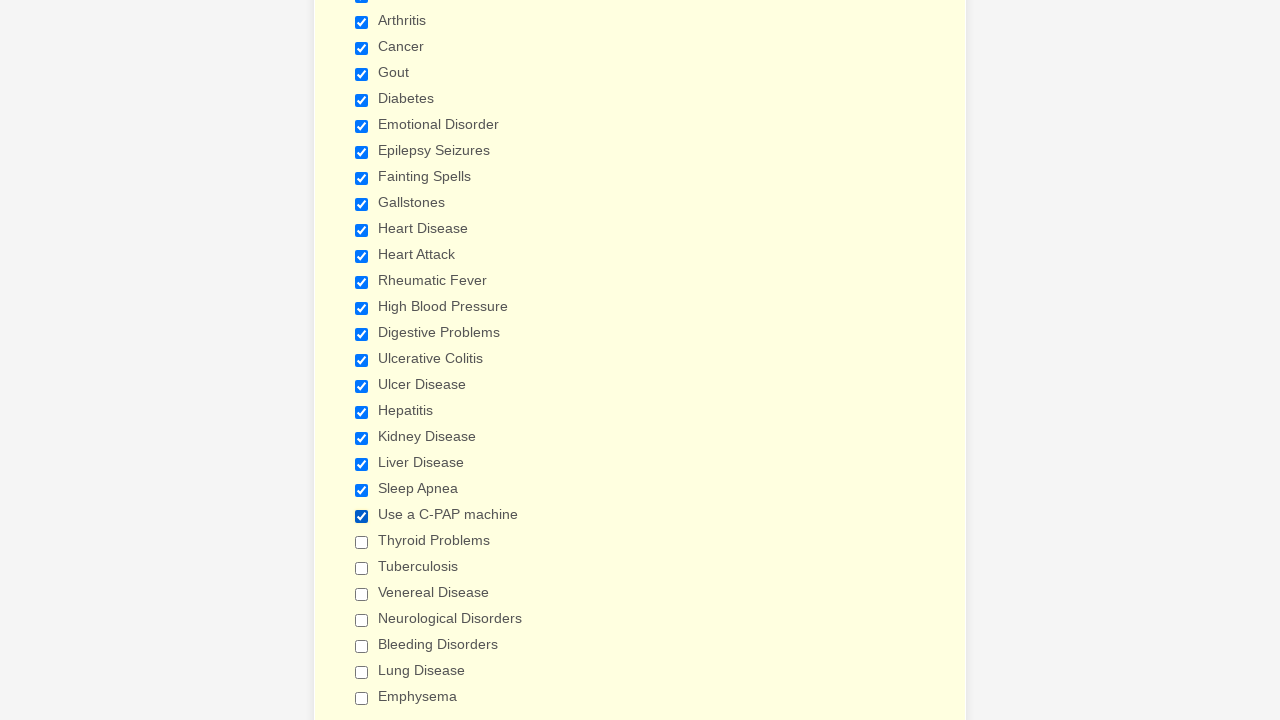

Clicked checkbox 23 to select it at (362, 542) on input[type='checkbox'] >> nth=22
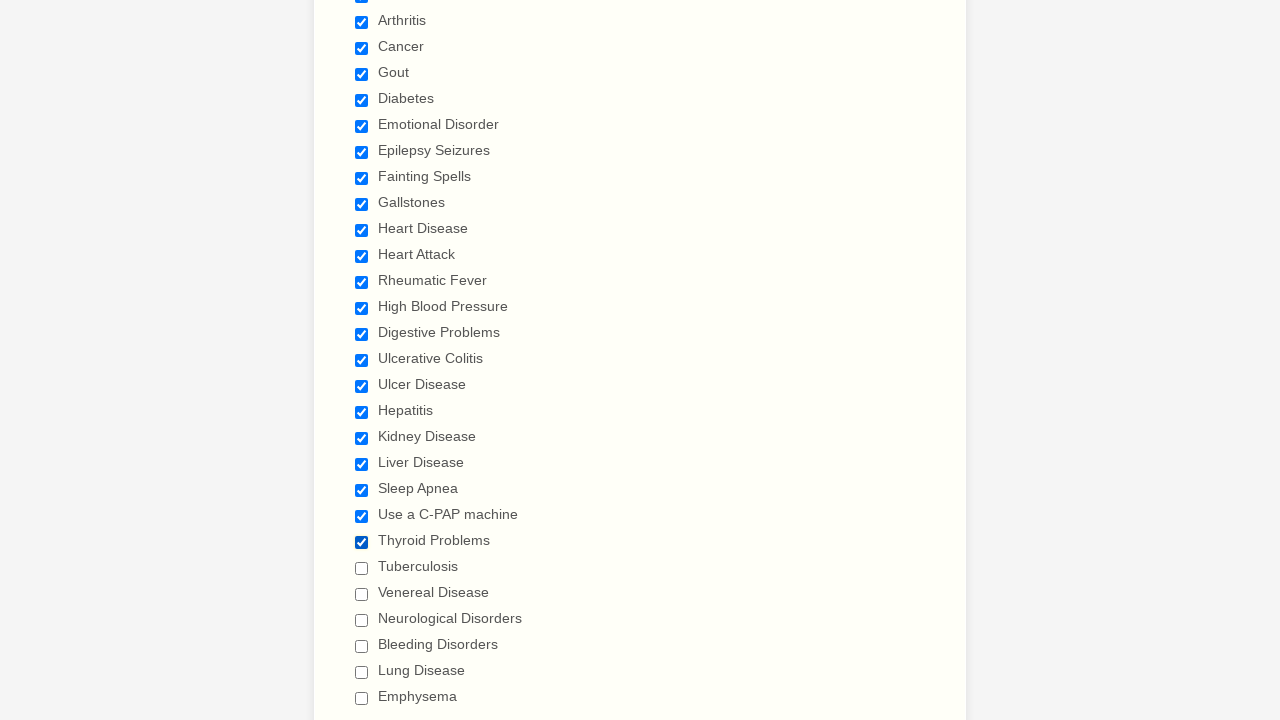

Verified checkbox 23 is selected
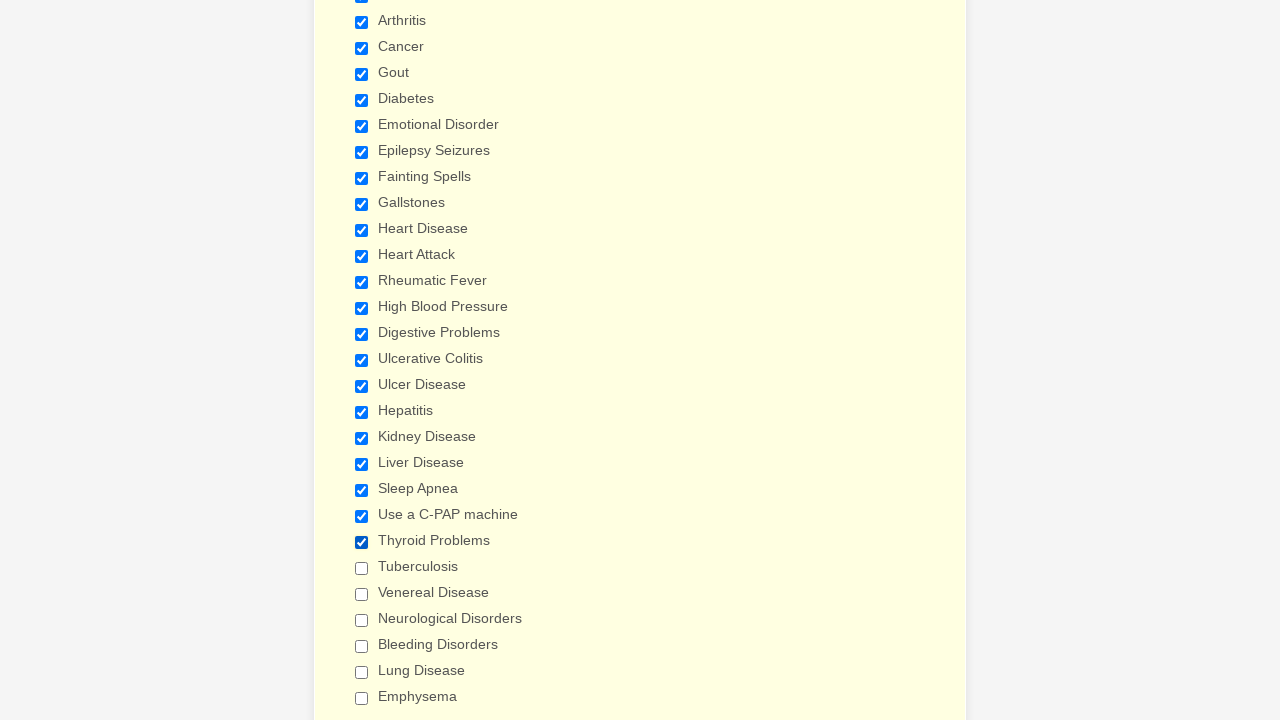

Selected checkbox 24 of 29
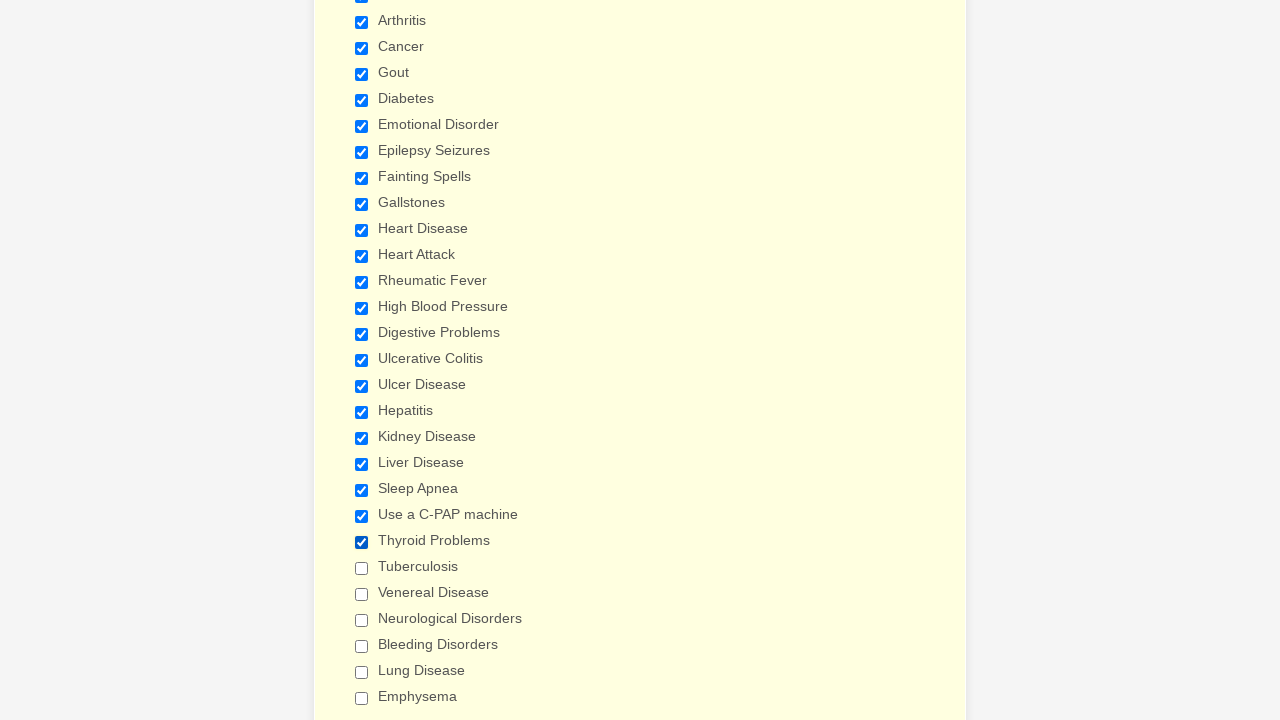

Clicked checkbox 24 to select it at (362, 568) on input[type='checkbox'] >> nth=23
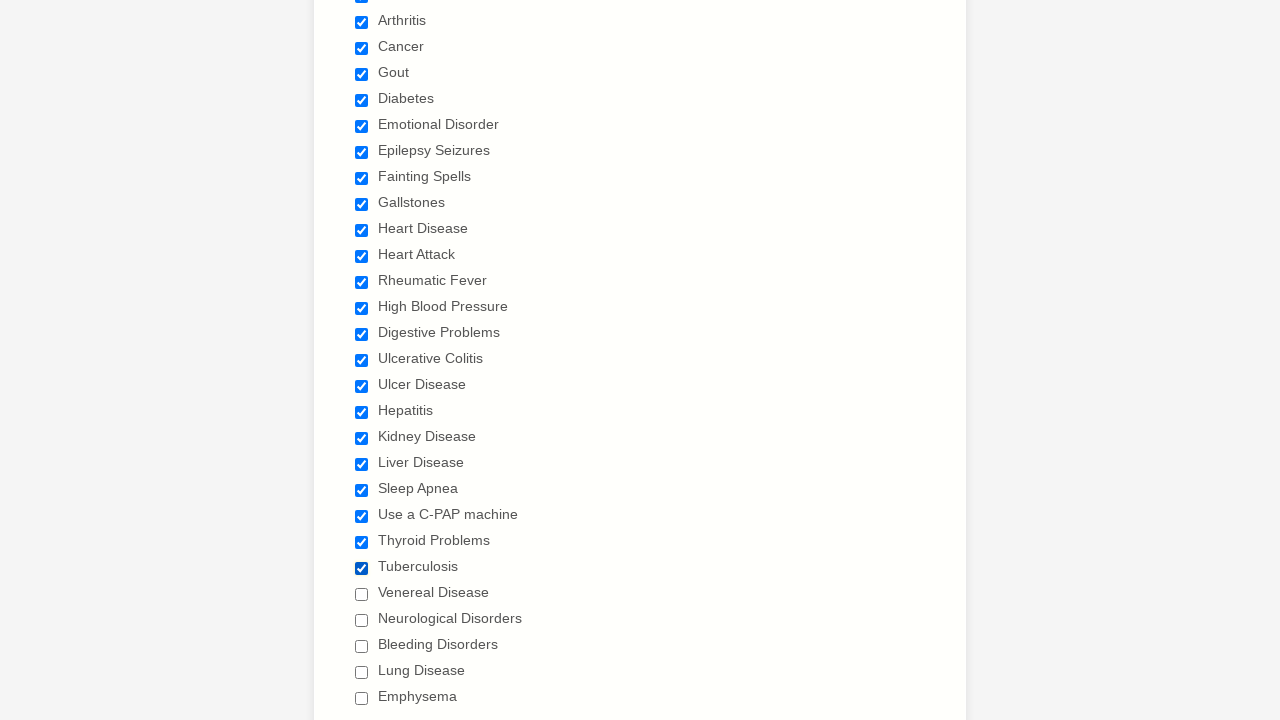

Verified checkbox 24 is selected
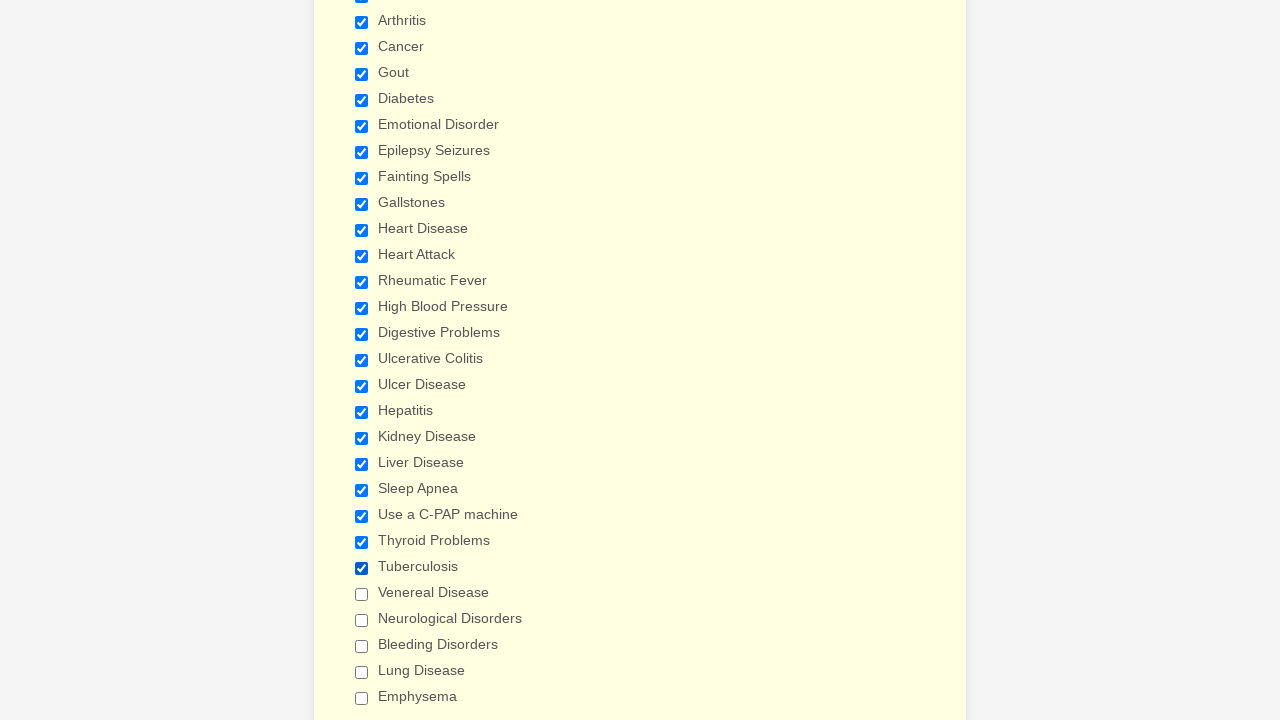

Selected checkbox 25 of 29
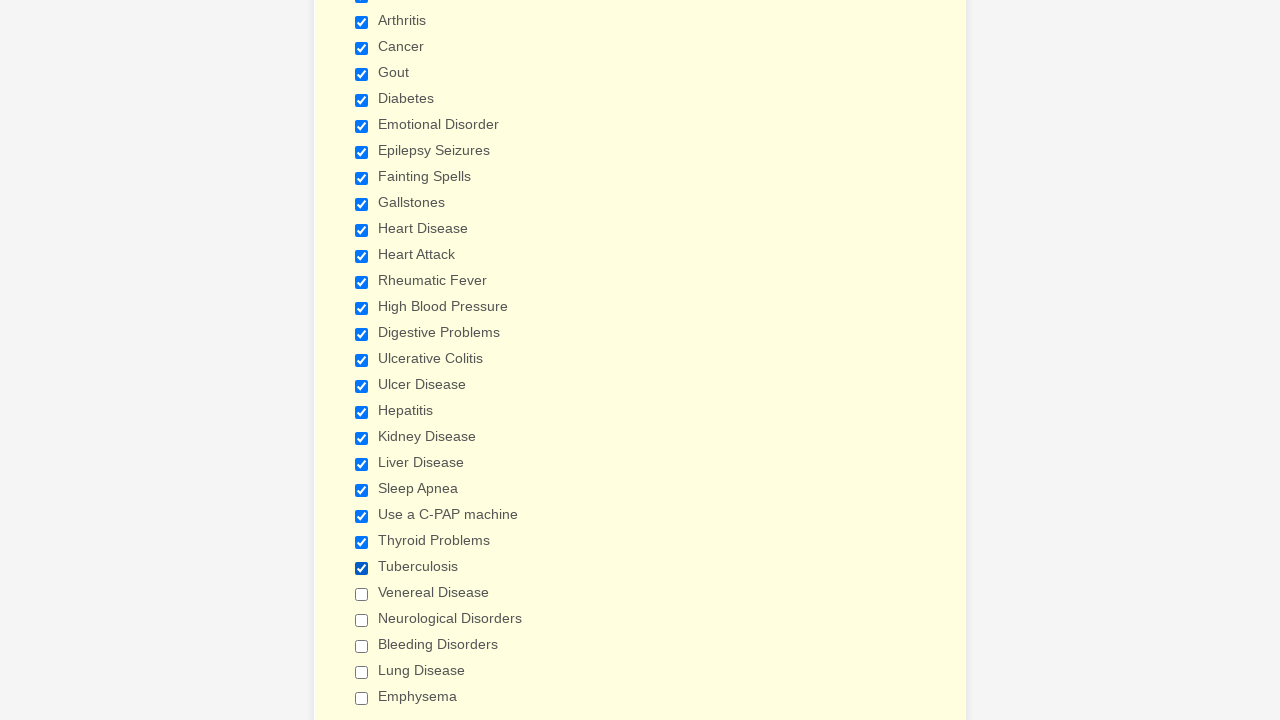

Clicked checkbox 25 to select it at (362, 594) on input[type='checkbox'] >> nth=24
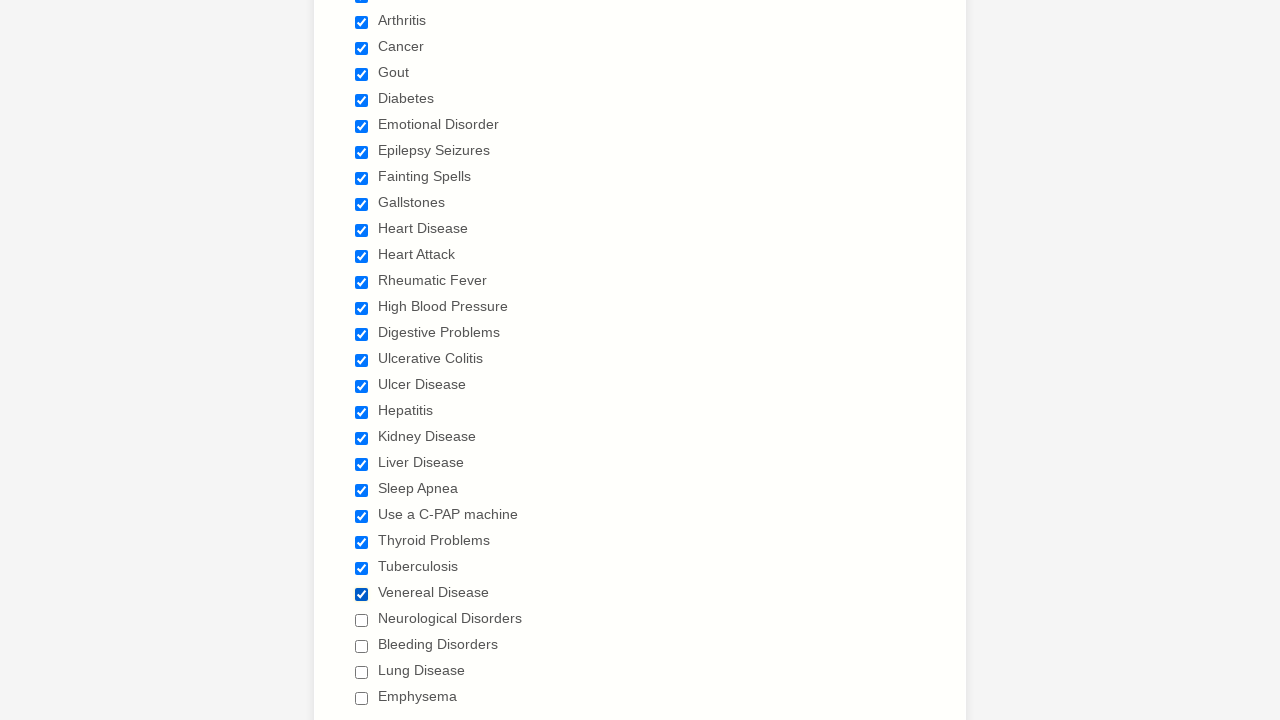

Verified checkbox 25 is selected
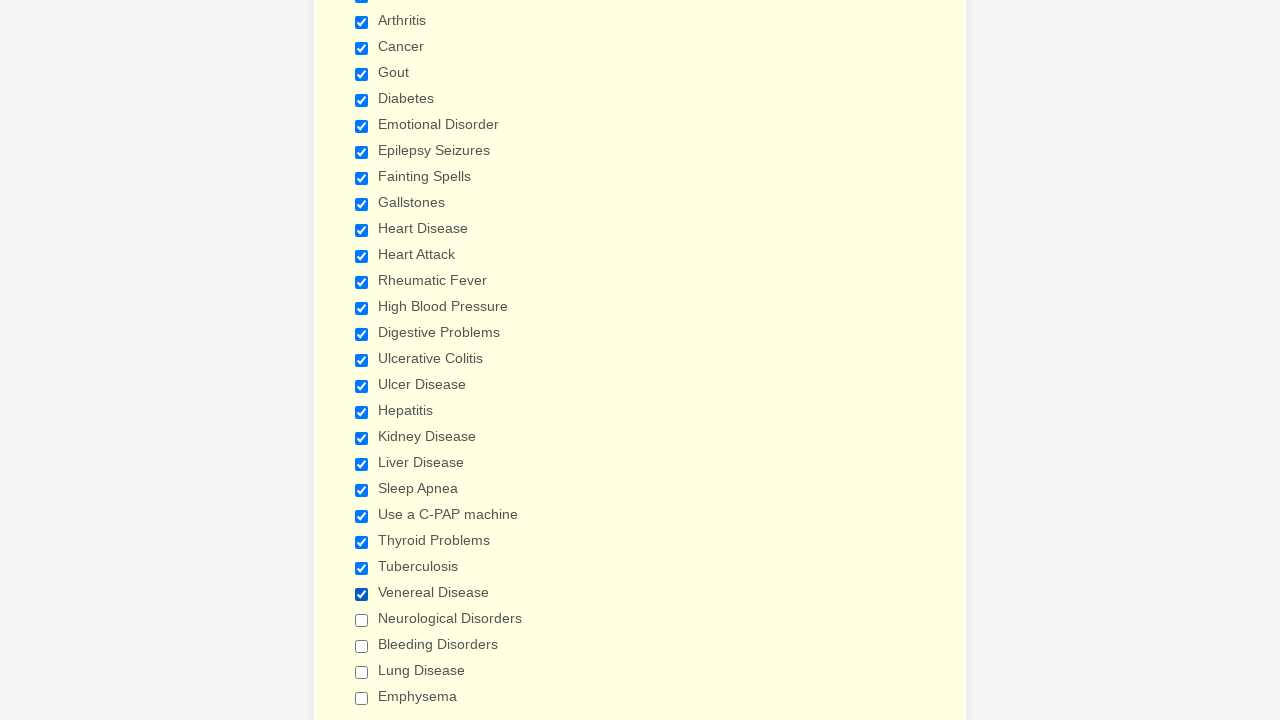

Selected checkbox 26 of 29
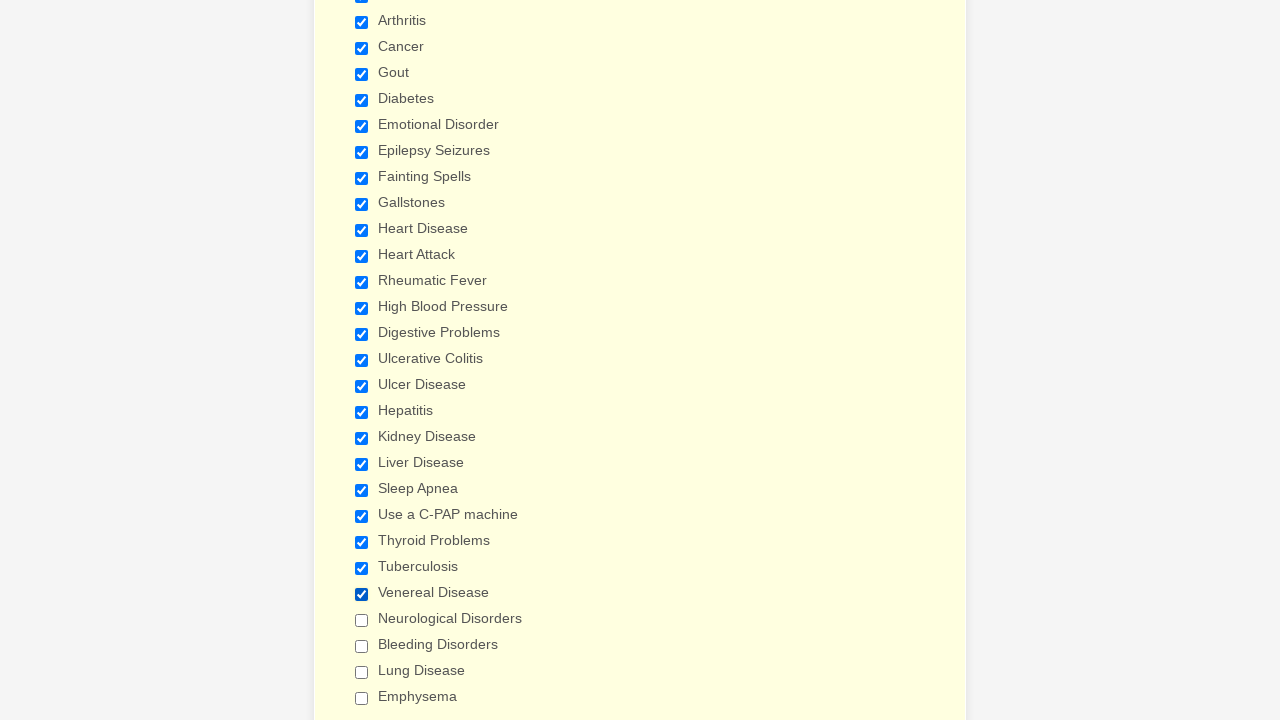

Clicked checkbox 26 to select it at (362, 620) on input[type='checkbox'] >> nth=25
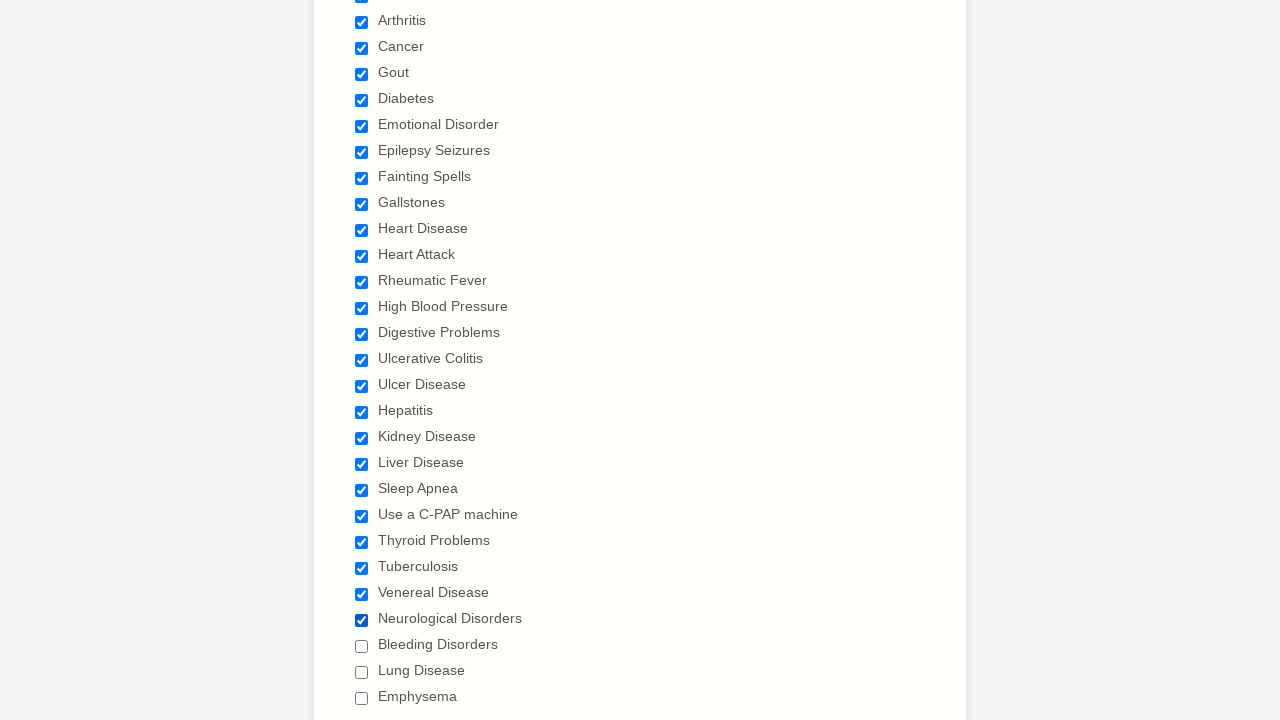

Verified checkbox 26 is selected
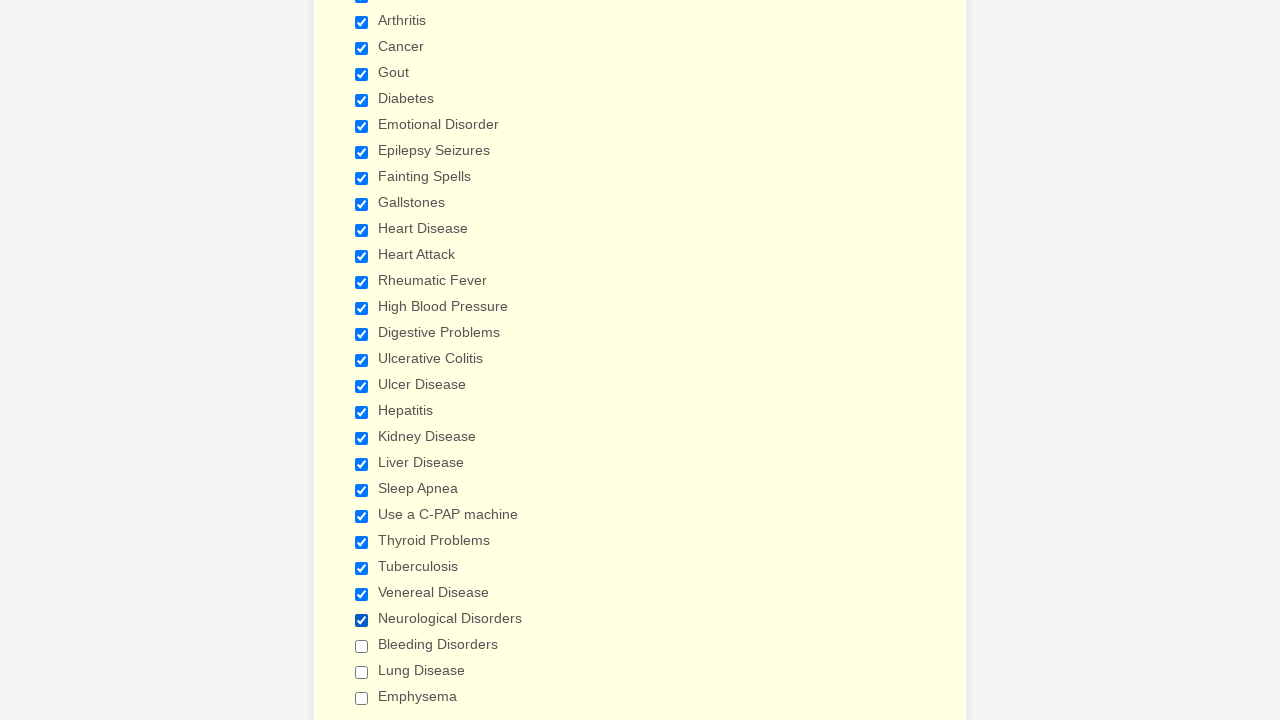

Selected checkbox 27 of 29
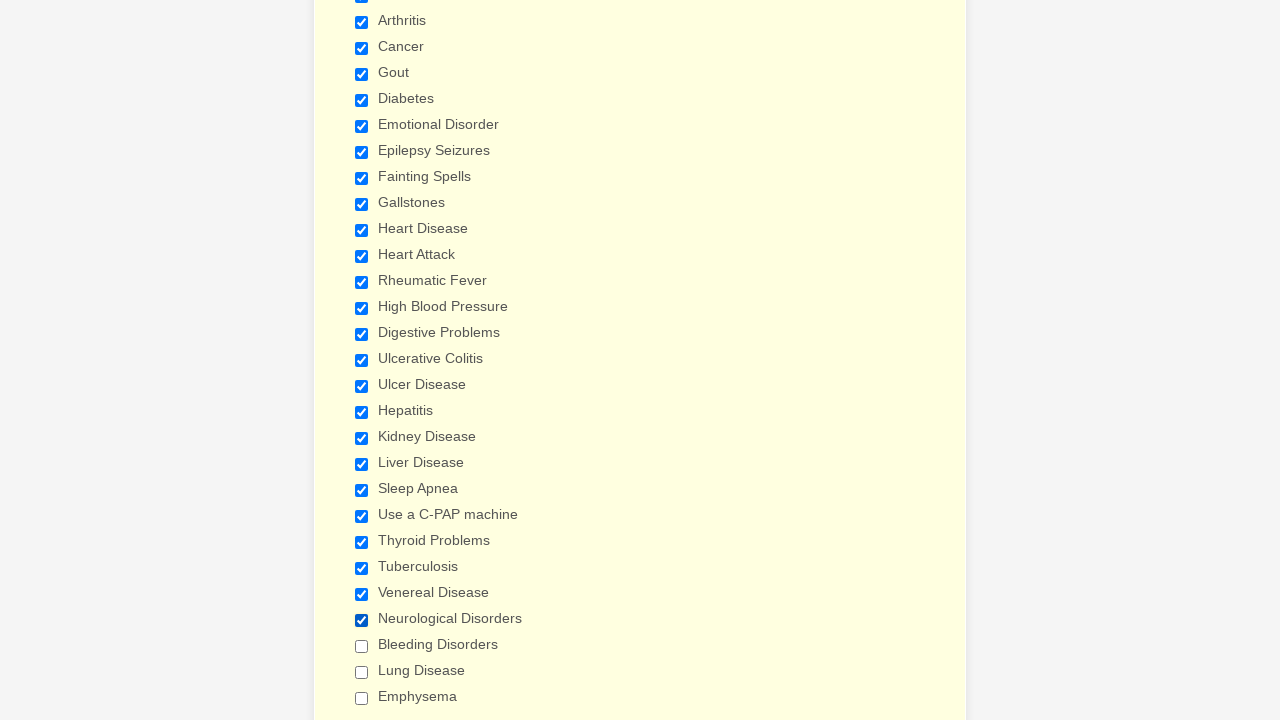

Clicked checkbox 27 to select it at (362, 646) on input[type='checkbox'] >> nth=26
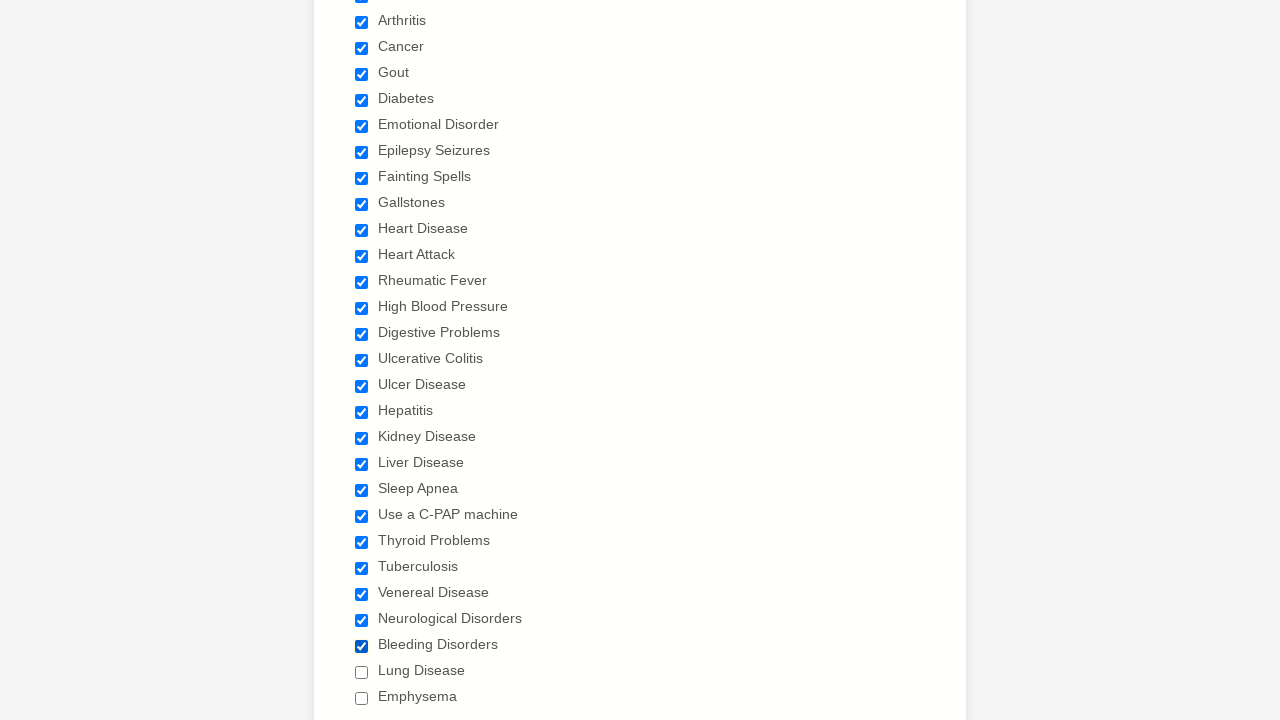

Verified checkbox 27 is selected
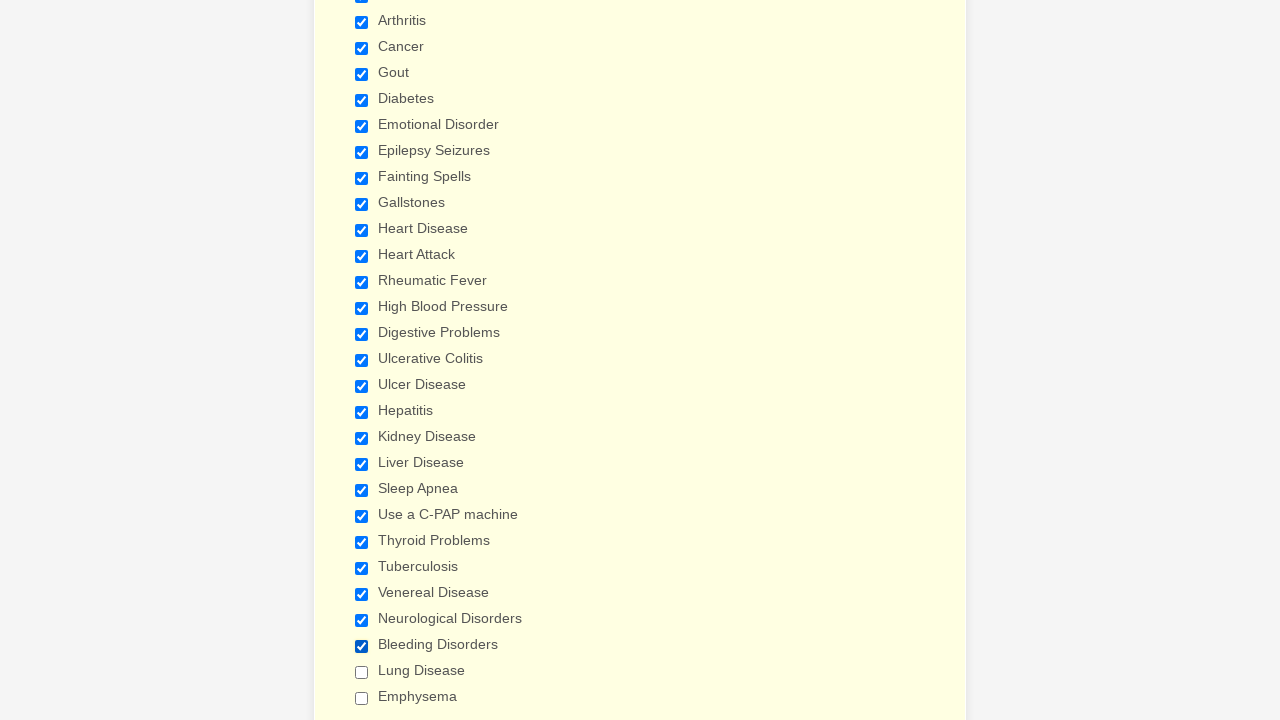

Selected checkbox 28 of 29
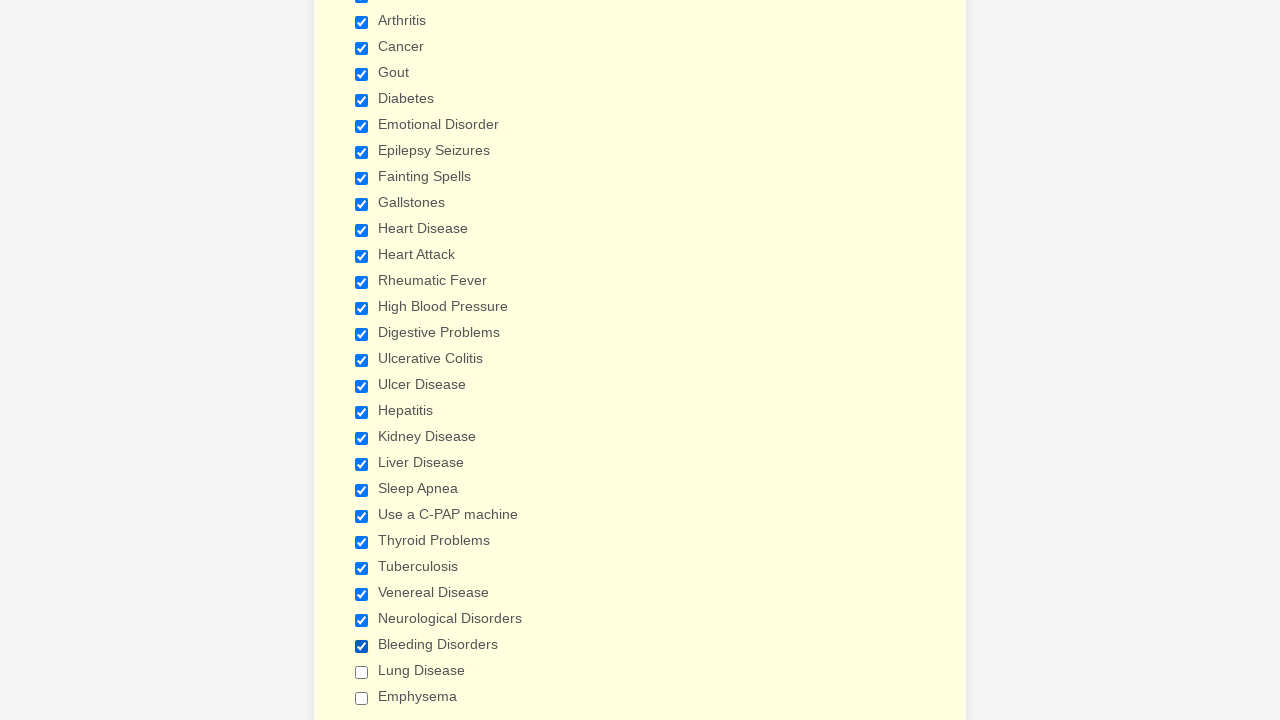

Clicked checkbox 28 to select it at (362, 672) on input[type='checkbox'] >> nth=27
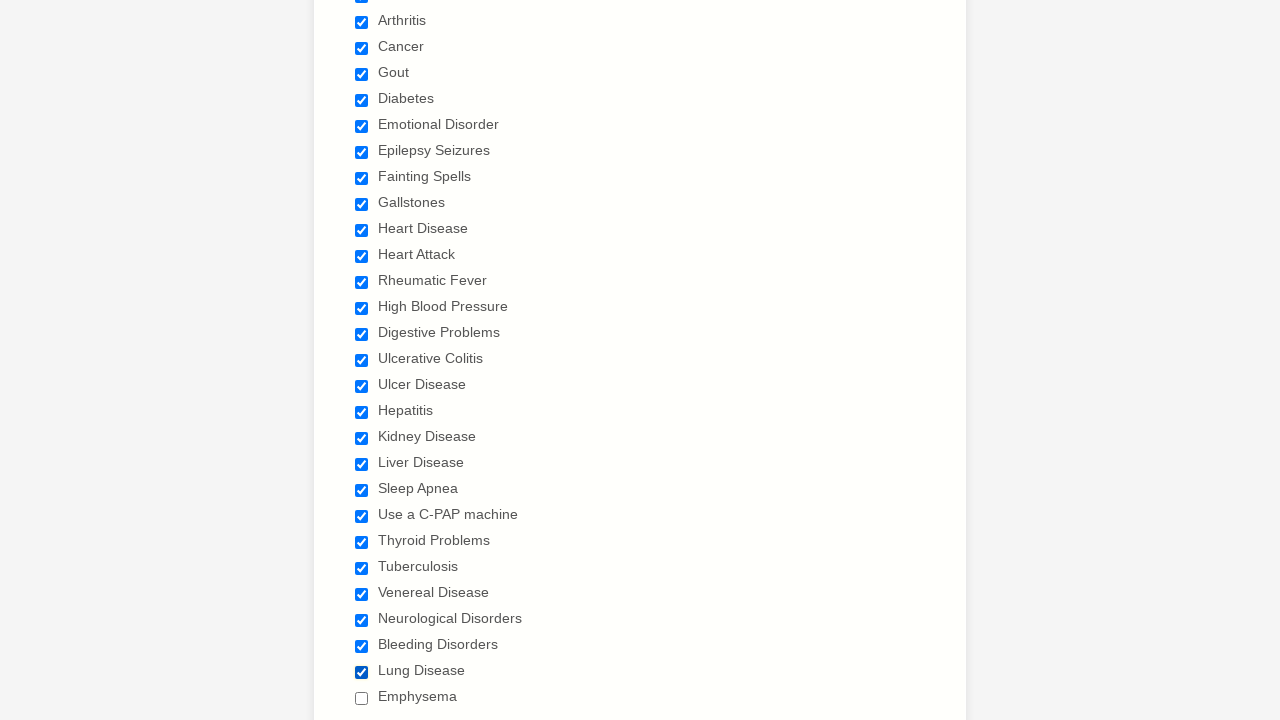

Verified checkbox 28 is selected
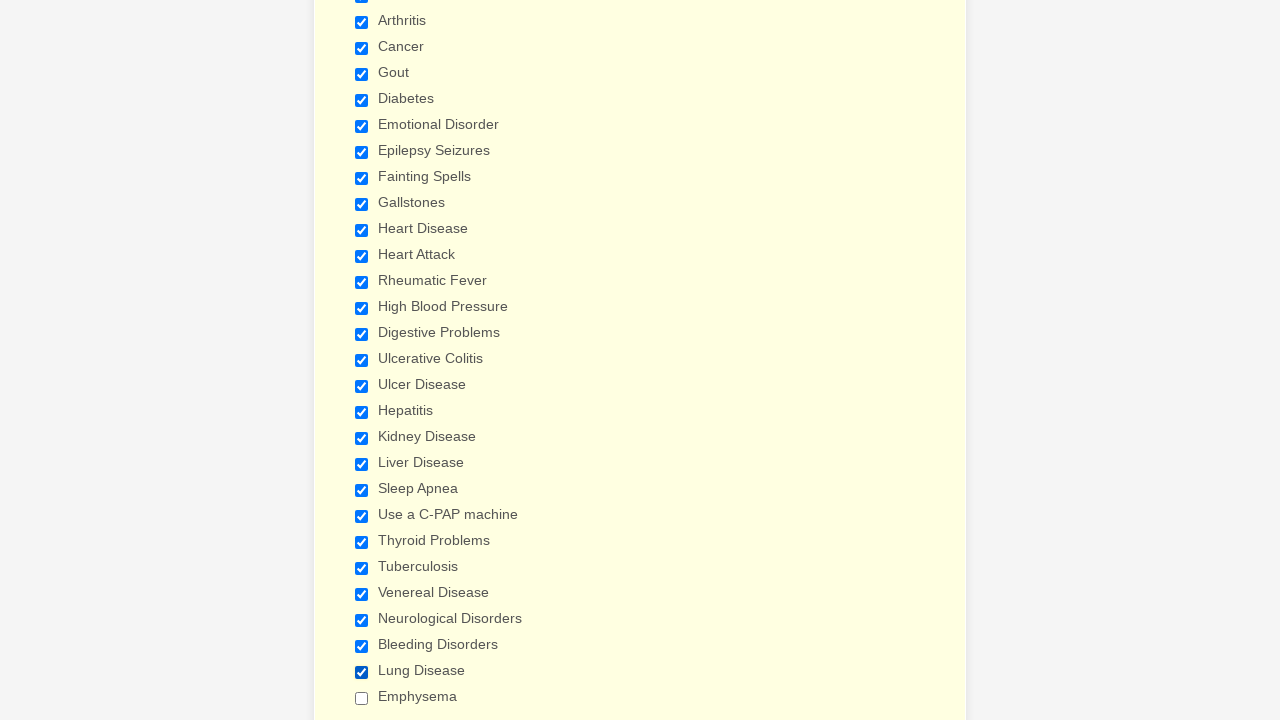

Selected checkbox 29 of 29
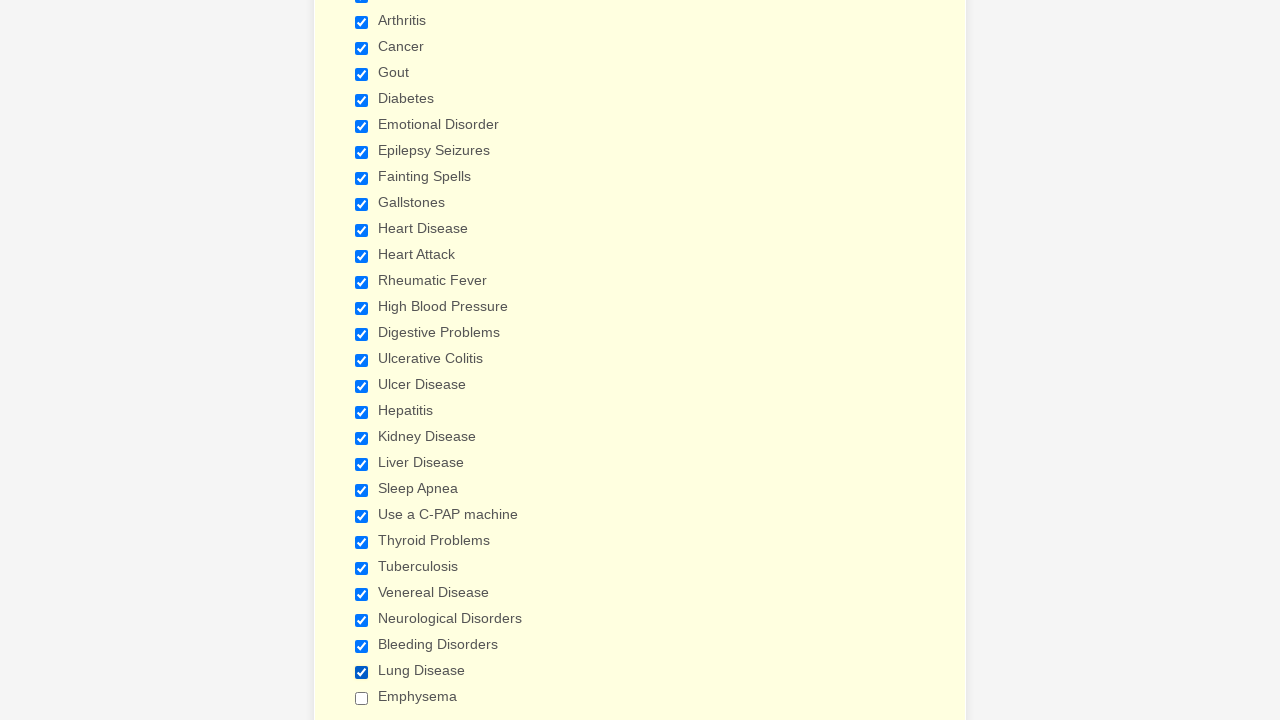

Clicked checkbox 29 to select it at (362, 698) on input[type='checkbox'] >> nth=28
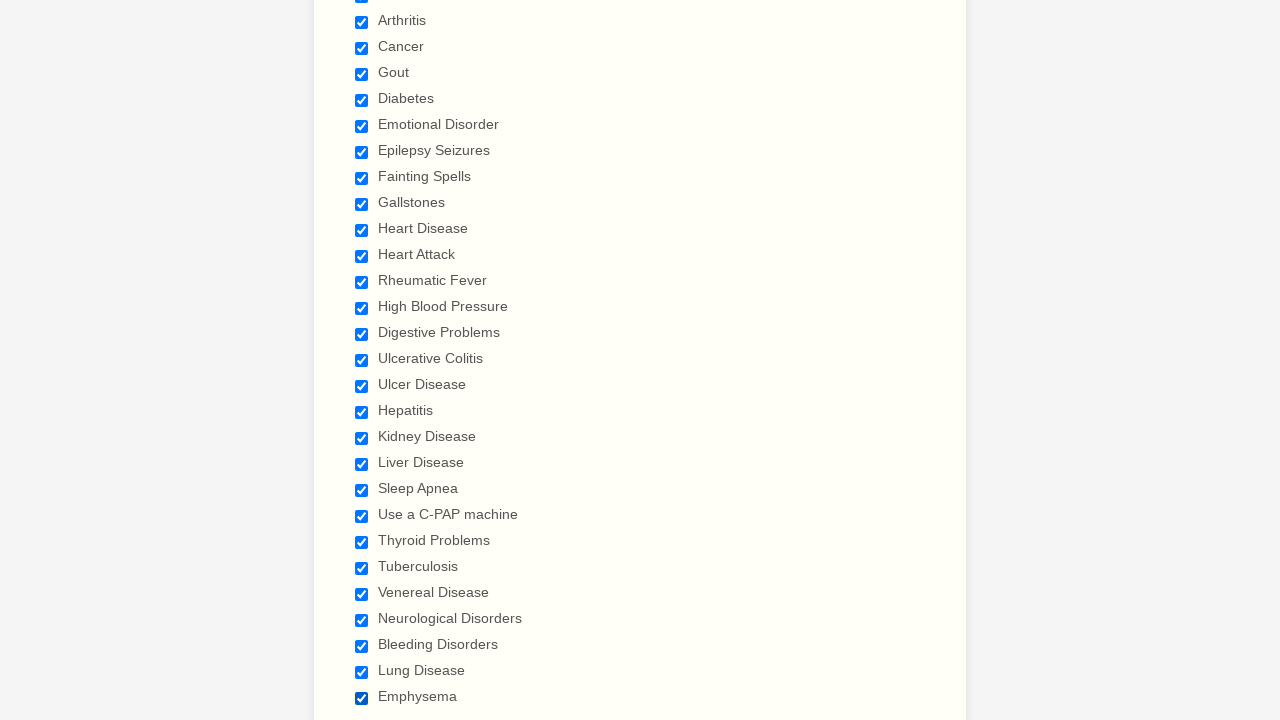

Verified checkbox 29 is selected
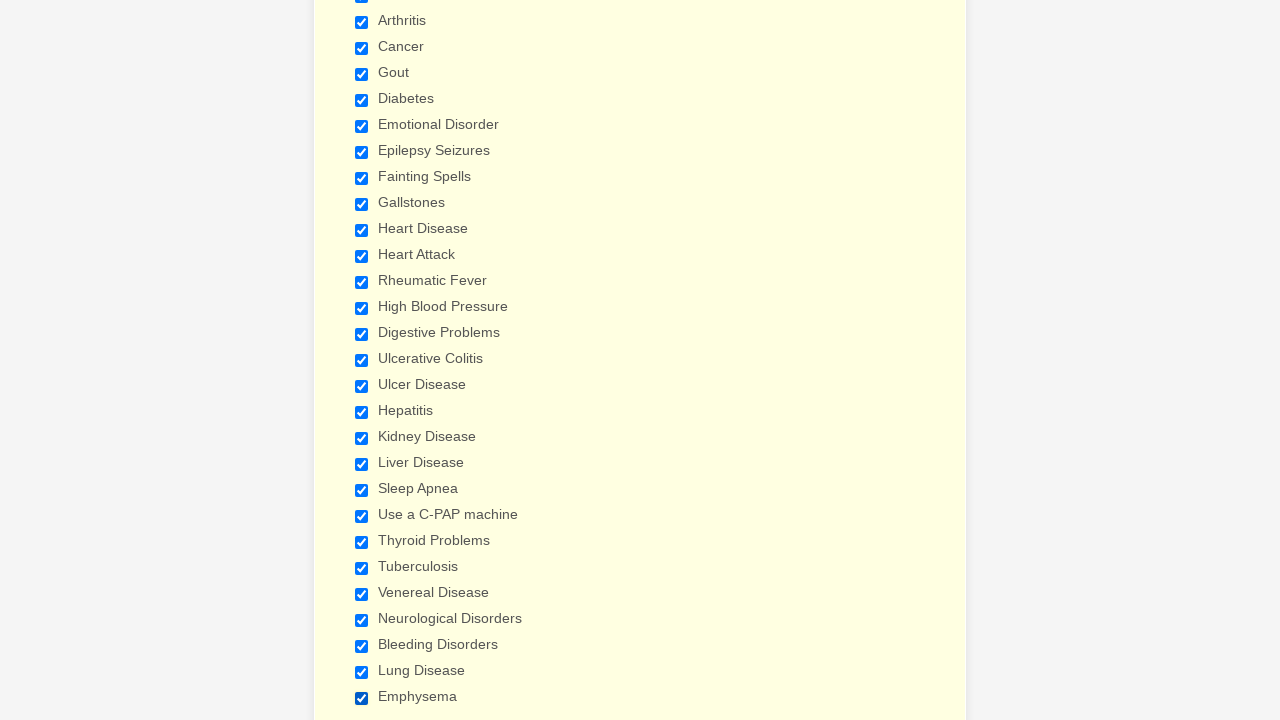

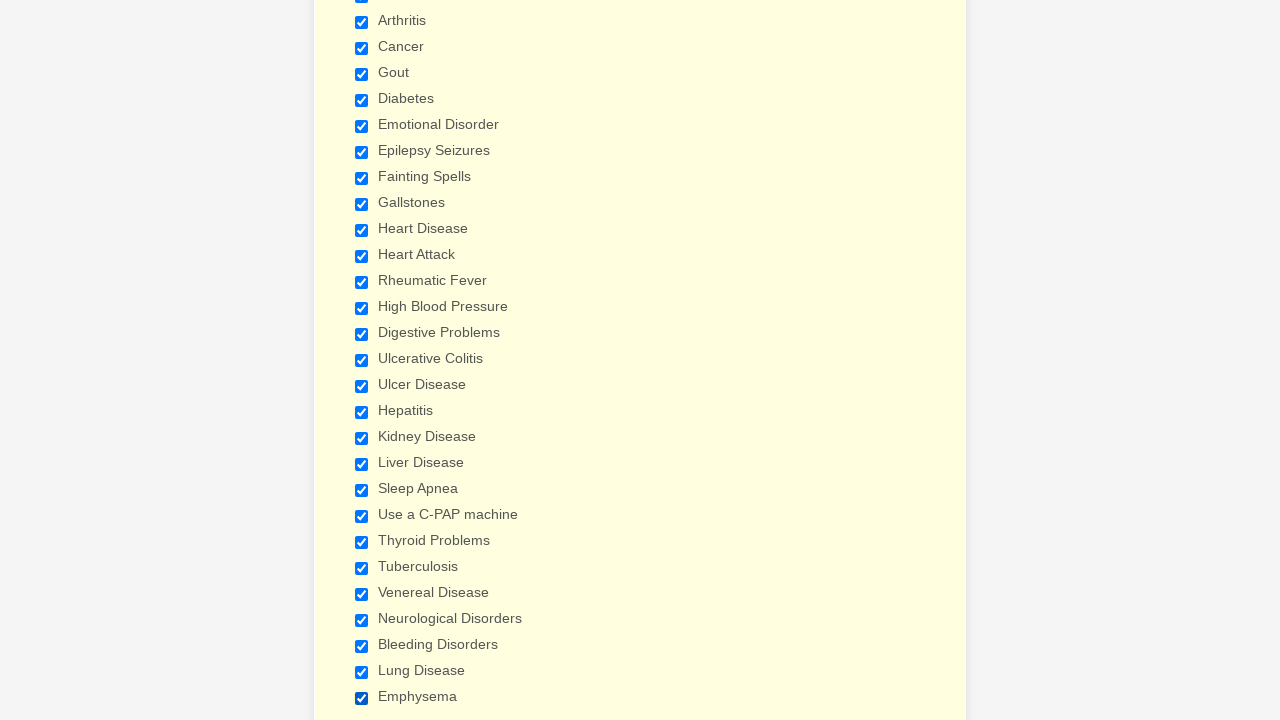